Tests filling a large form by entering text into all input fields and submitting the form by clicking the submit button.

Starting URL: http://suninjuly.github.io/huge_form.html

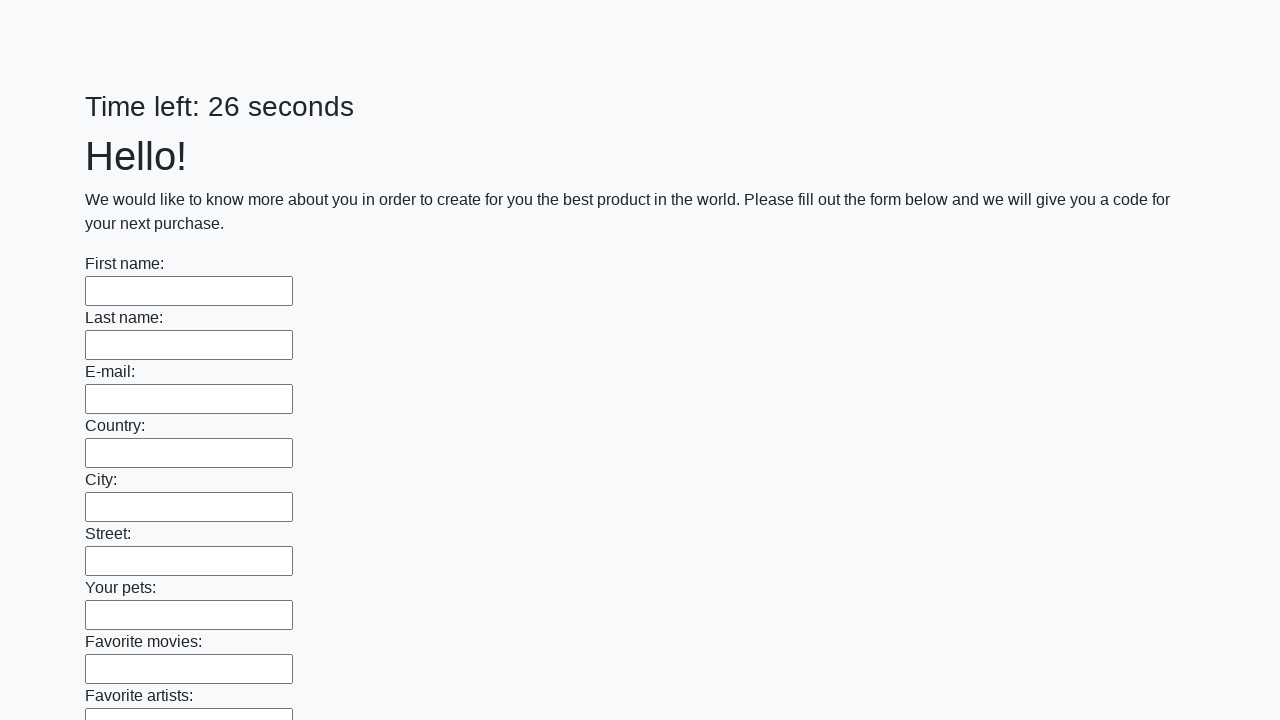

Located all input elements on the form
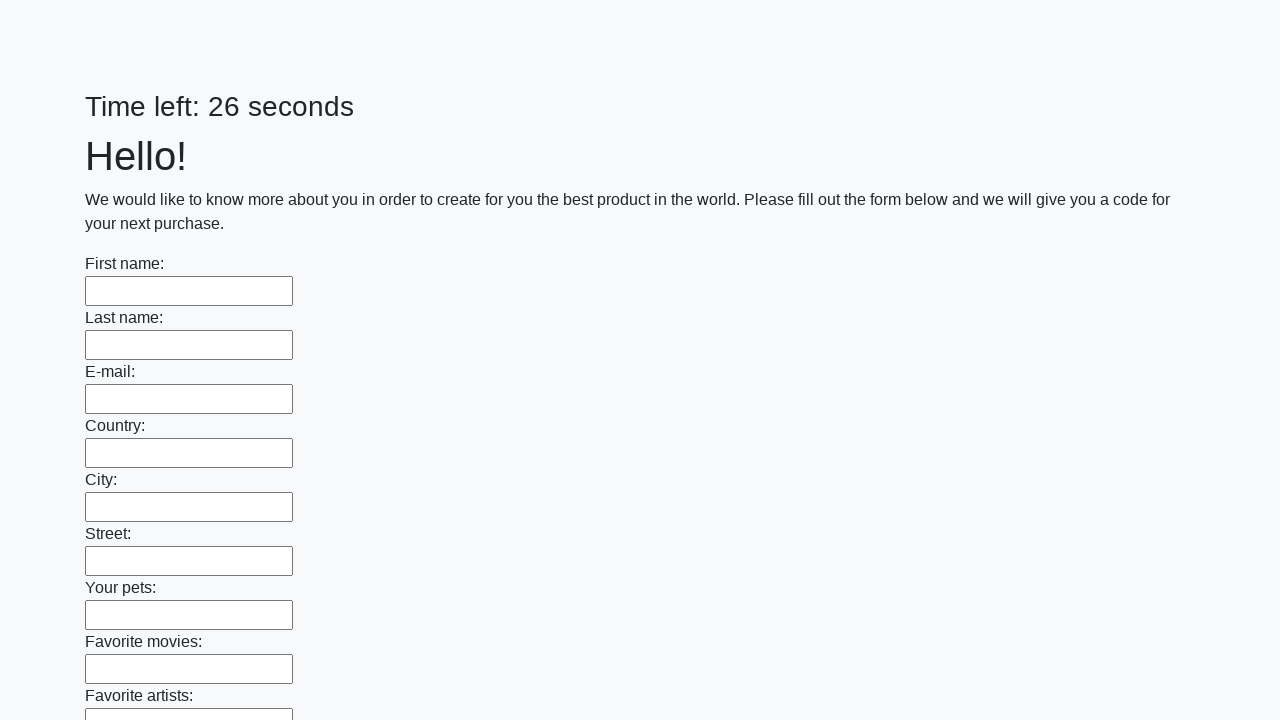

Filled input field with test data 'TestData123' on input >> nth=0
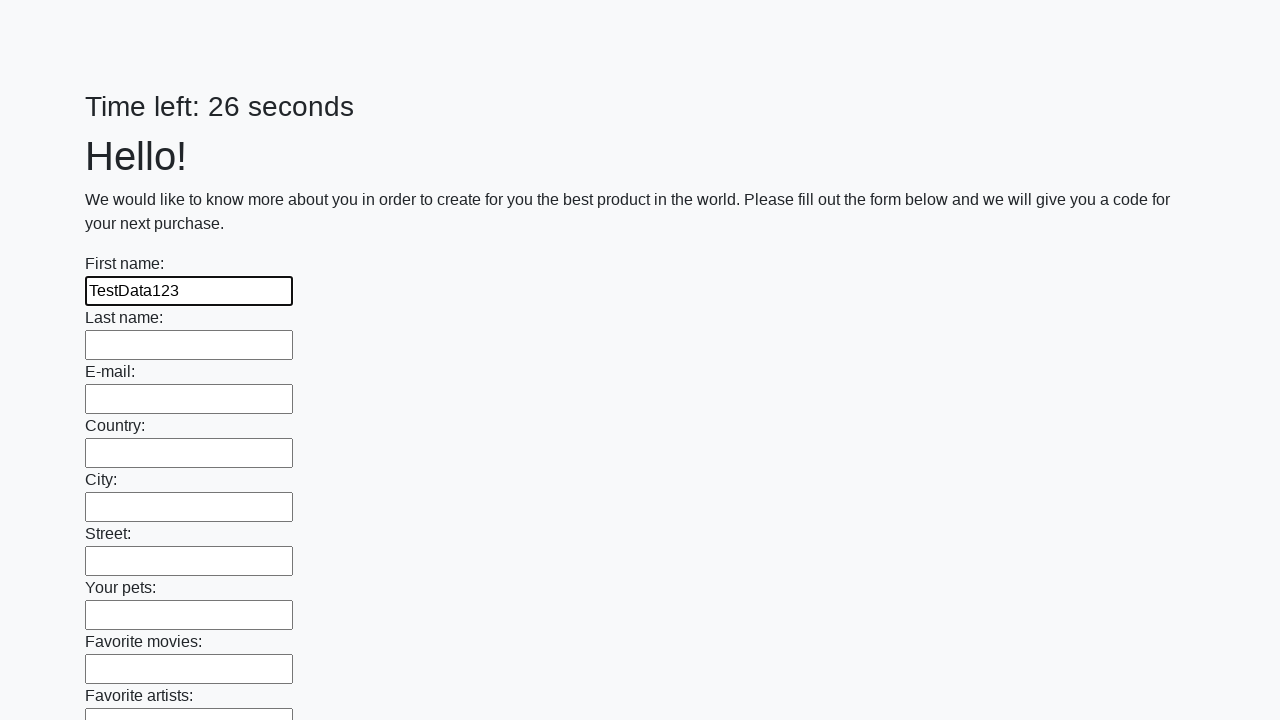

Filled input field with test data 'TestData123' on input >> nth=1
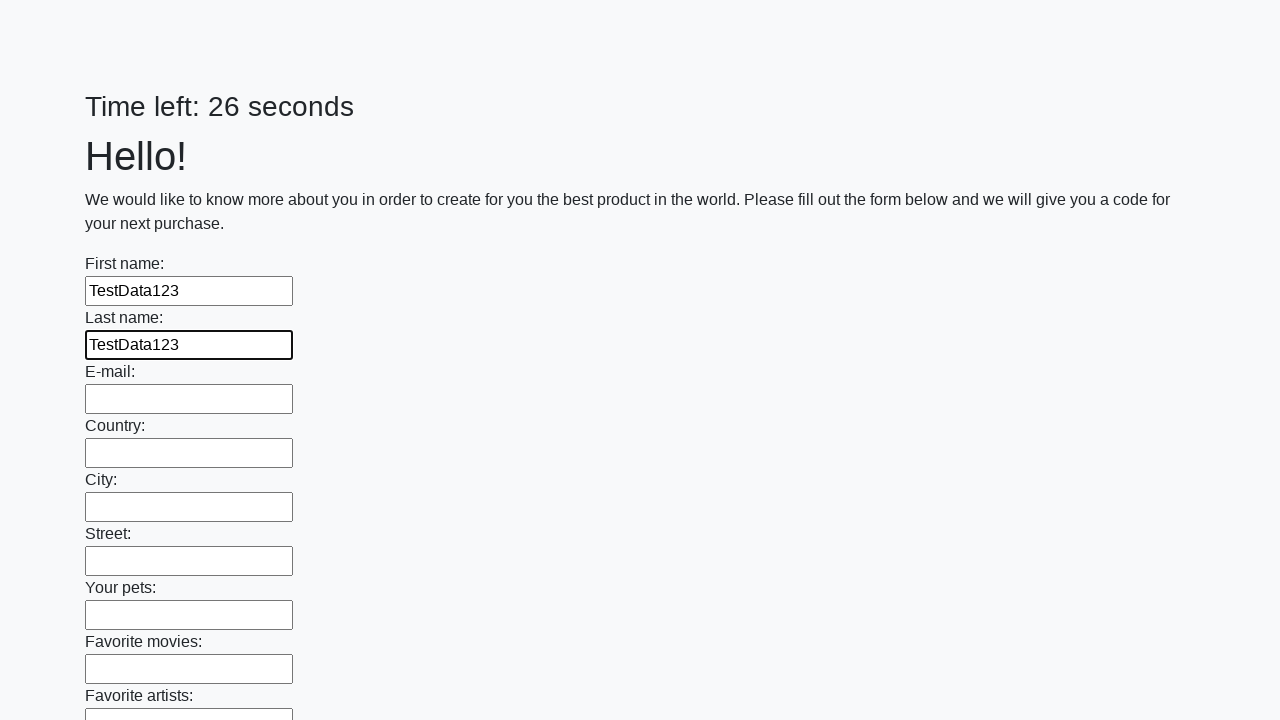

Filled input field with test data 'TestData123' on input >> nth=2
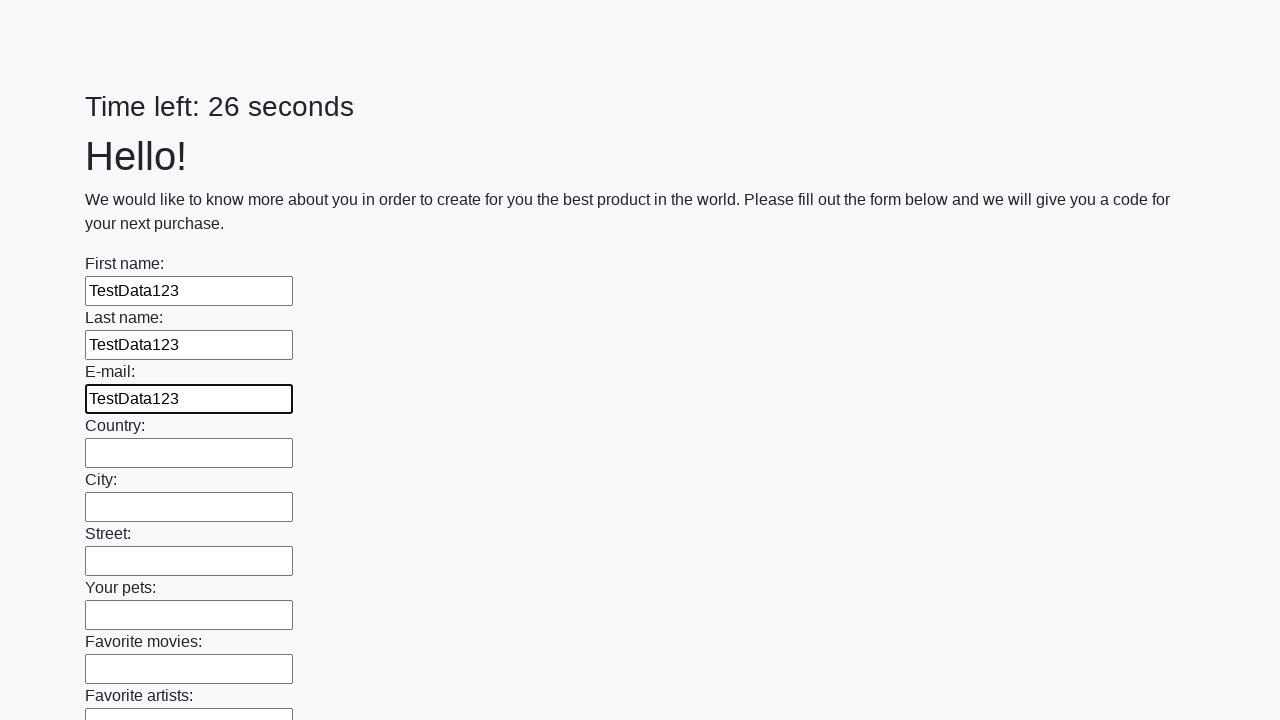

Filled input field with test data 'TestData123' on input >> nth=3
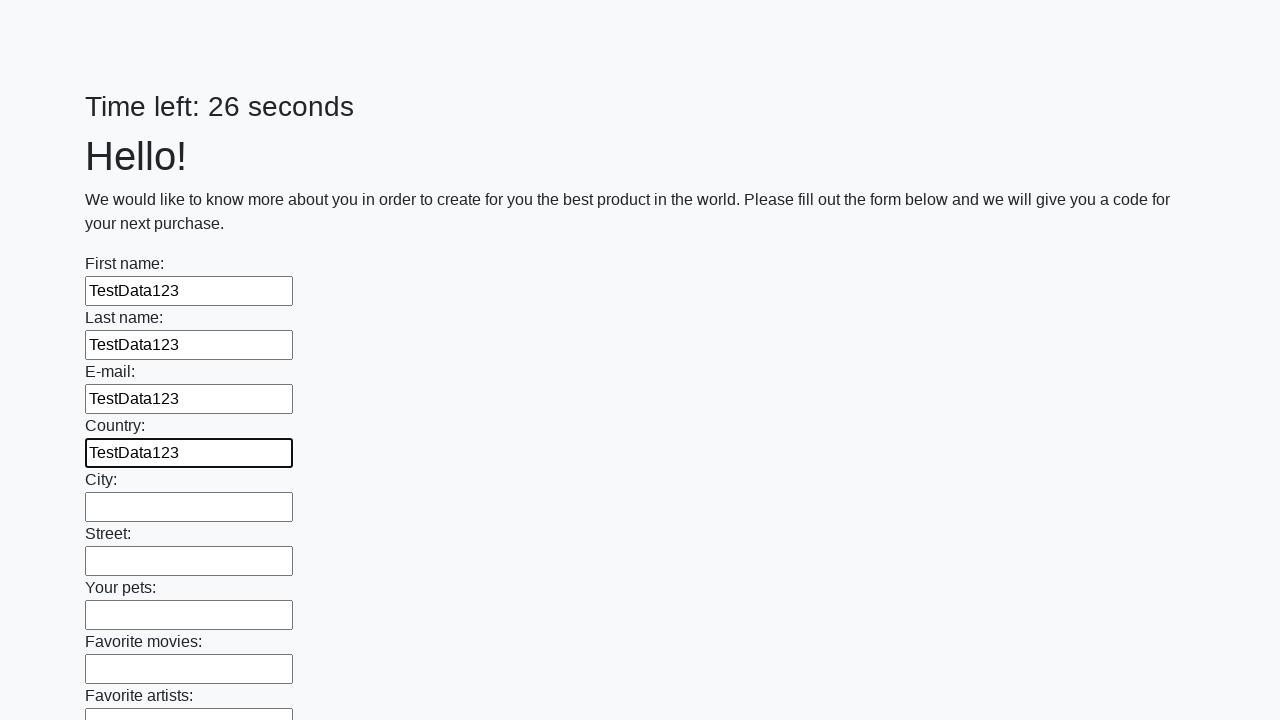

Filled input field with test data 'TestData123' on input >> nth=4
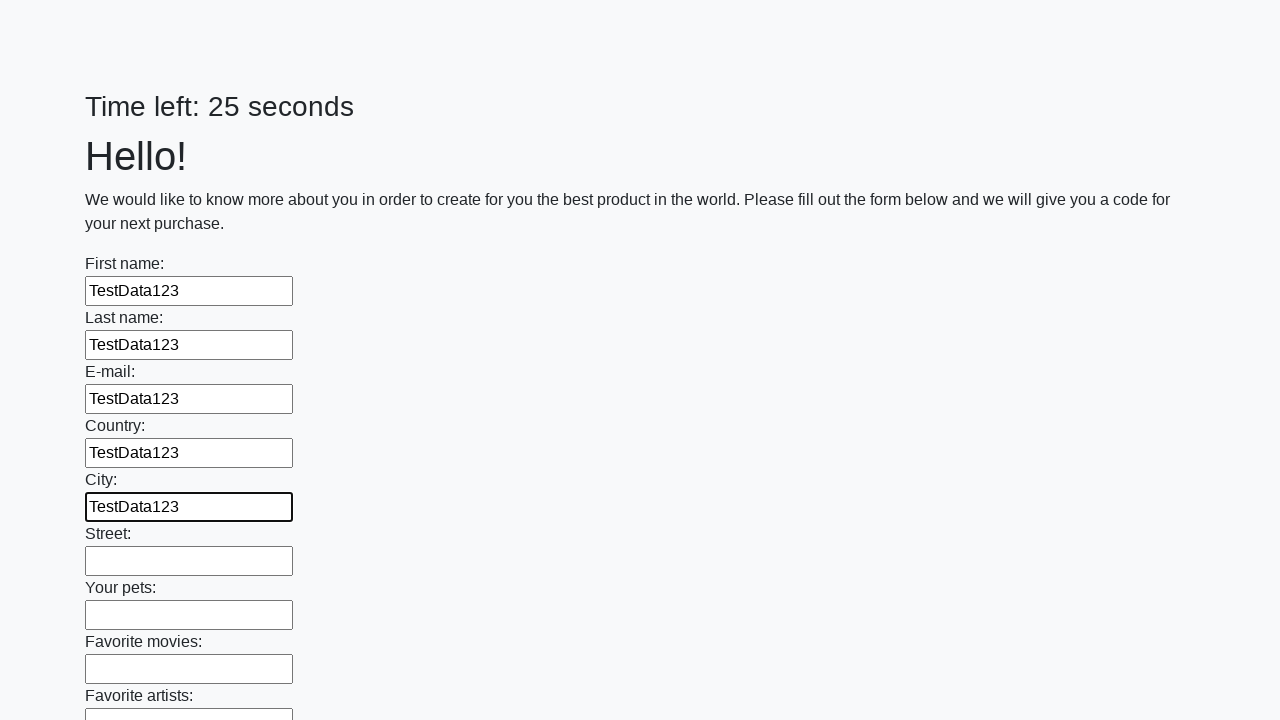

Filled input field with test data 'TestData123' on input >> nth=5
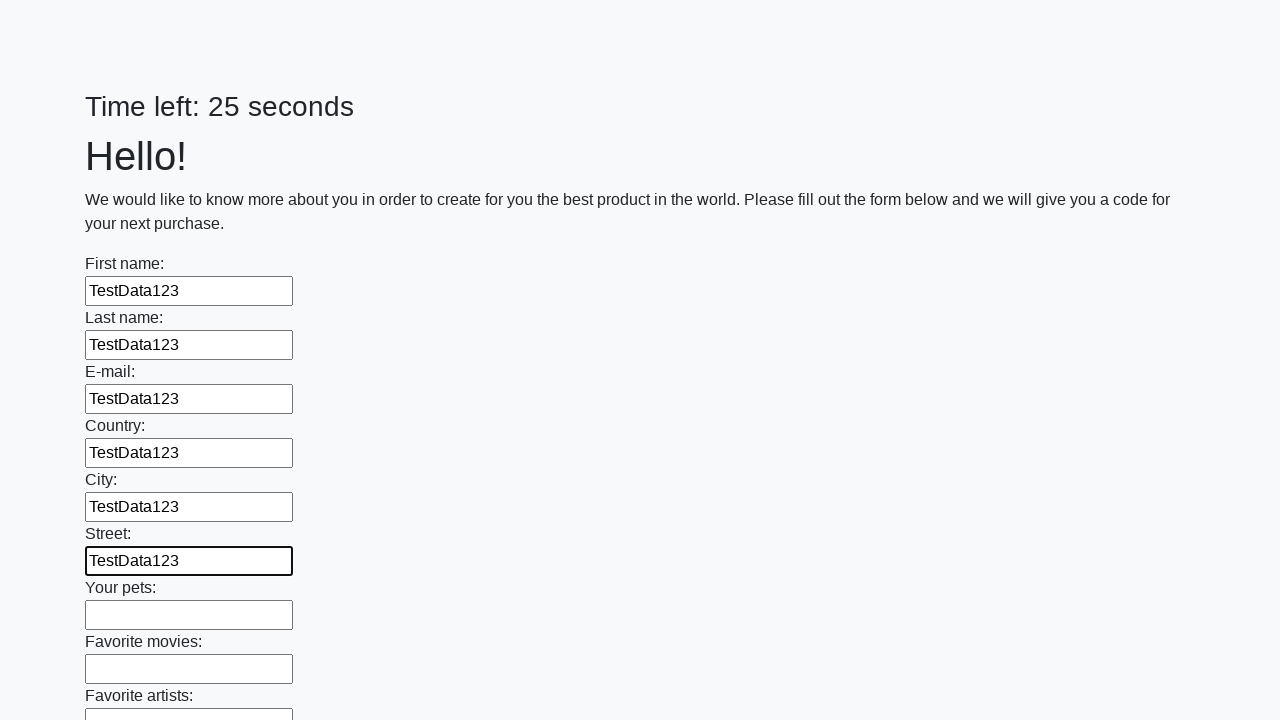

Filled input field with test data 'TestData123' on input >> nth=6
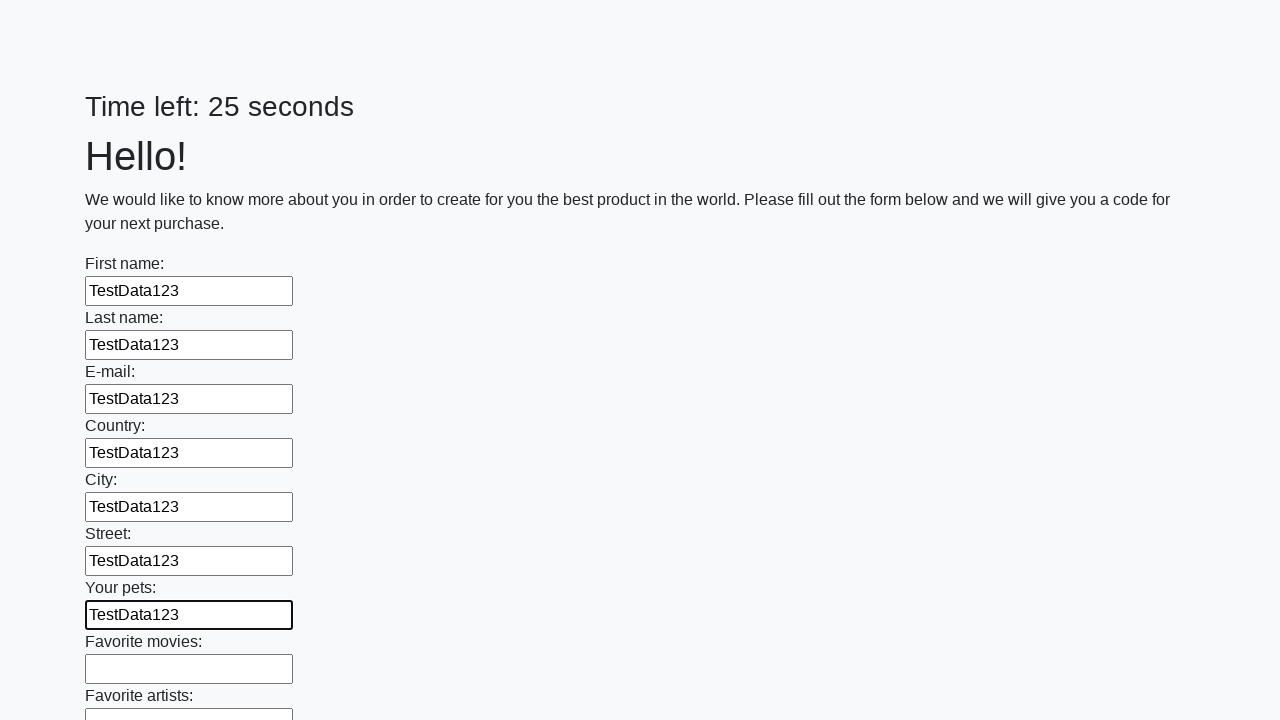

Filled input field with test data 'TestData123' on input >> nth=7
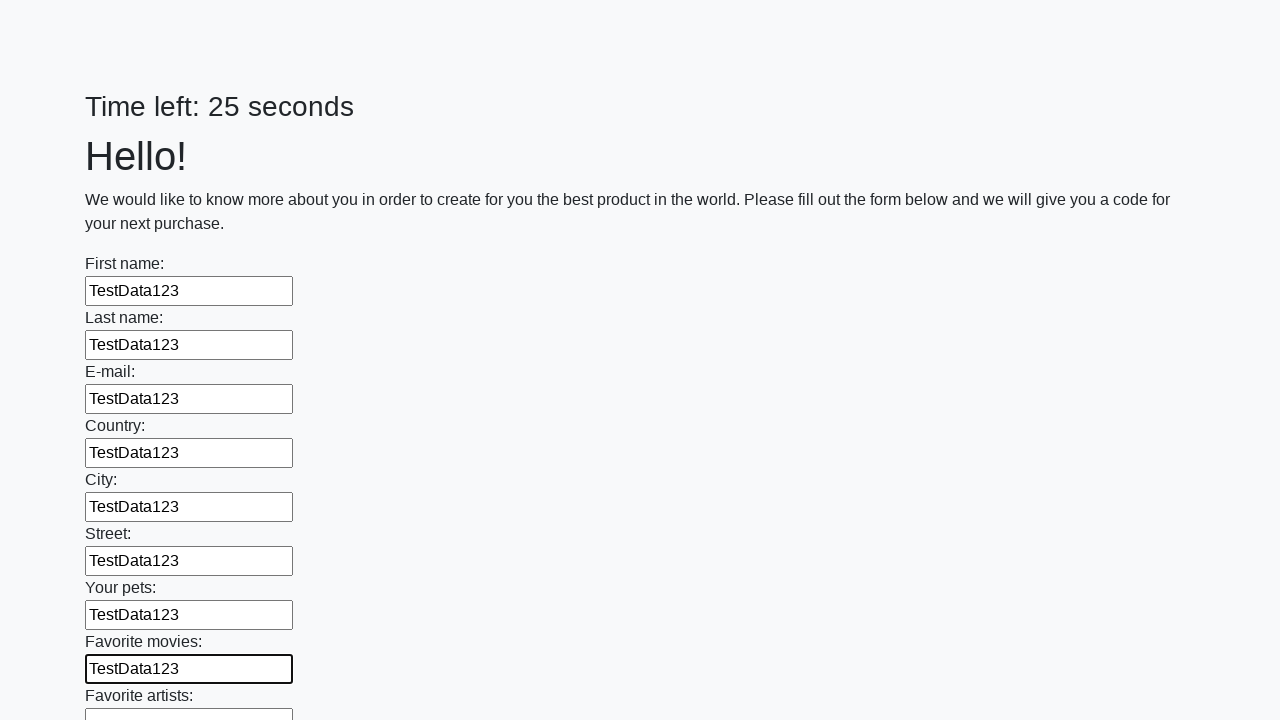

Filled input field with test data 'TestData123' on input >> nth=8
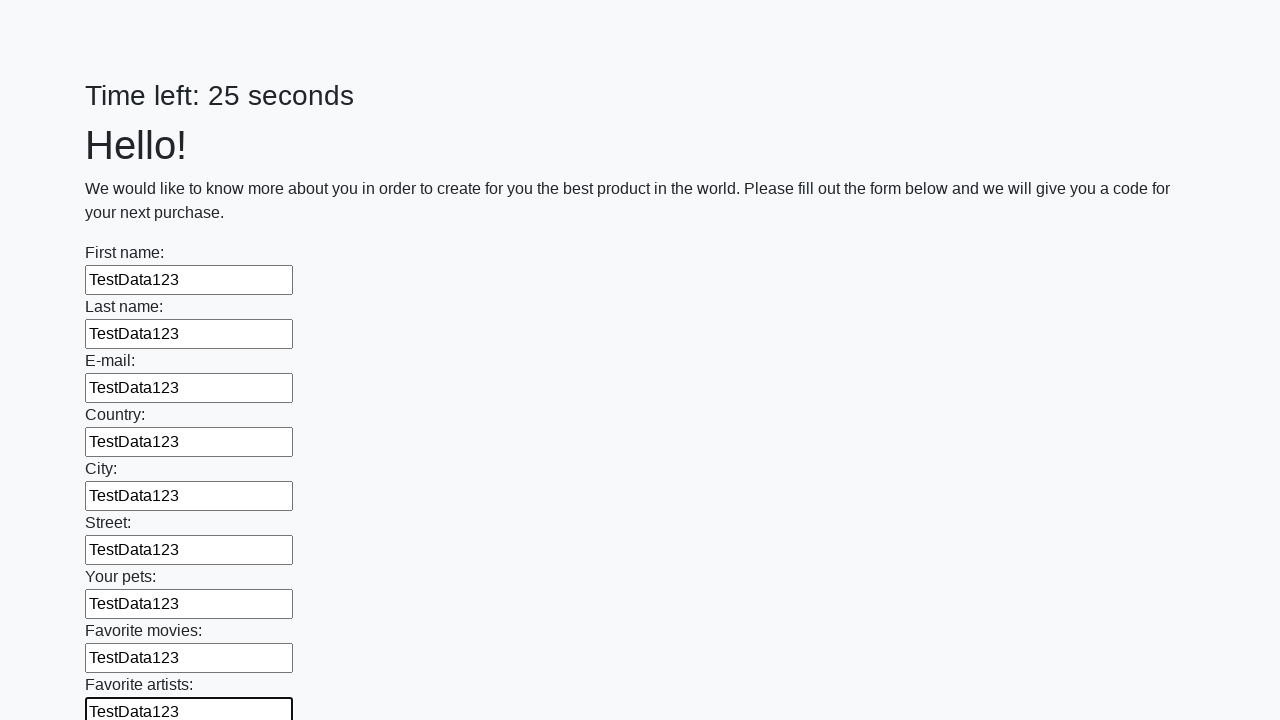

Filled input field with test data 'TestData123' on input >> nth=9
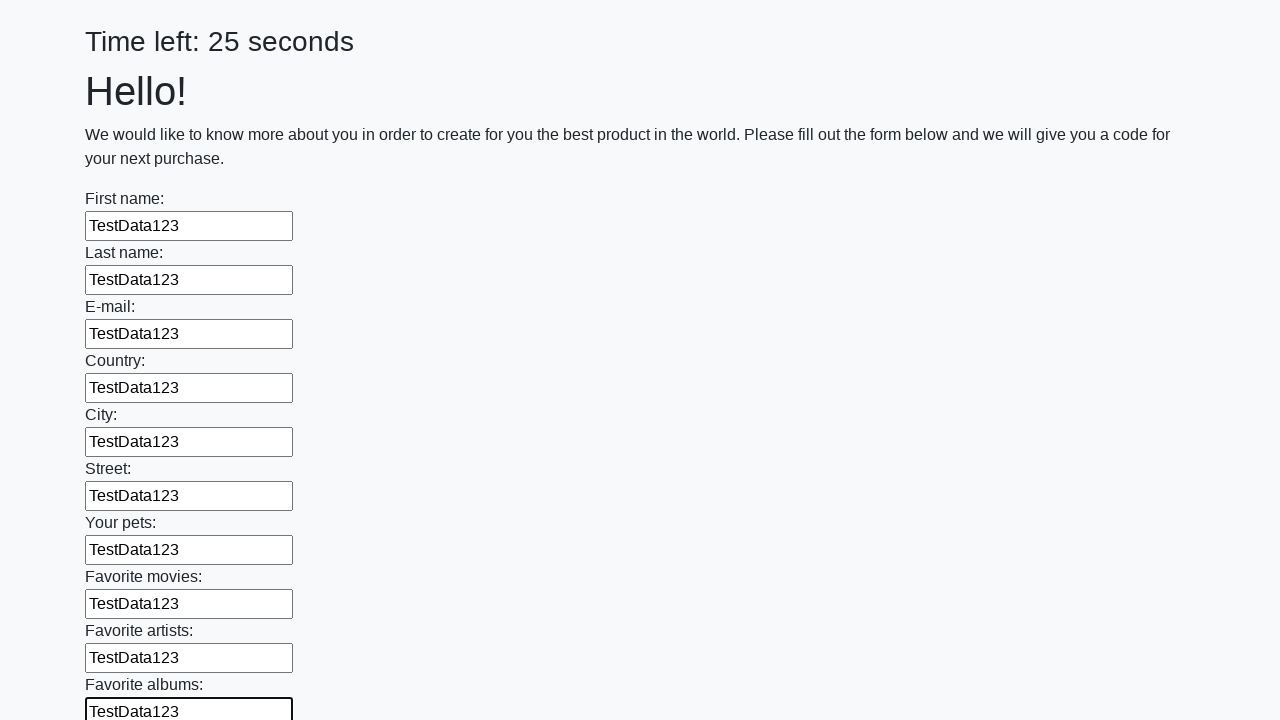

Filled input field with test data 'TestData123' on input >> nth=10
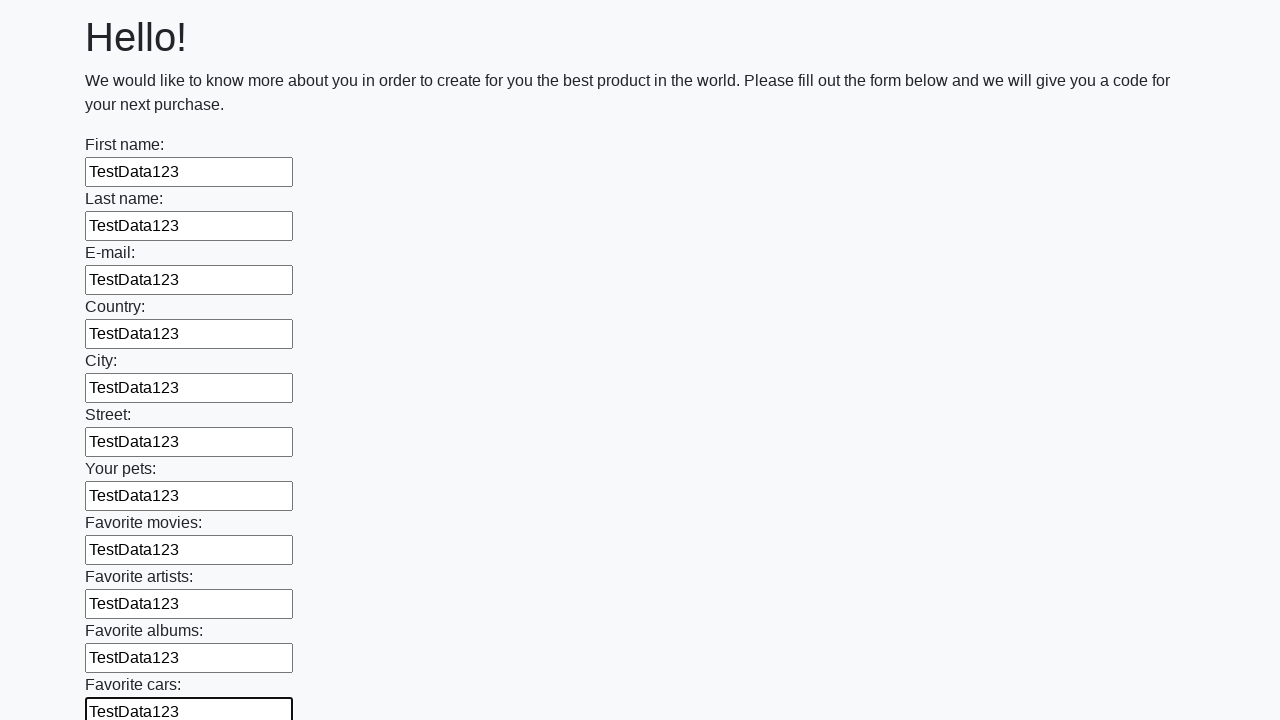

Filled input field with test data 'TestData123' on input >> nth=11
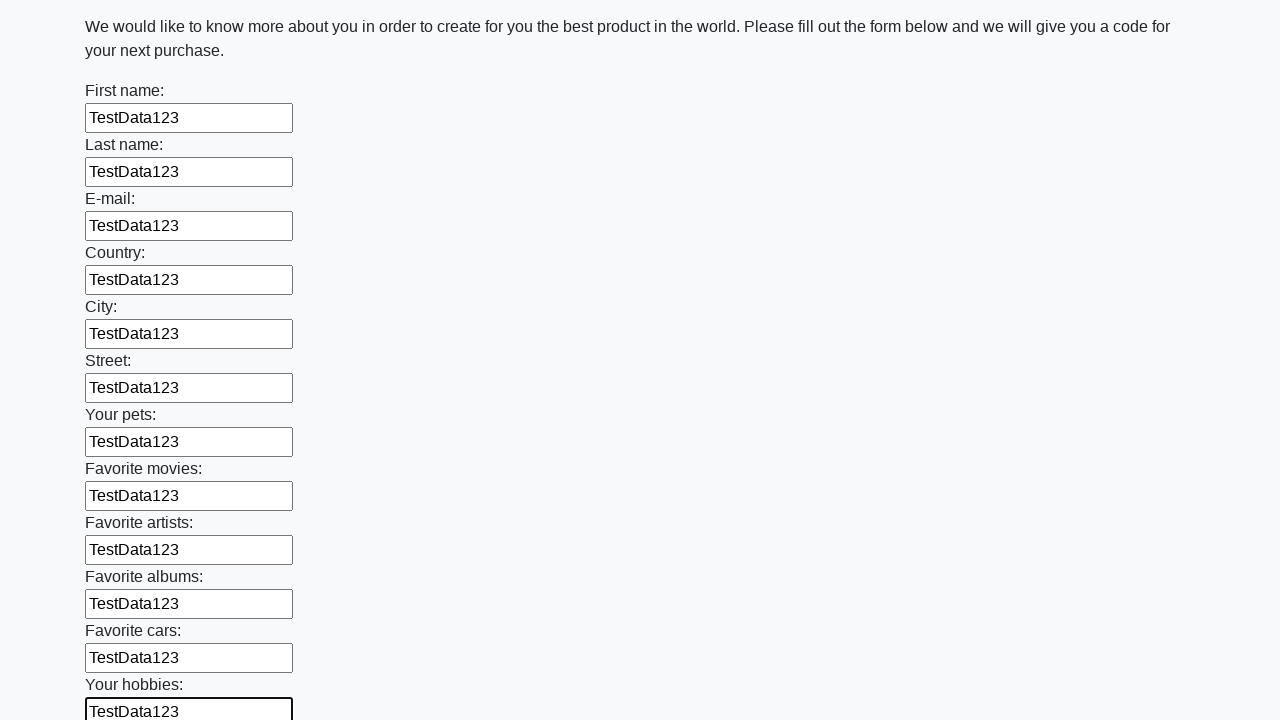

Filled input field with test data 'TestData123' on input >> nth=12
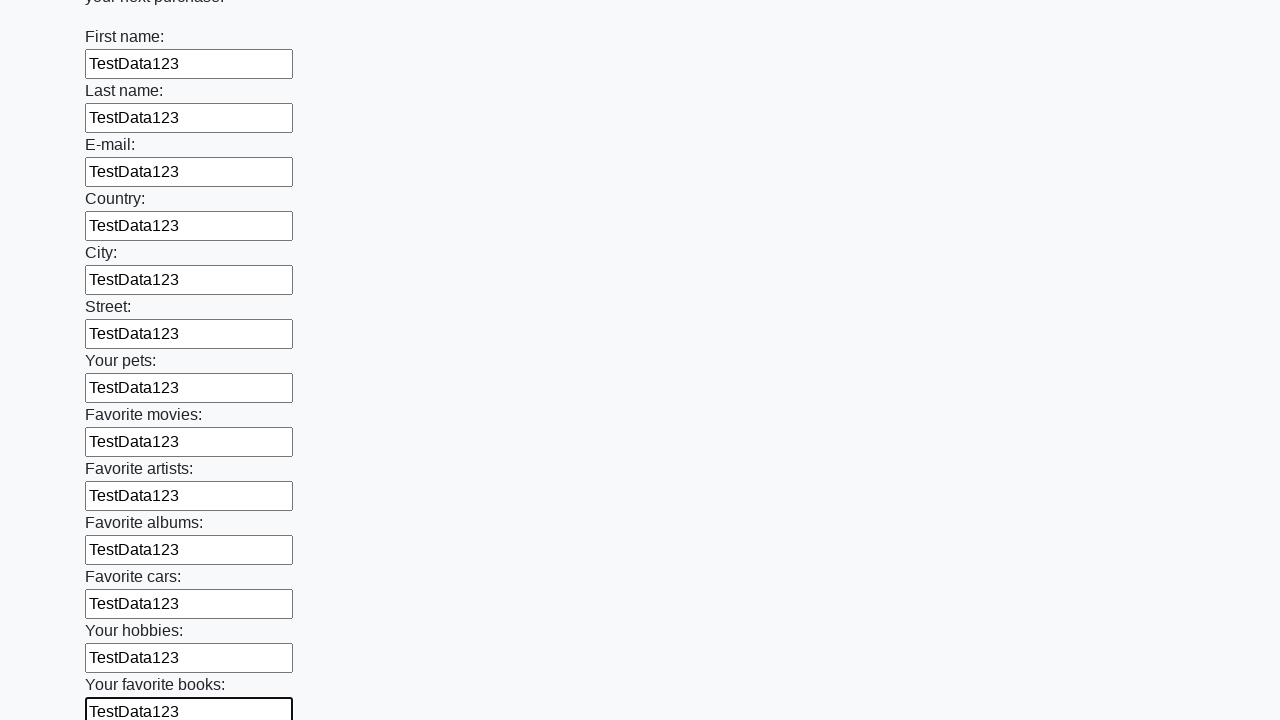

Filled input field with test data 'TestData123' on input >> nth=13
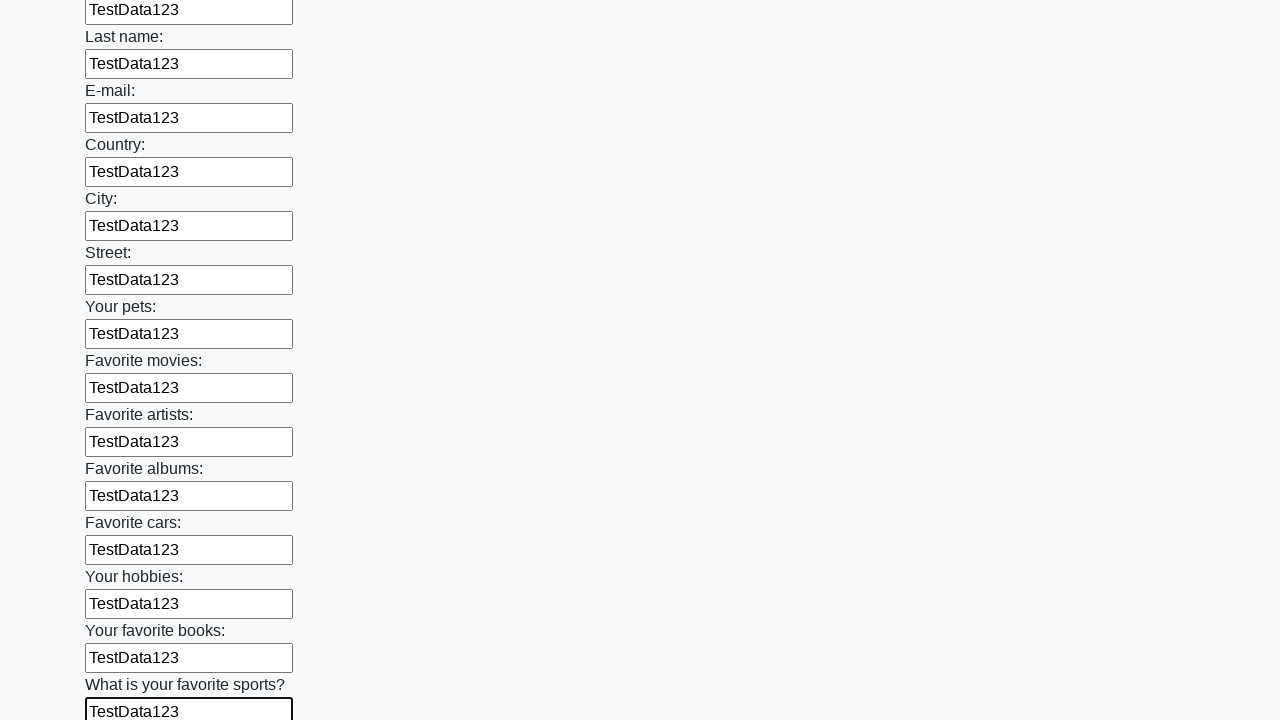

Filled input field with test data 'TestData123' on input >> nth=14
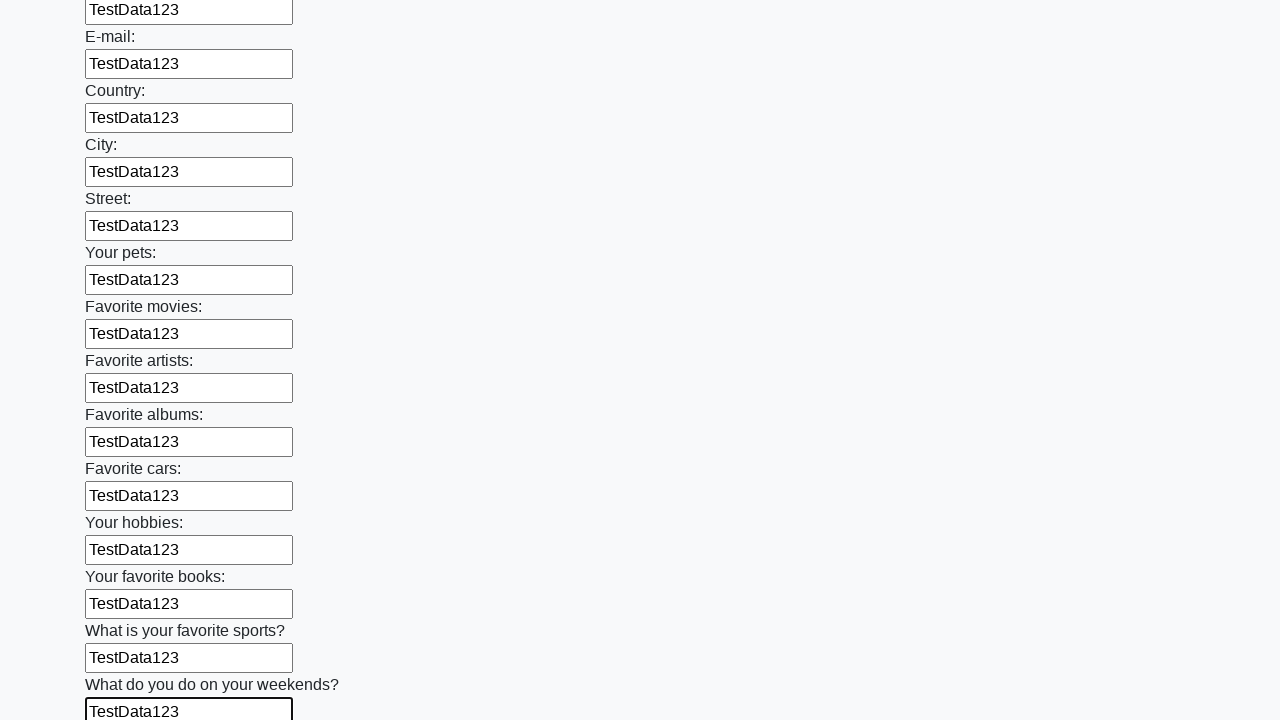

Filled input field with test data 'TestData123' on input >> nth=15
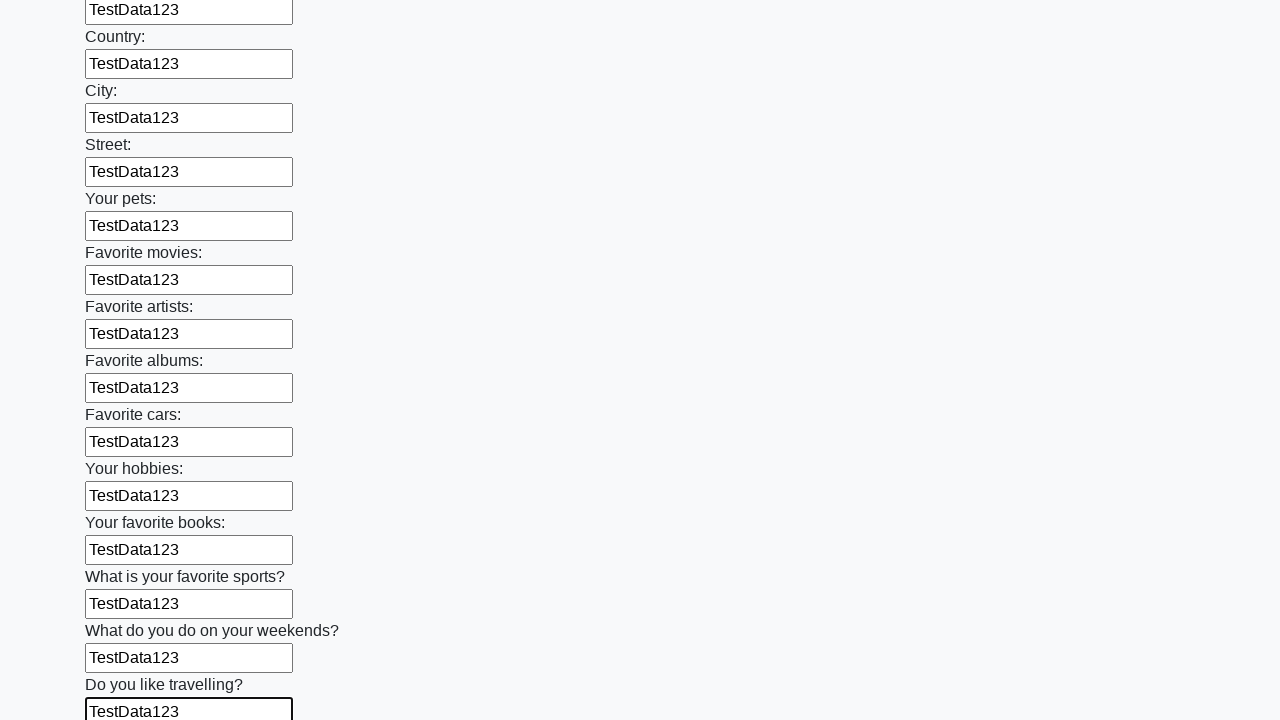

Filled input field with test data 'TestData123' on input >> nth=16
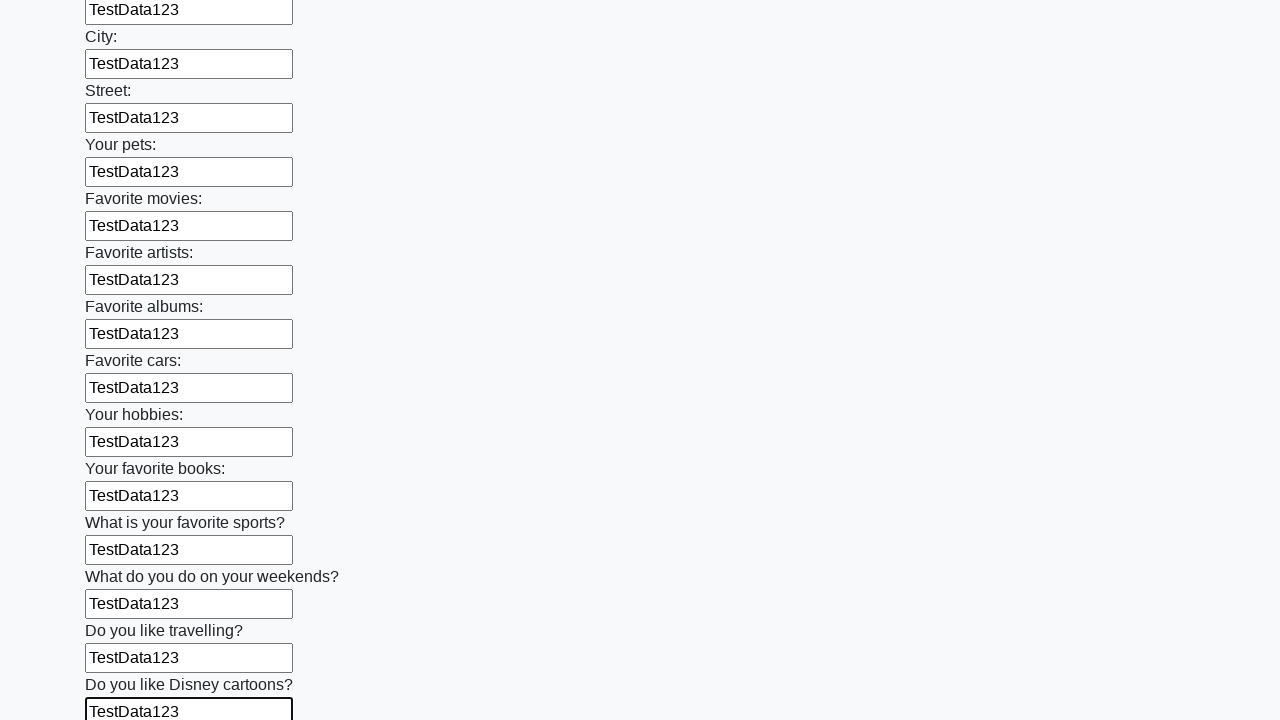

Filled input field with test data 'TestData123' on input >> nth=17
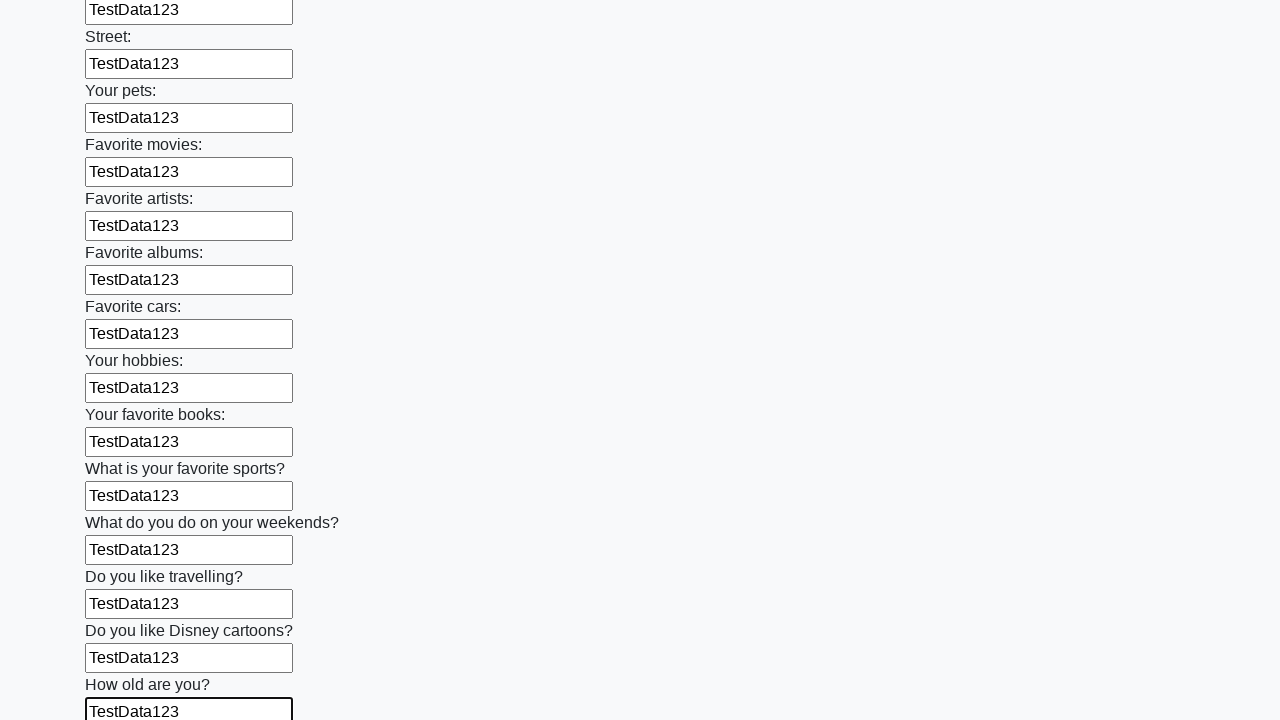

Filled input field with test data 'TestData123' on input >> nth=18
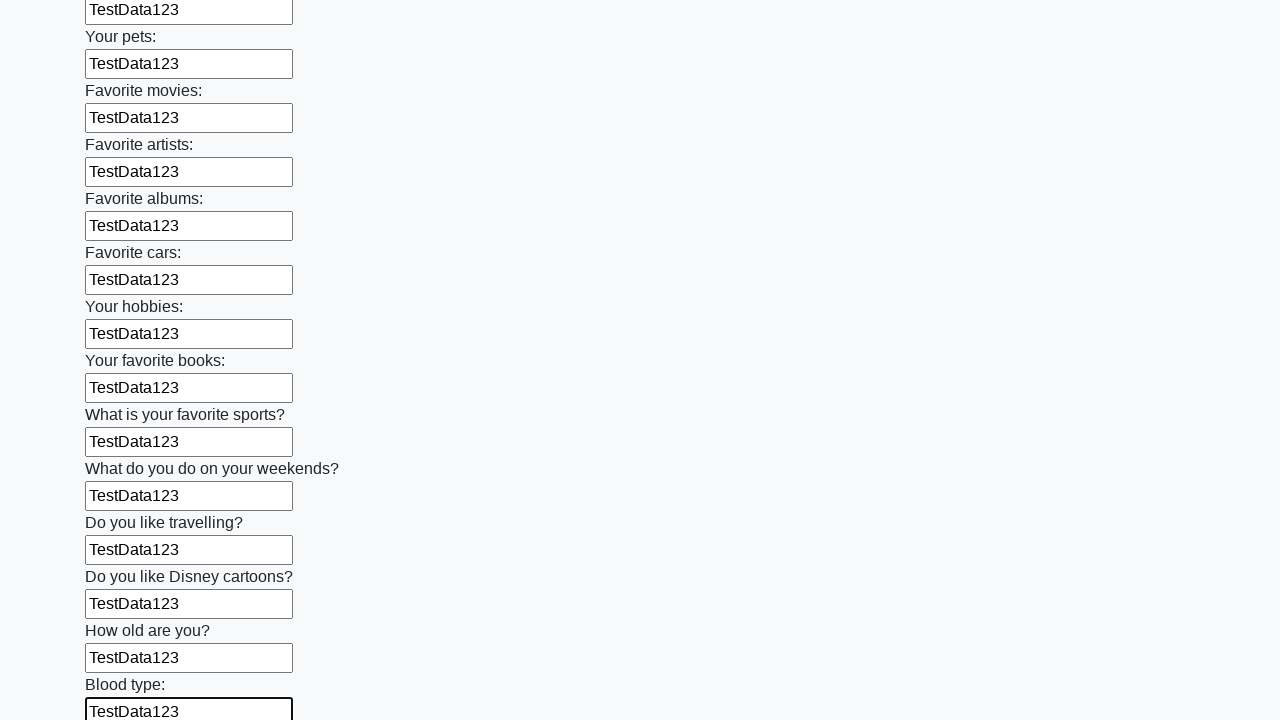

Filled input field with test data 'TestData123' on input >> nth=19
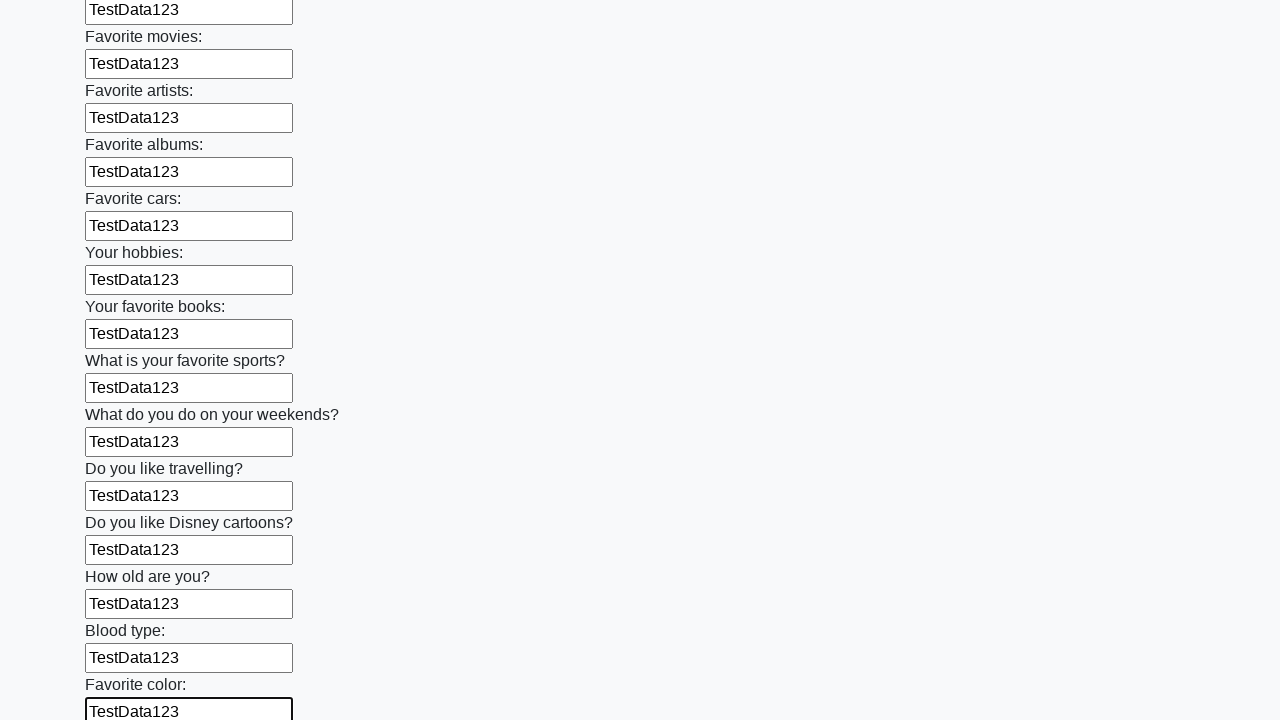

Filled input field with test data 'TestData123' on input >> nth=20
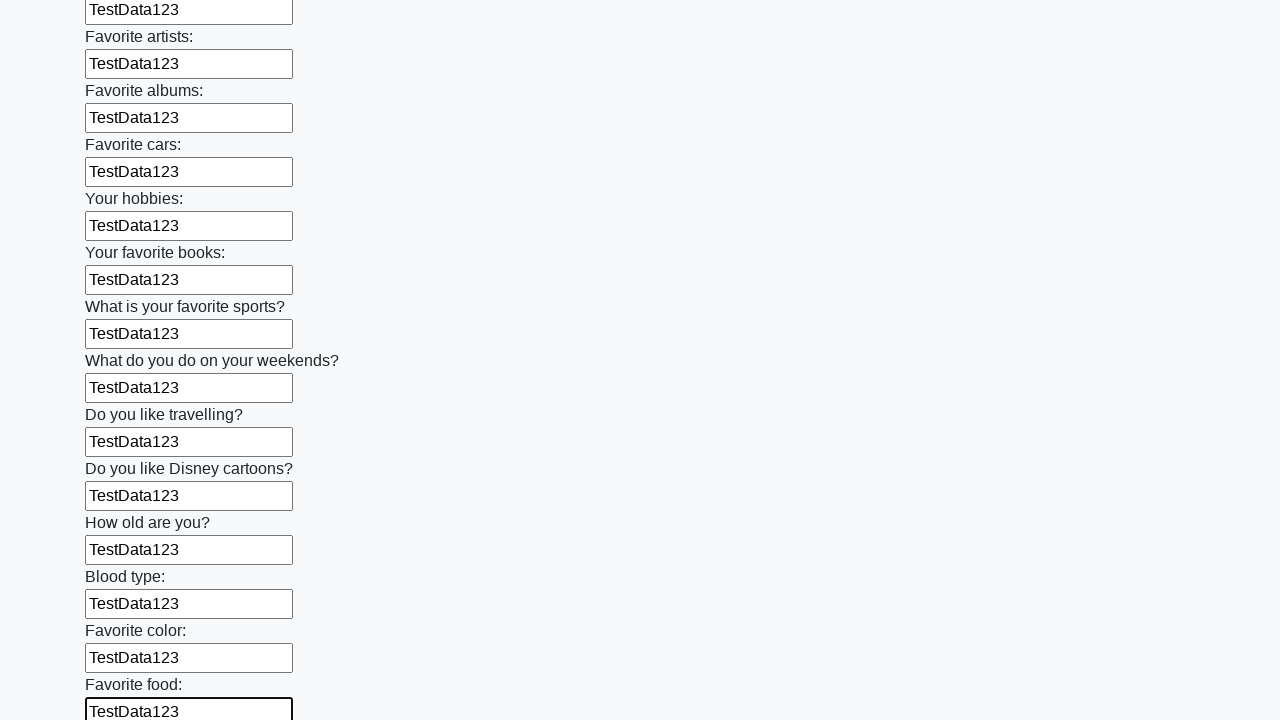

Filled input field with test data 'TestData123' on input >> nth=21
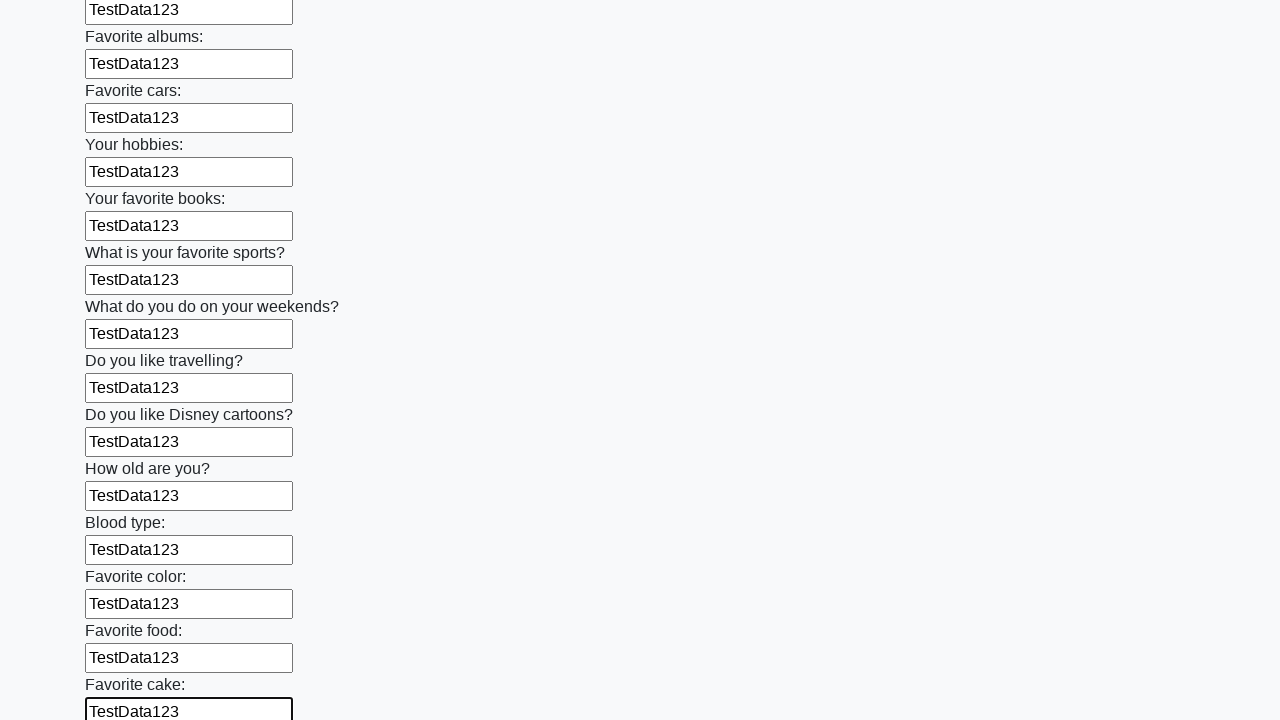

Filled input field with test data 'TestData123' on input >> nth=22
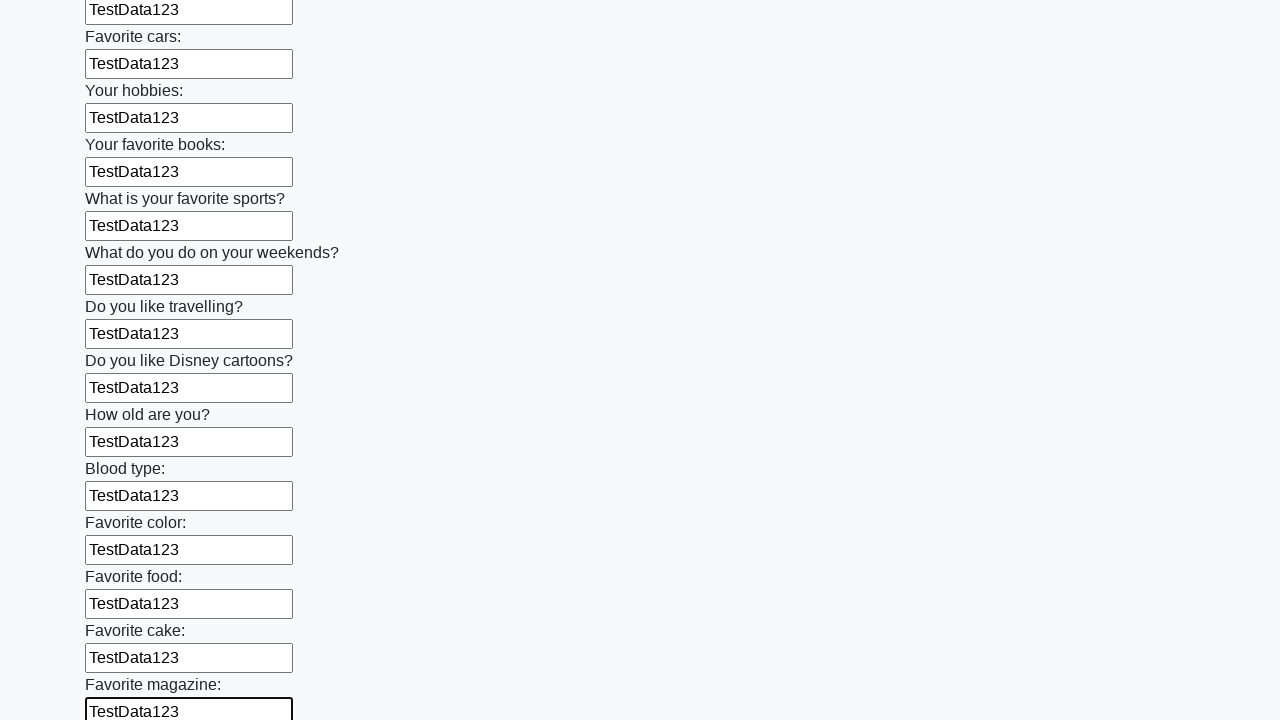

Filled input field with test data 'TestData123' on input >> nth=23
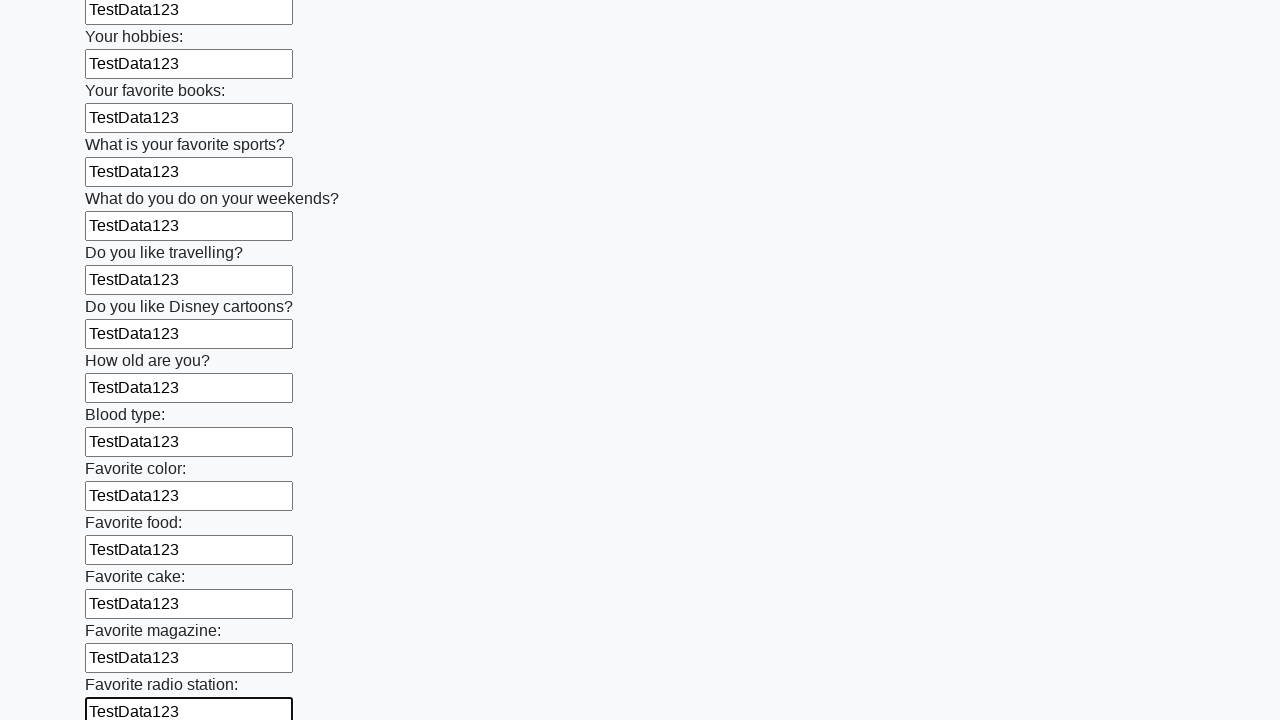

Filled input field with test data 'TestData123' on input >> nth=24
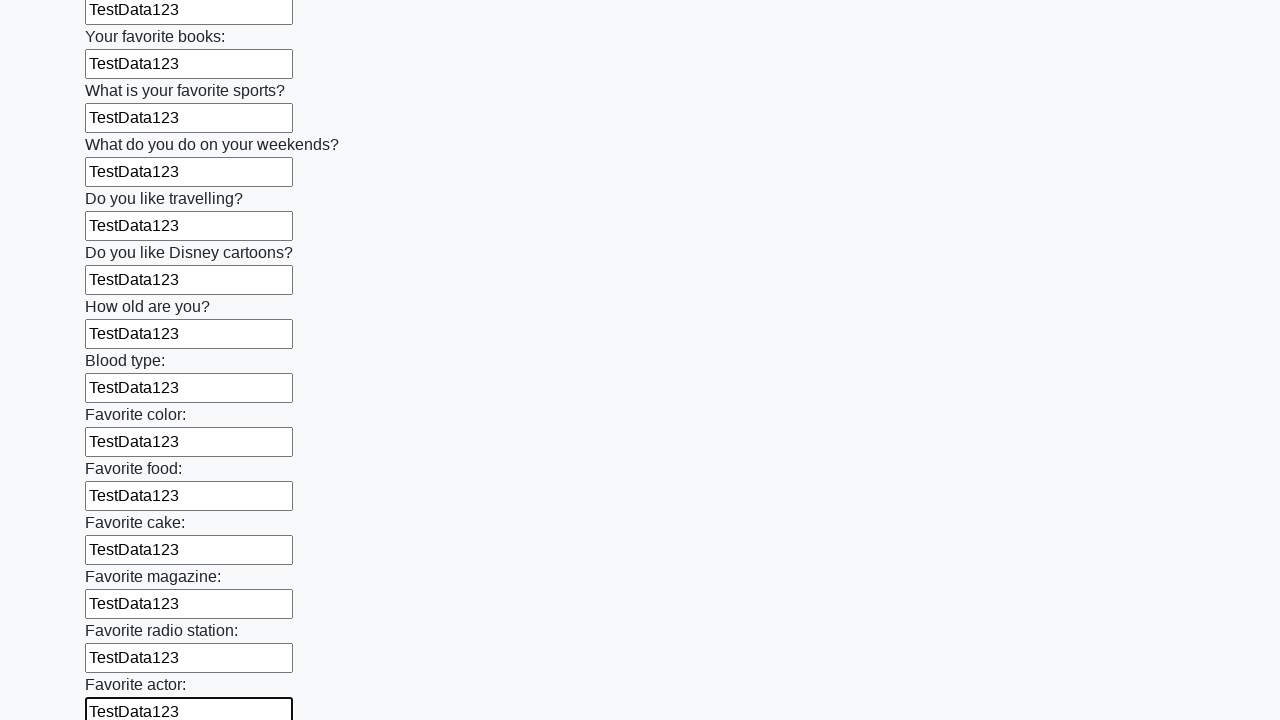

Filled input field with test data 'TestData123' on input >> nth=25
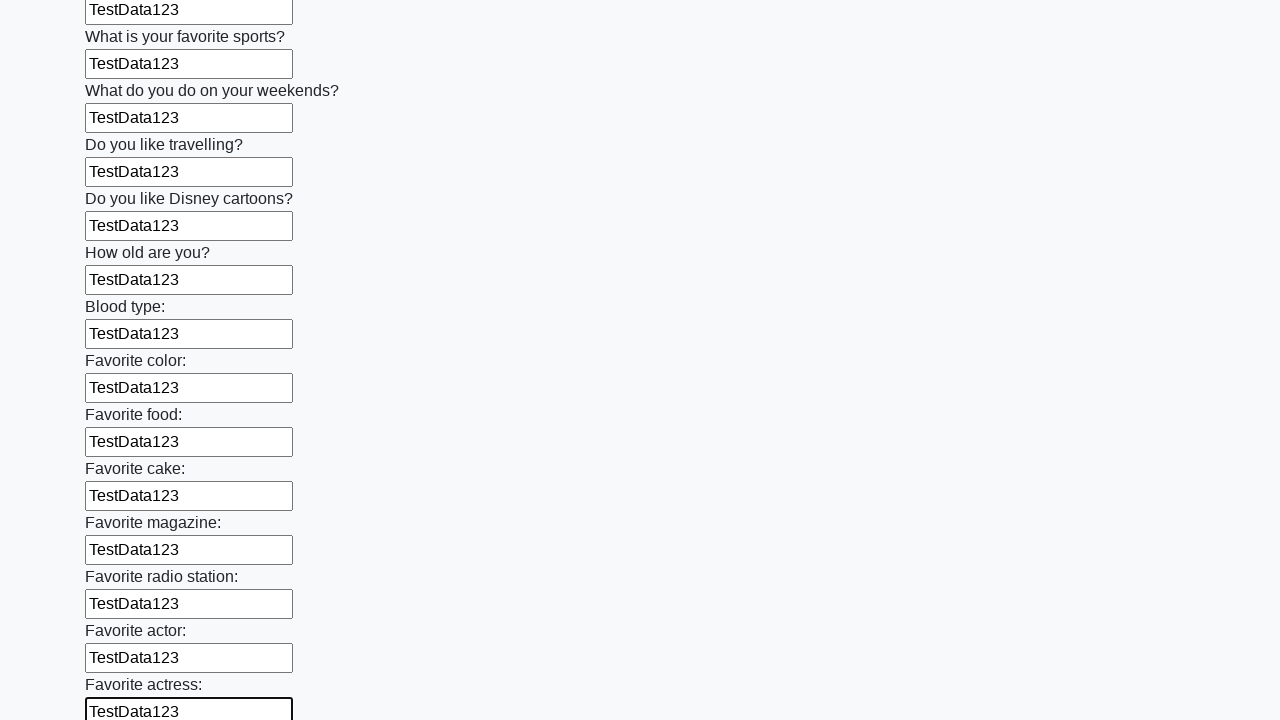

Filled input field with test data 'TestData123' on input >> nth=26
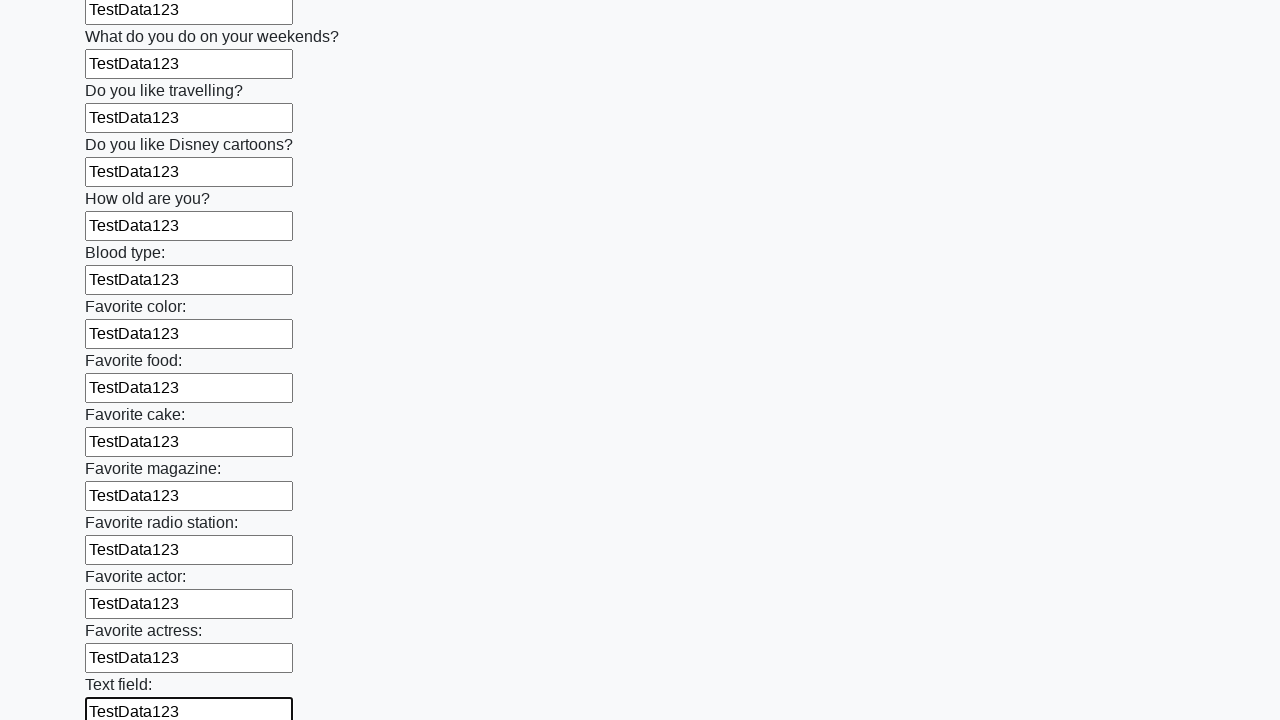

Filled input field with test data 'TestData123' on input >> nth=27
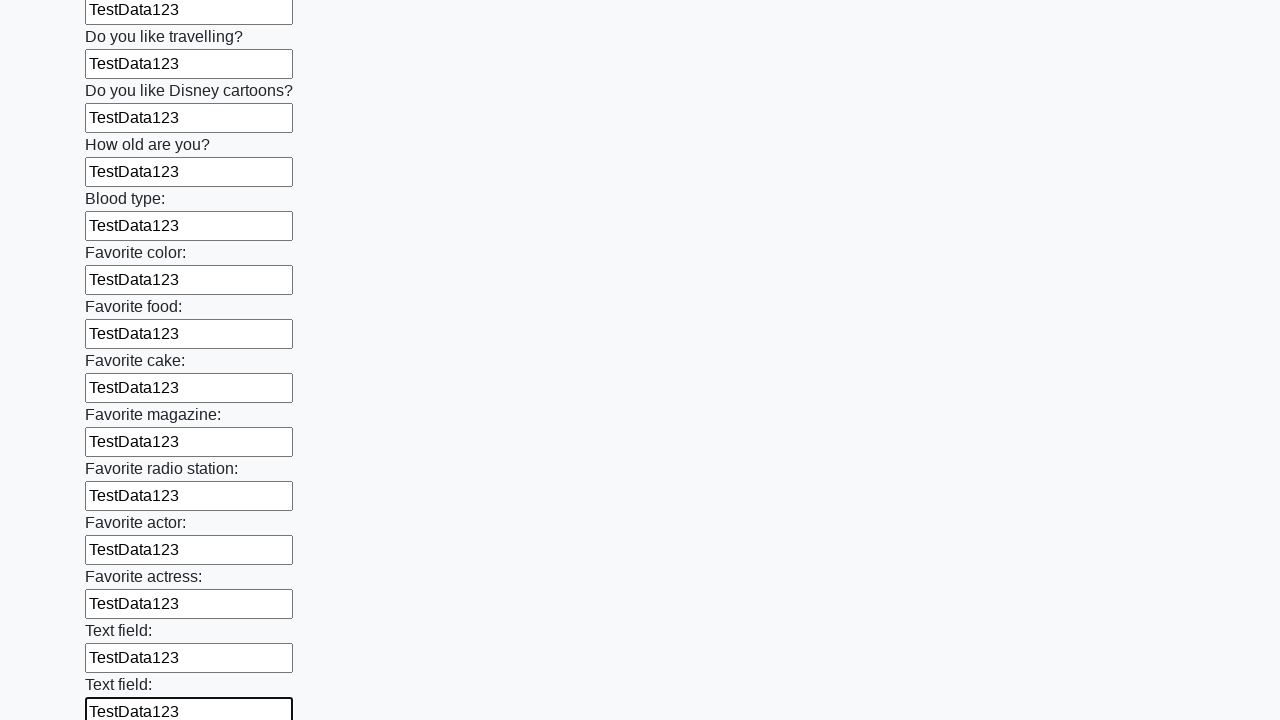

Filled input field with test data 'TestData123' on input >> nth=28
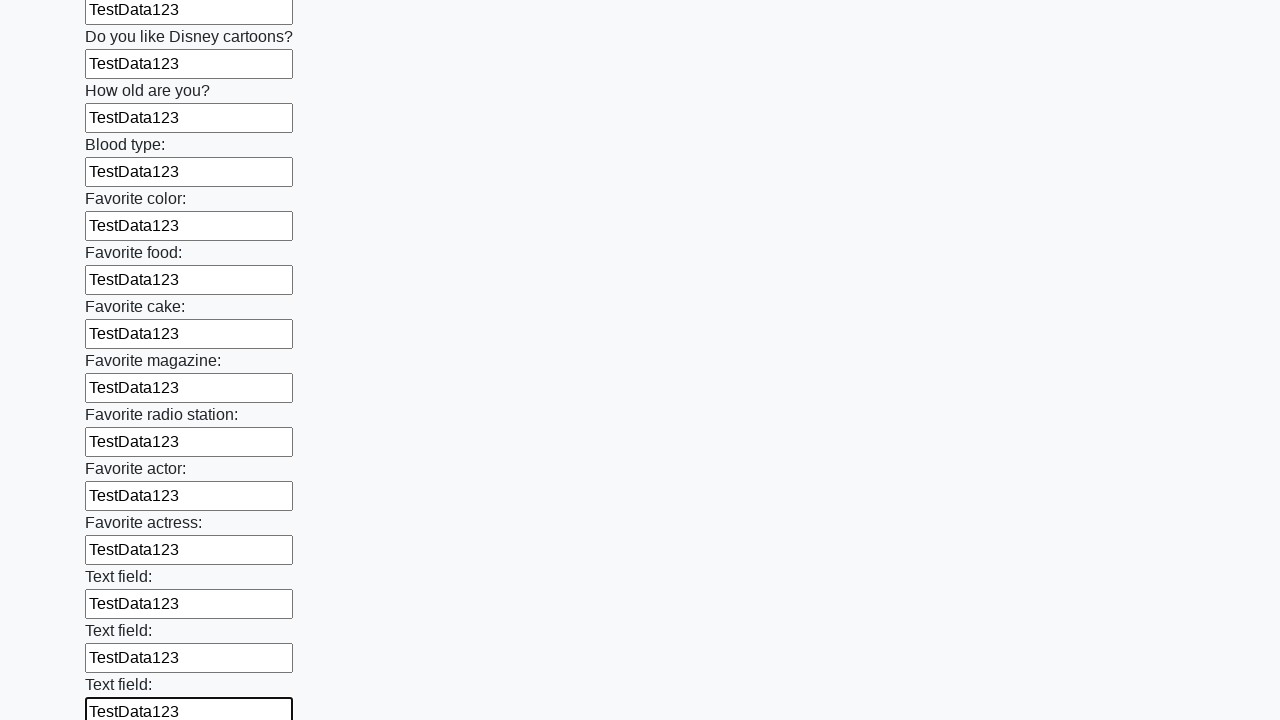

Filled input field with test data 'TestData123' on input >> nth=29
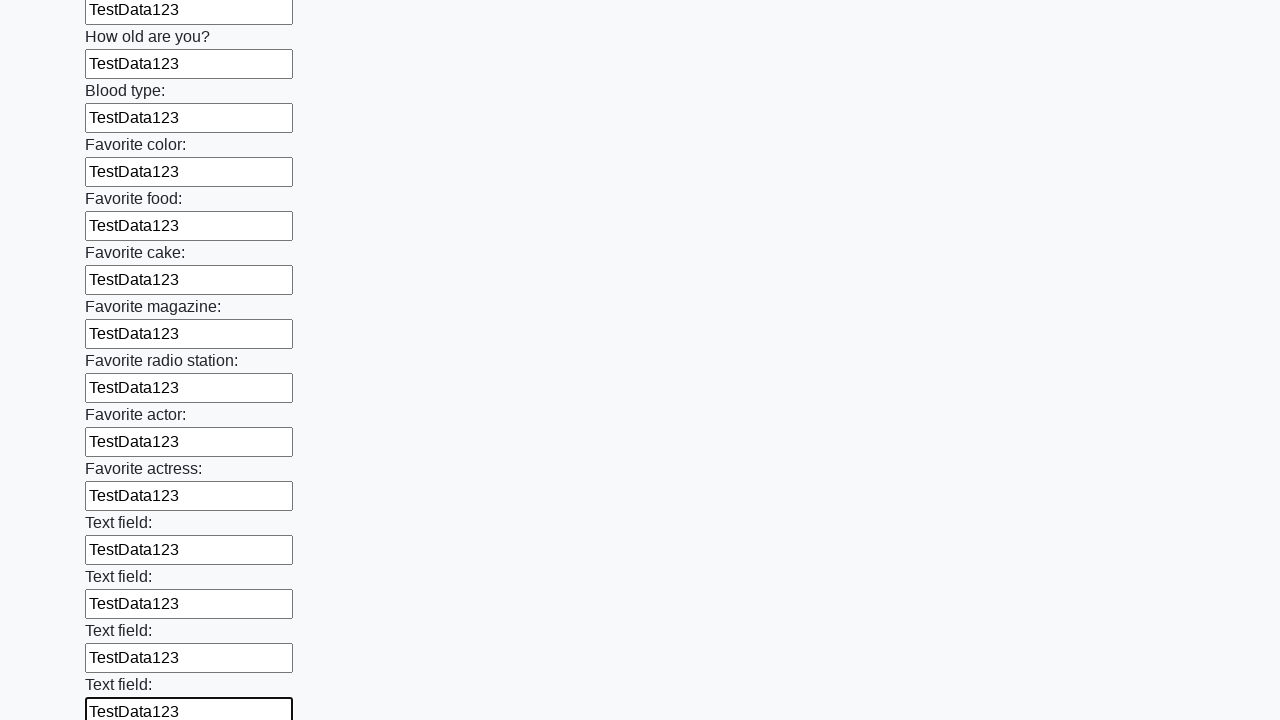

Filled input field with test data 'TestData123' on input >> nth=30
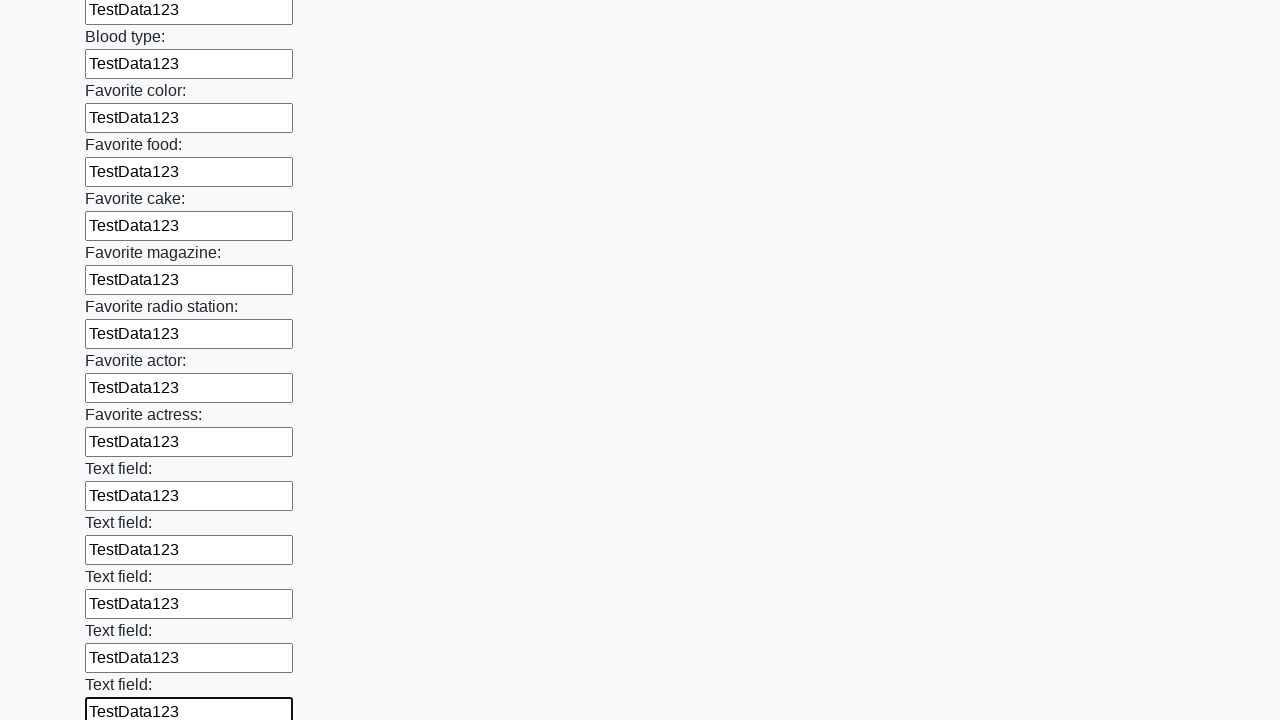

Filled input field with test data 'TestData123' on input >> nth=31
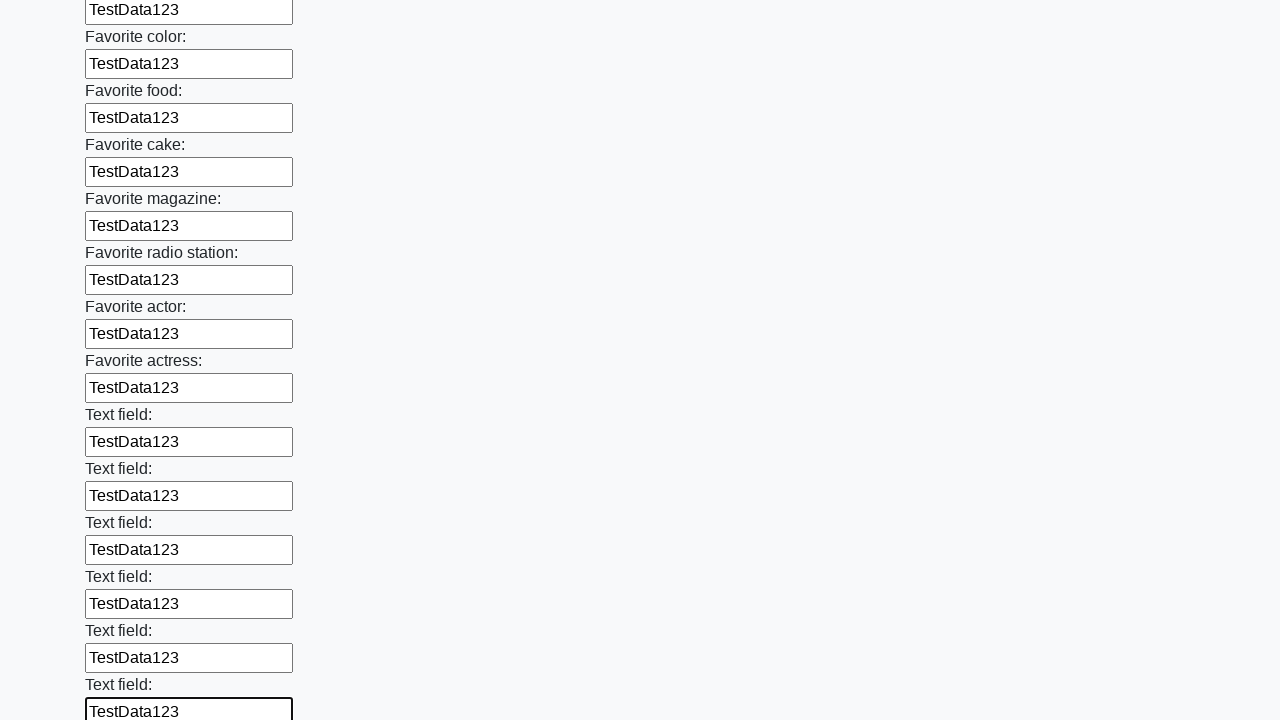

Filled input field with test data 'TestData123' on input >> nth=32
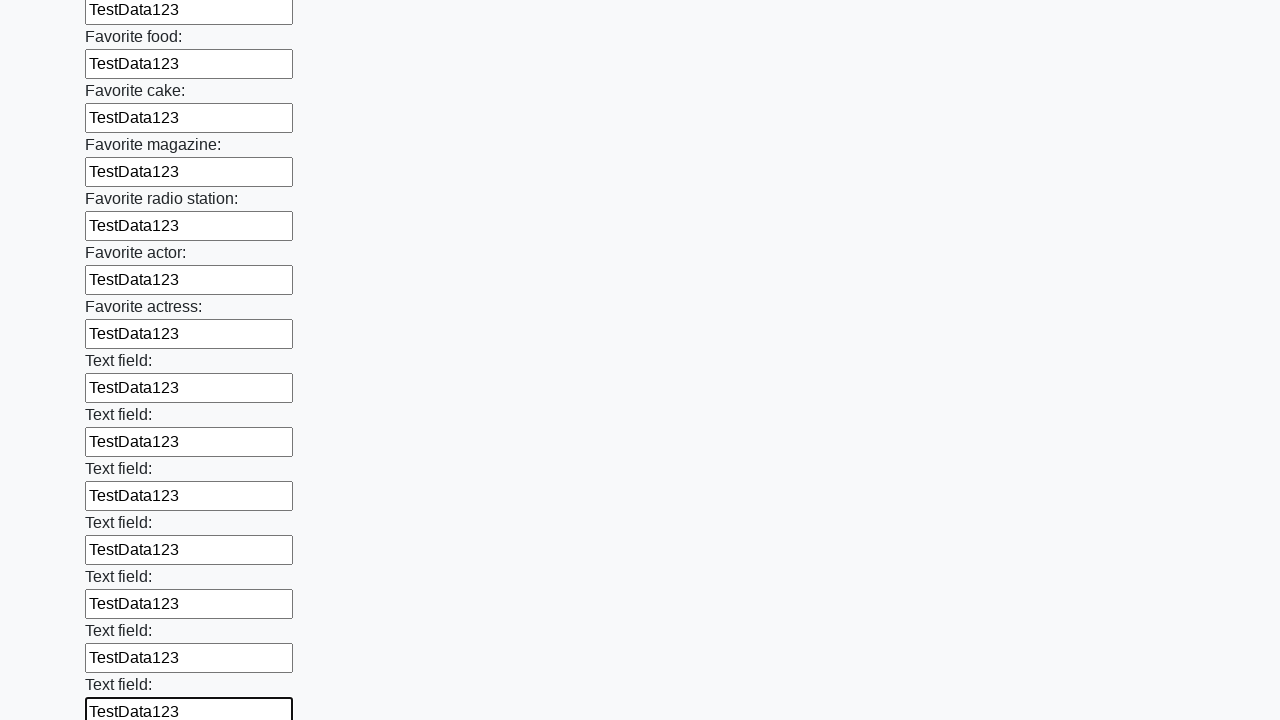

Filled input field with test data 'TestData123' on input >> nth=33
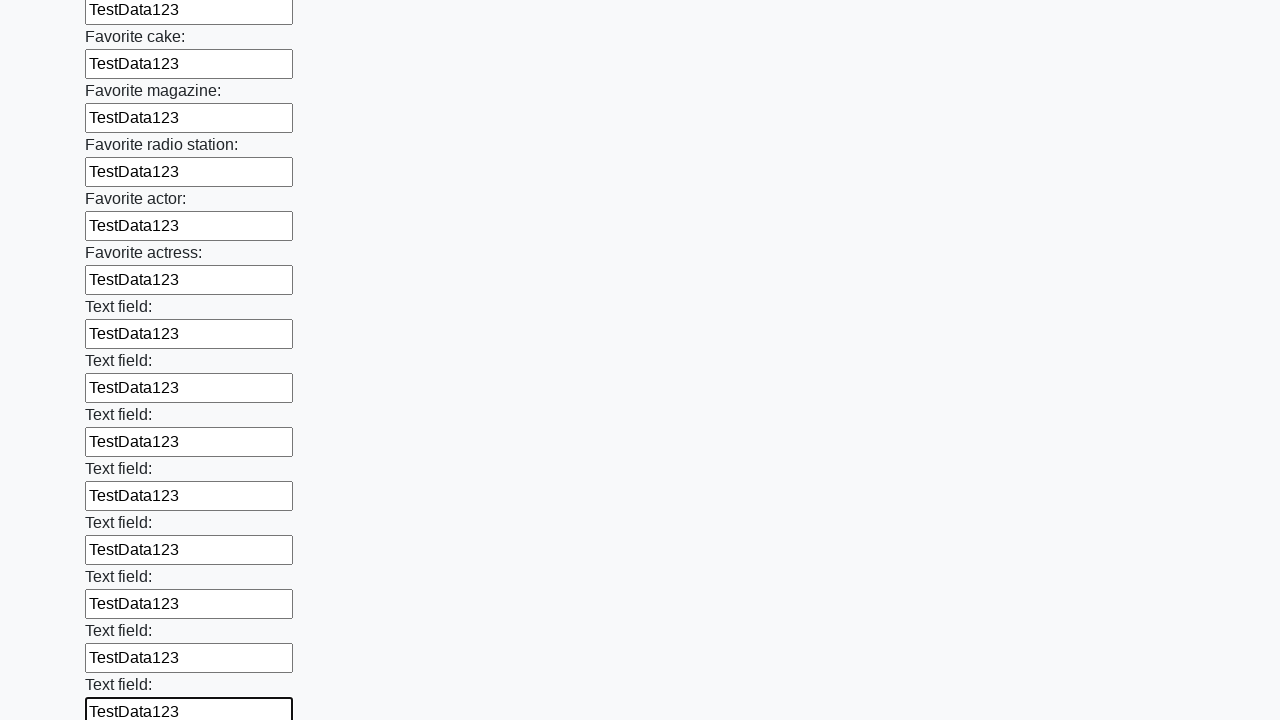

Filled input field with test data 'TestData123' on input >> nth=34
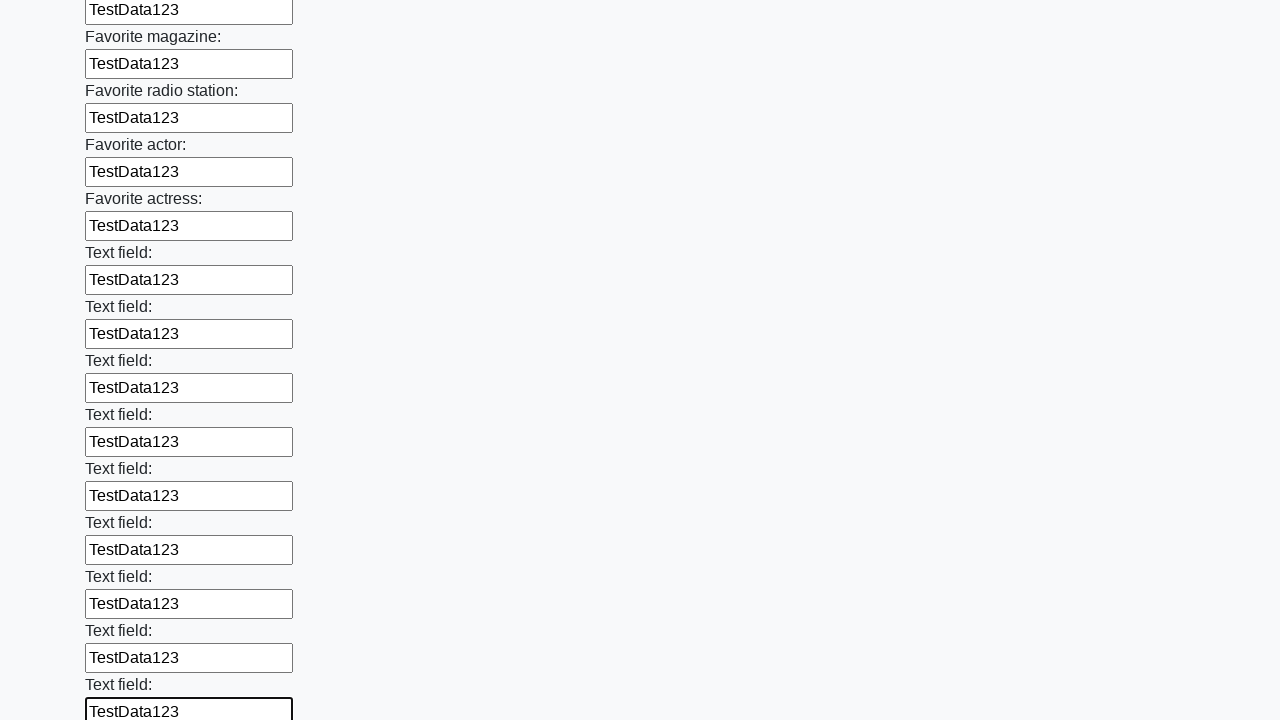

Filled input field with test data 'TestData123' on input >> nth=35
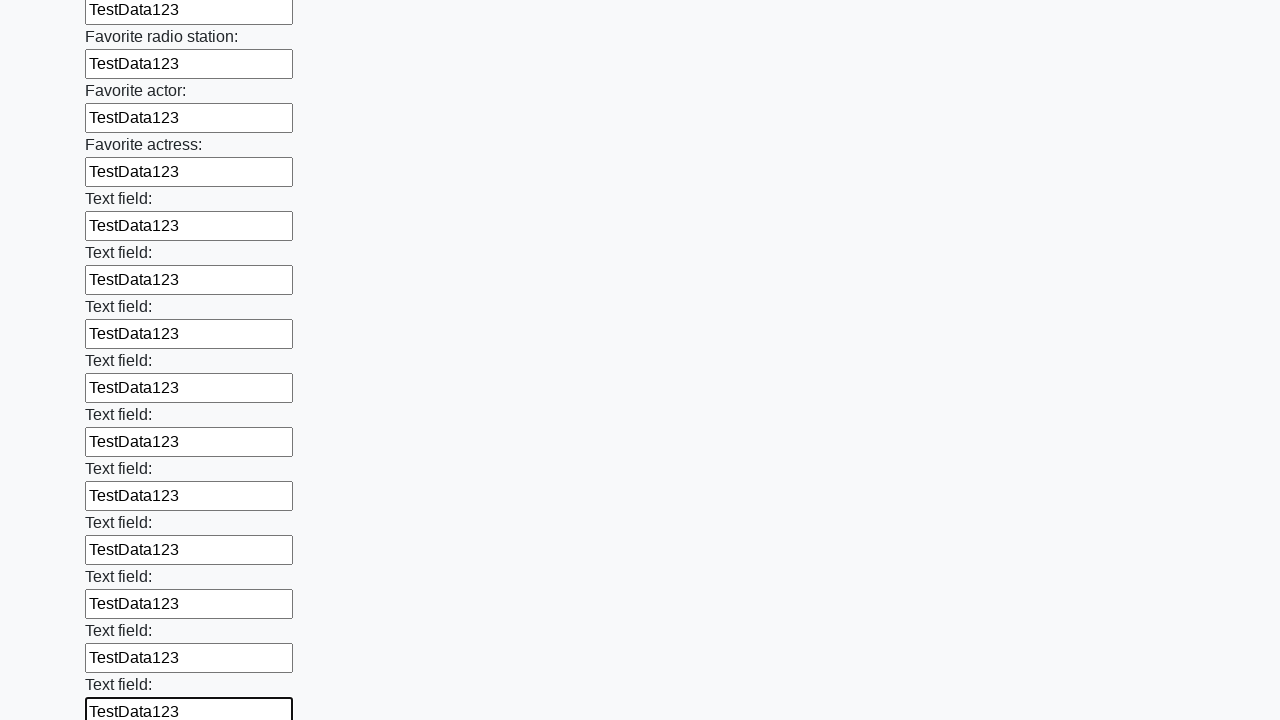

Filled input field with test data 'TestData123' on input >> nth=36
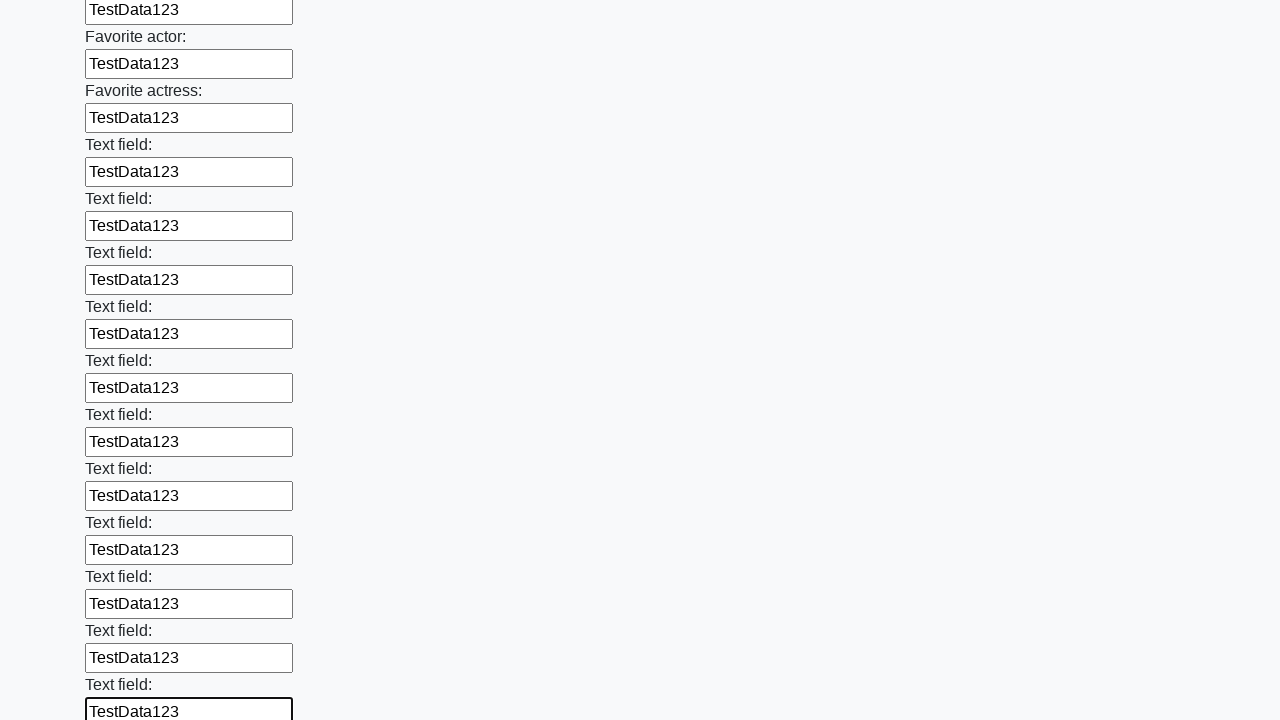

Filled input field with test data 'TestData123' on input >> nth=37
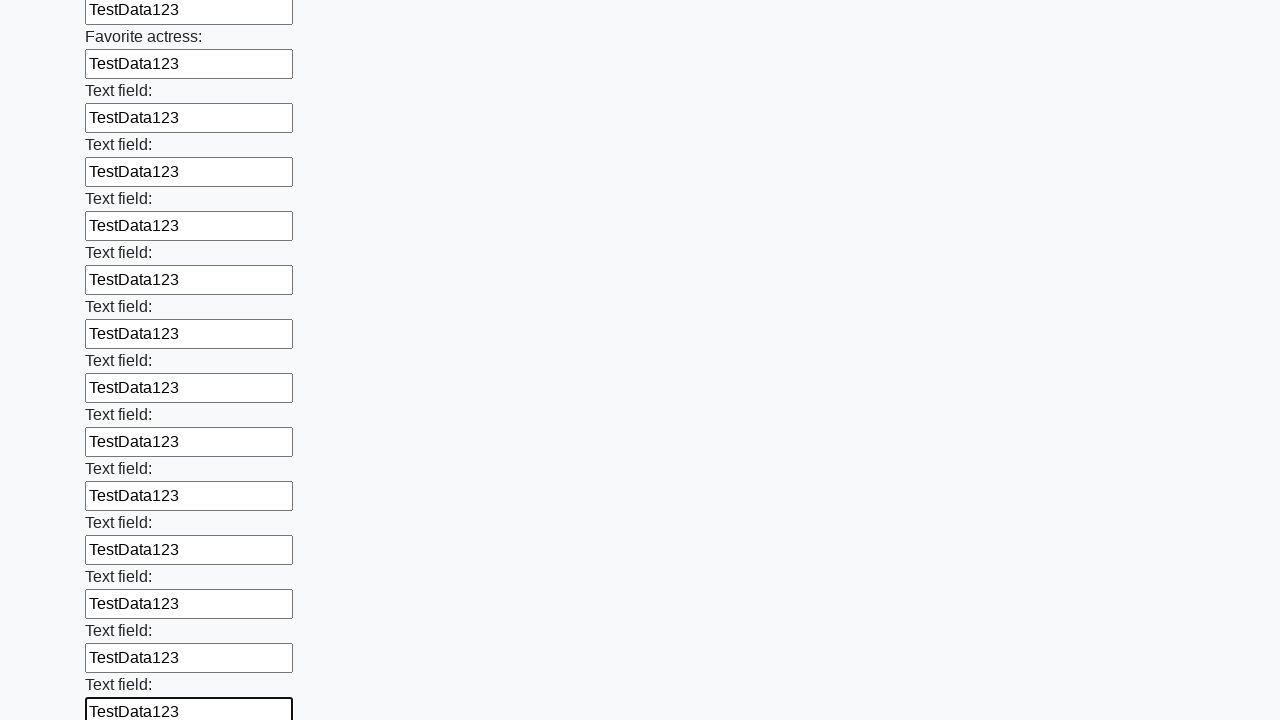

Filled input field with test data 'TestData123' on input >> nth=38
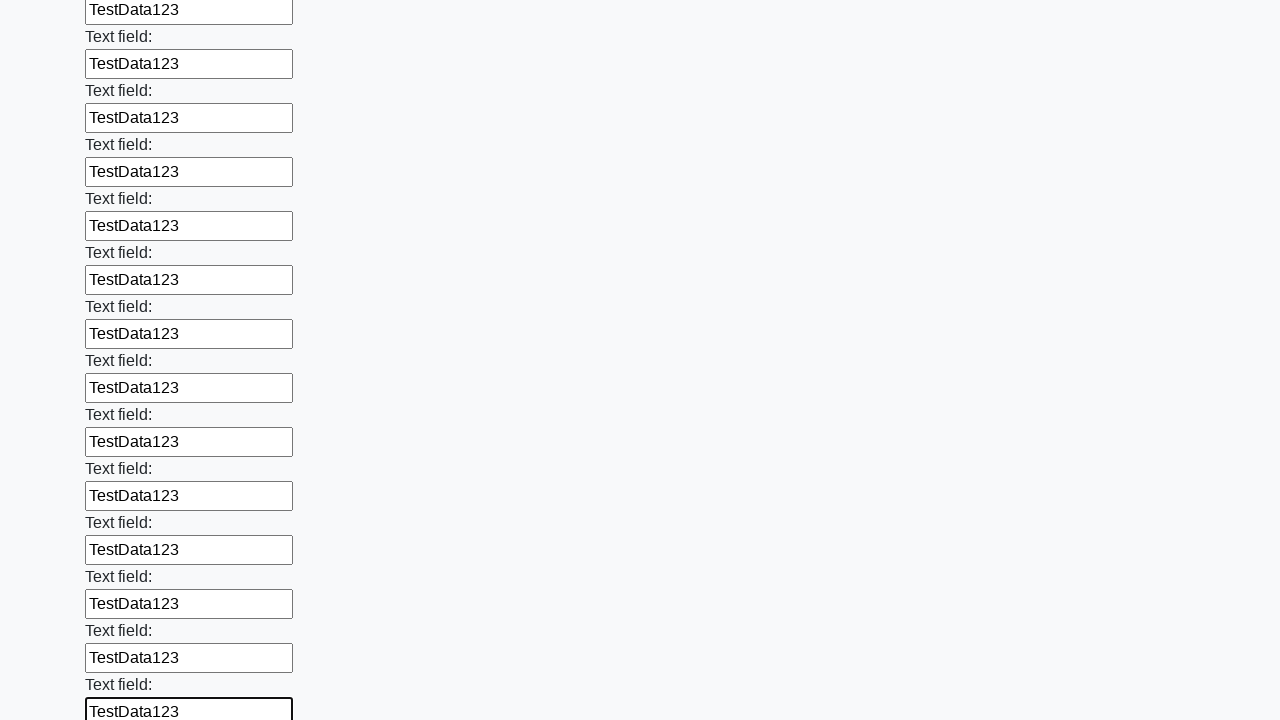

Filled input field with test data 'TestData123' on input >> nth=39
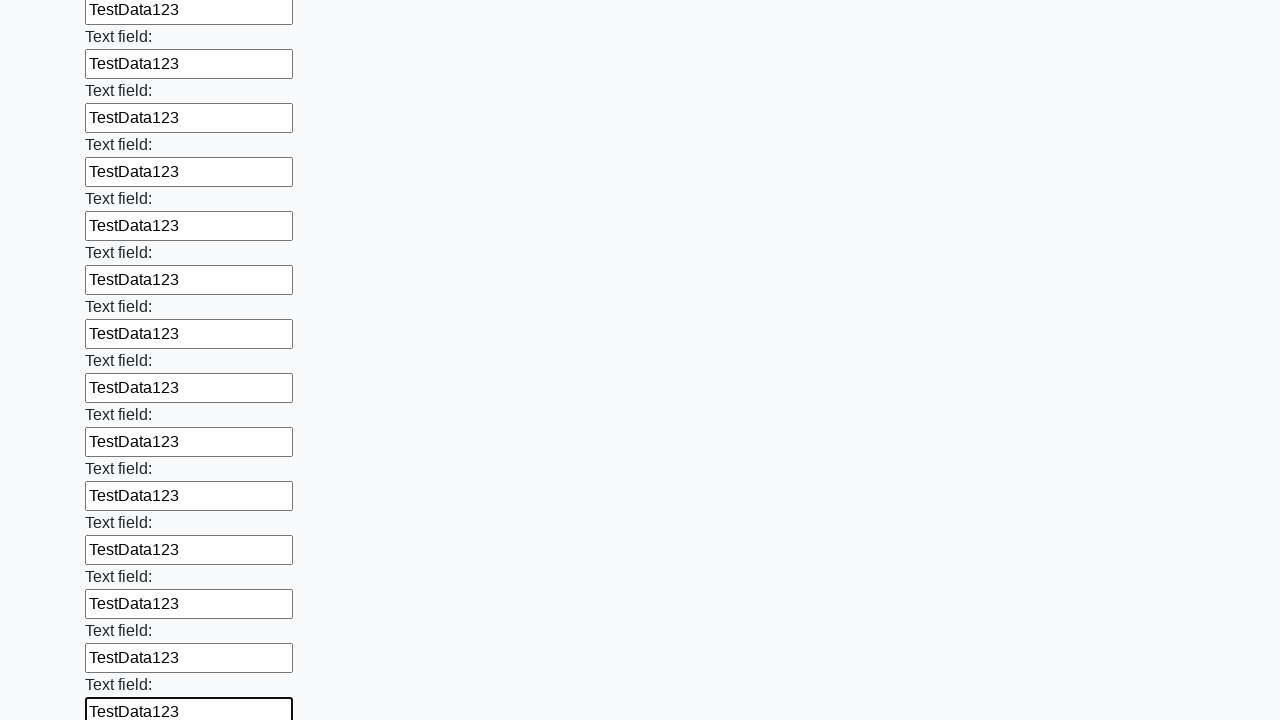

Filled input field with test data 'TestData123' on input >> nth=40
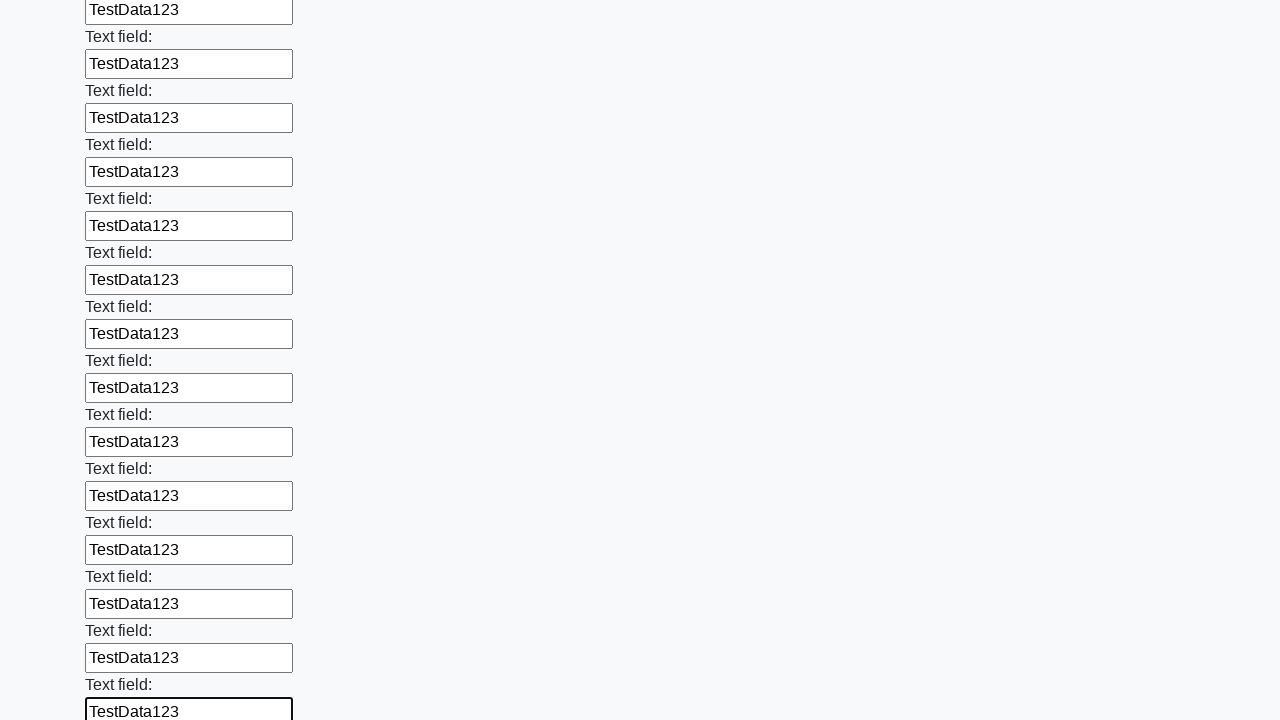

Filled input field with test data 'TestData123' on input >> nth=41
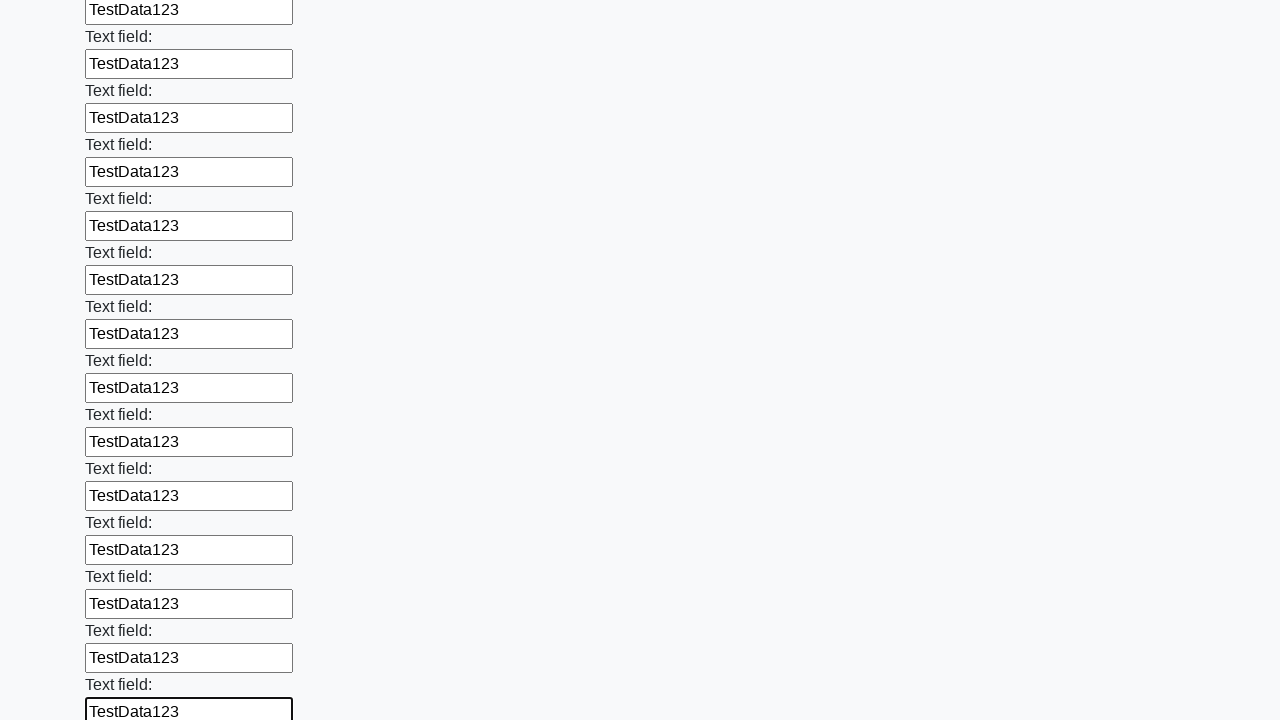

Filled input field with test data 'TestData123' on input >> nth=42
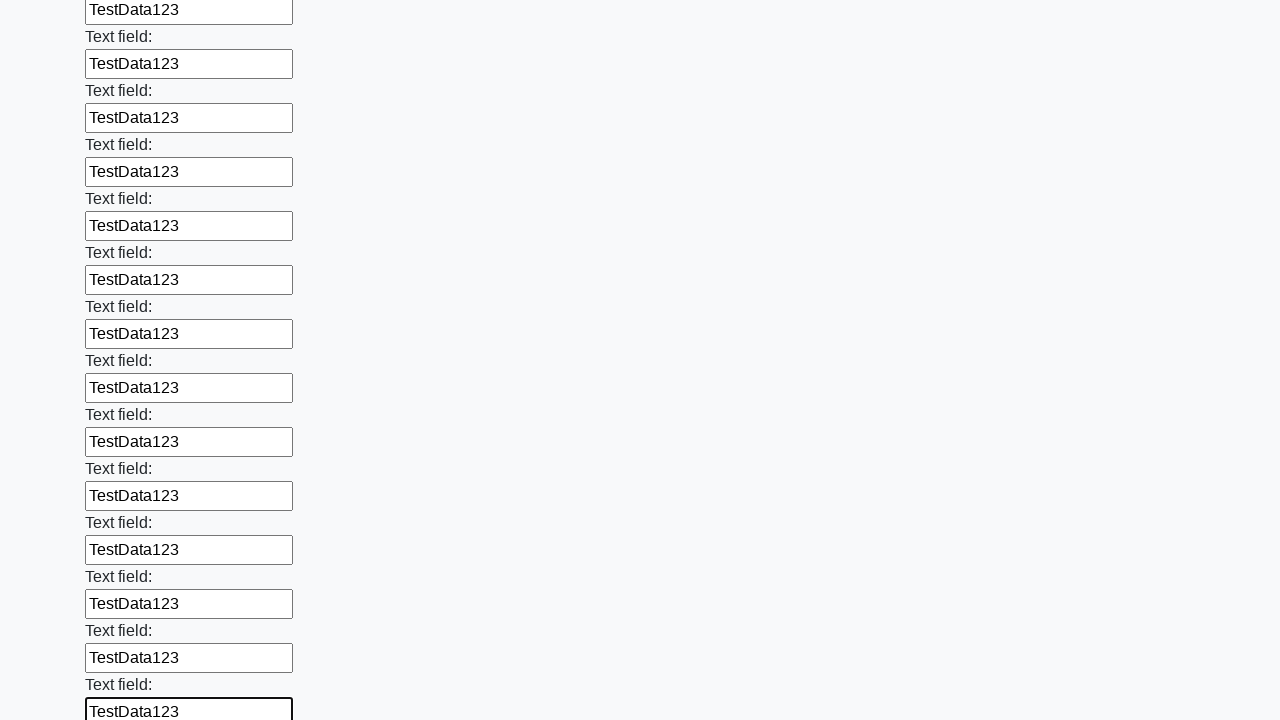

Filled input field with test data 'TestData123' on input >> nth=43
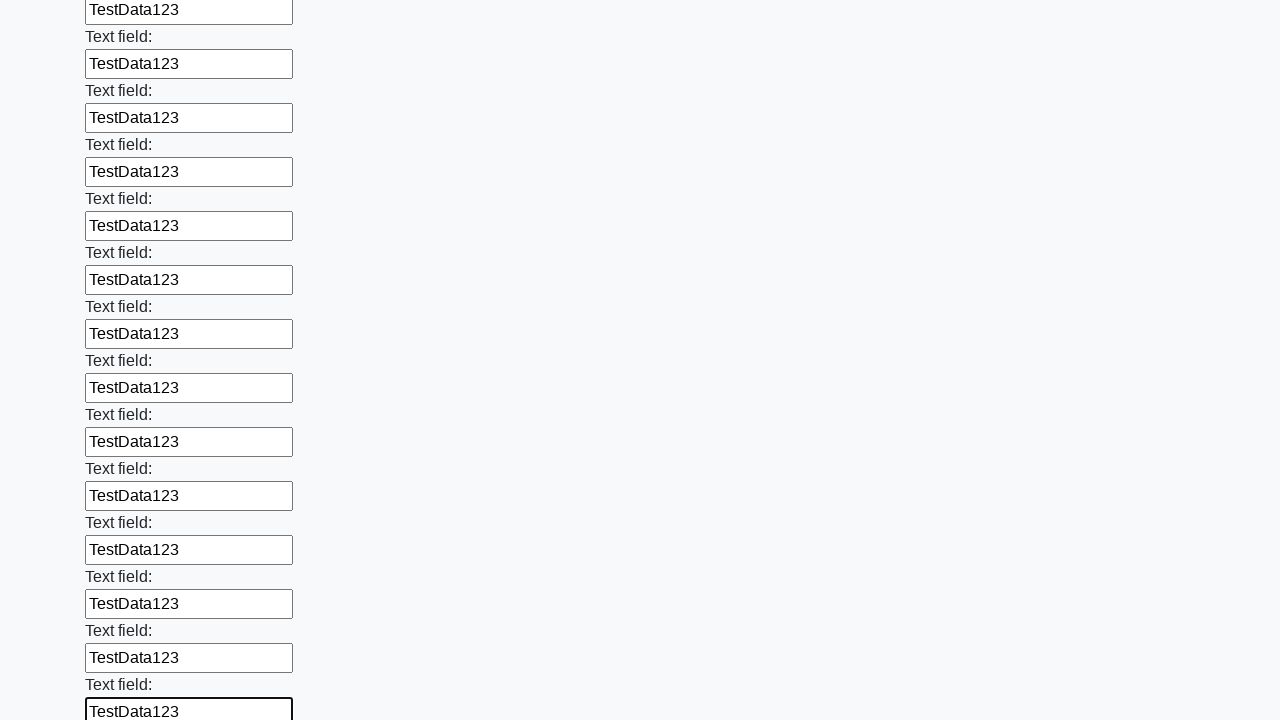

Filled input field with test data 'TestData123' on input >> nth=44
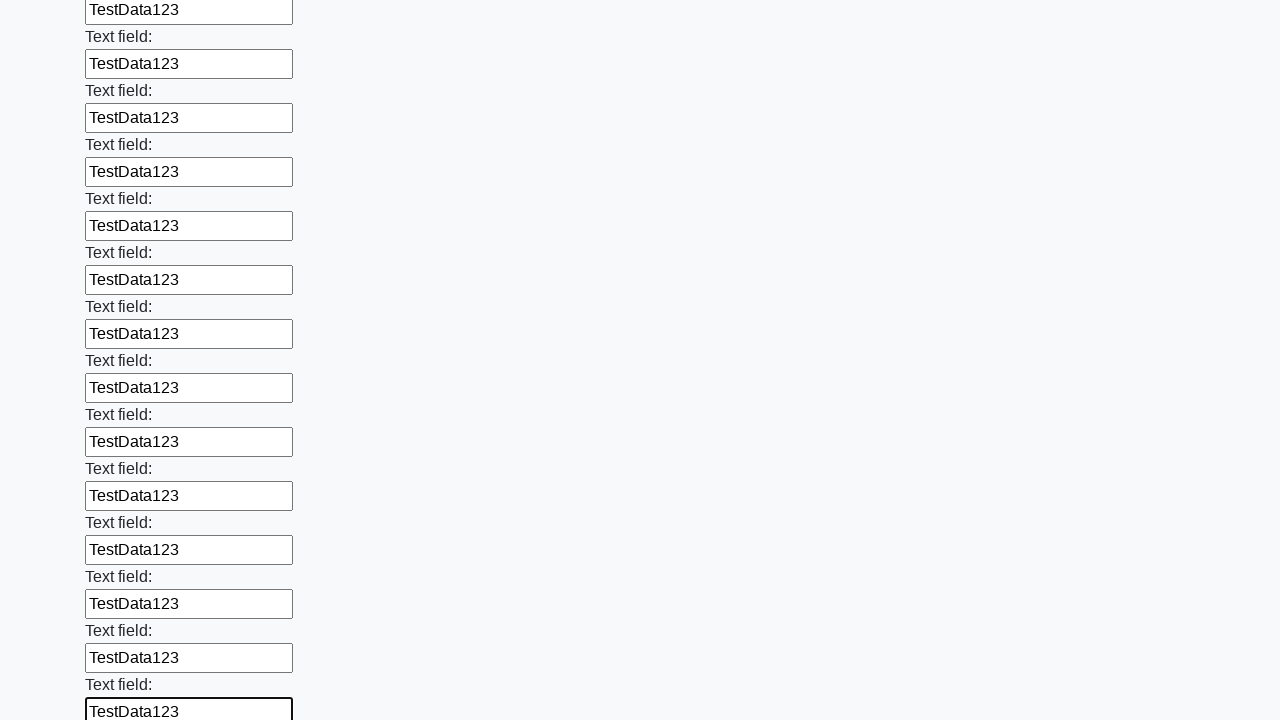

Filled input field with test data 'TestData123' on input >> nth=45
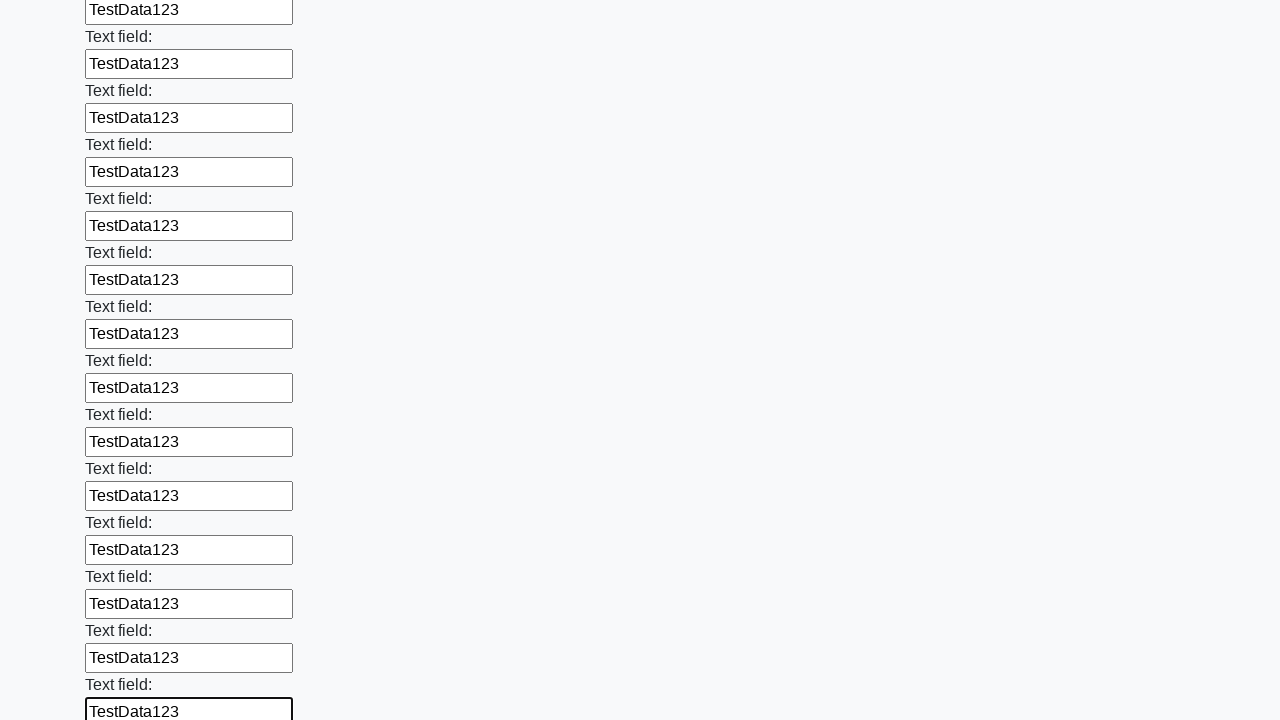

Filled input field with test data 'TestData123' on input >> nth=46
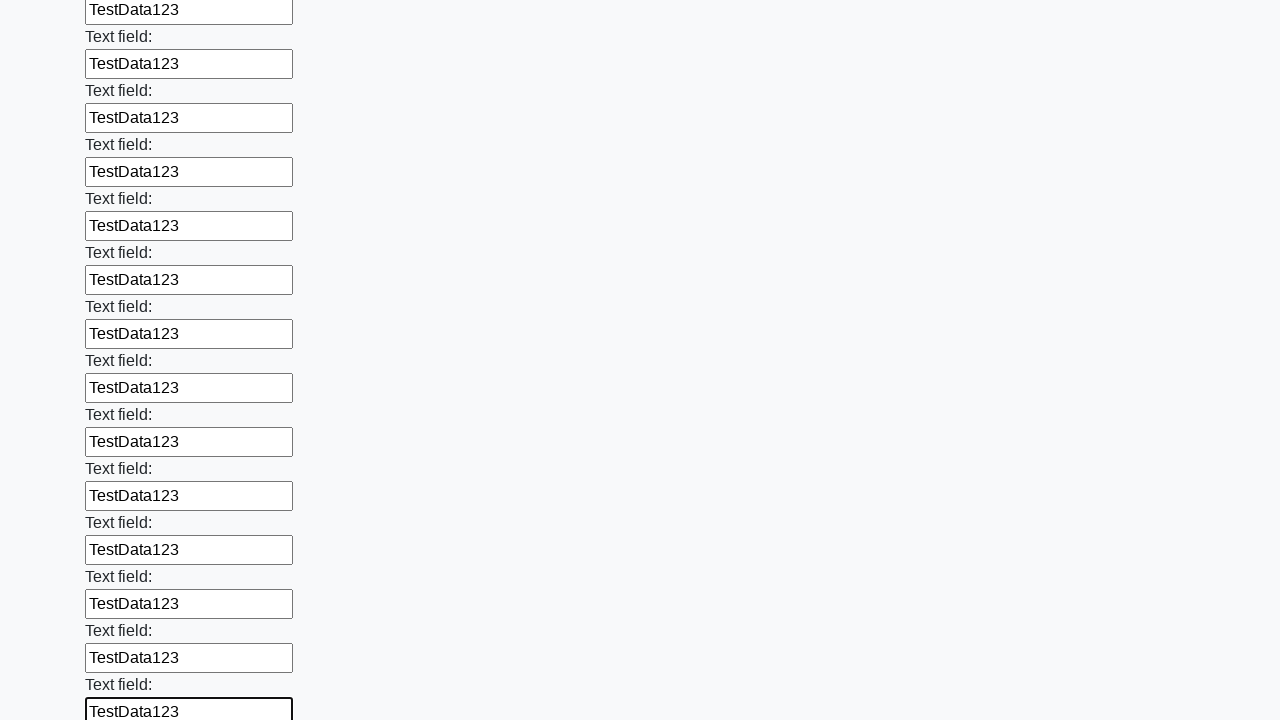

Filled input field with test data 'TestData123' on input >> nth=47
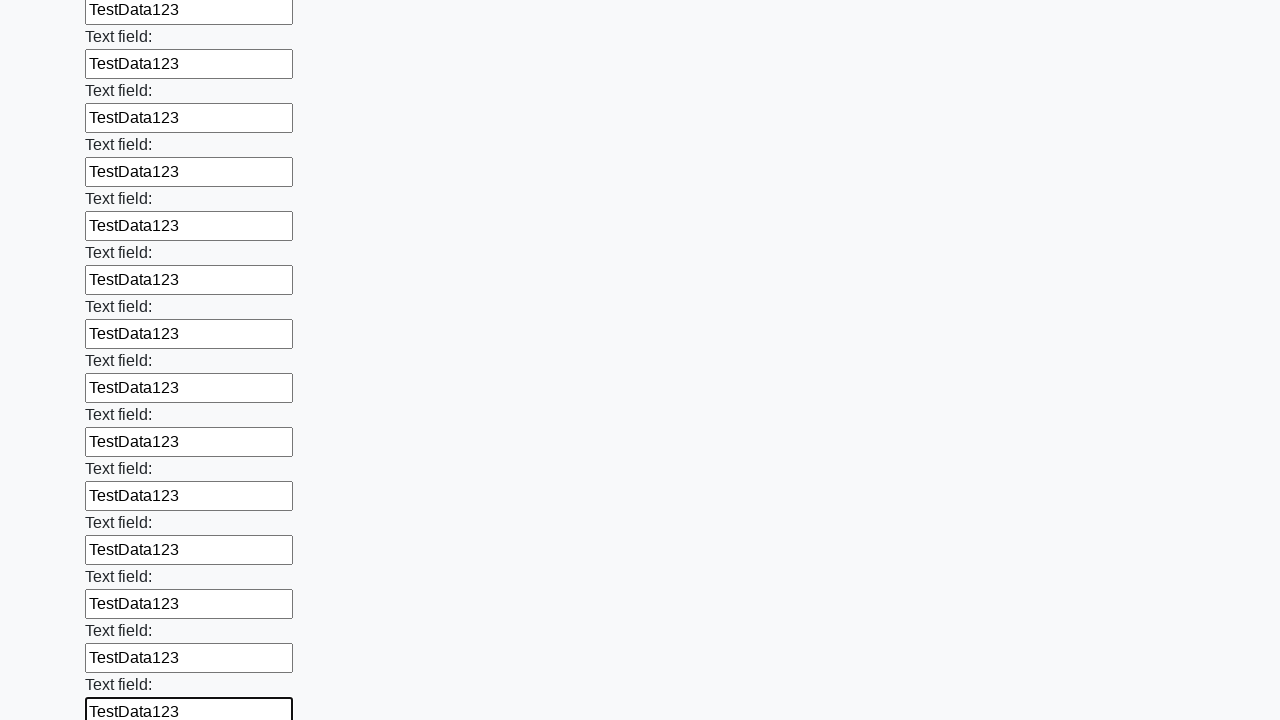

Filled input field with test data 'TestData123' on input >> nth=48
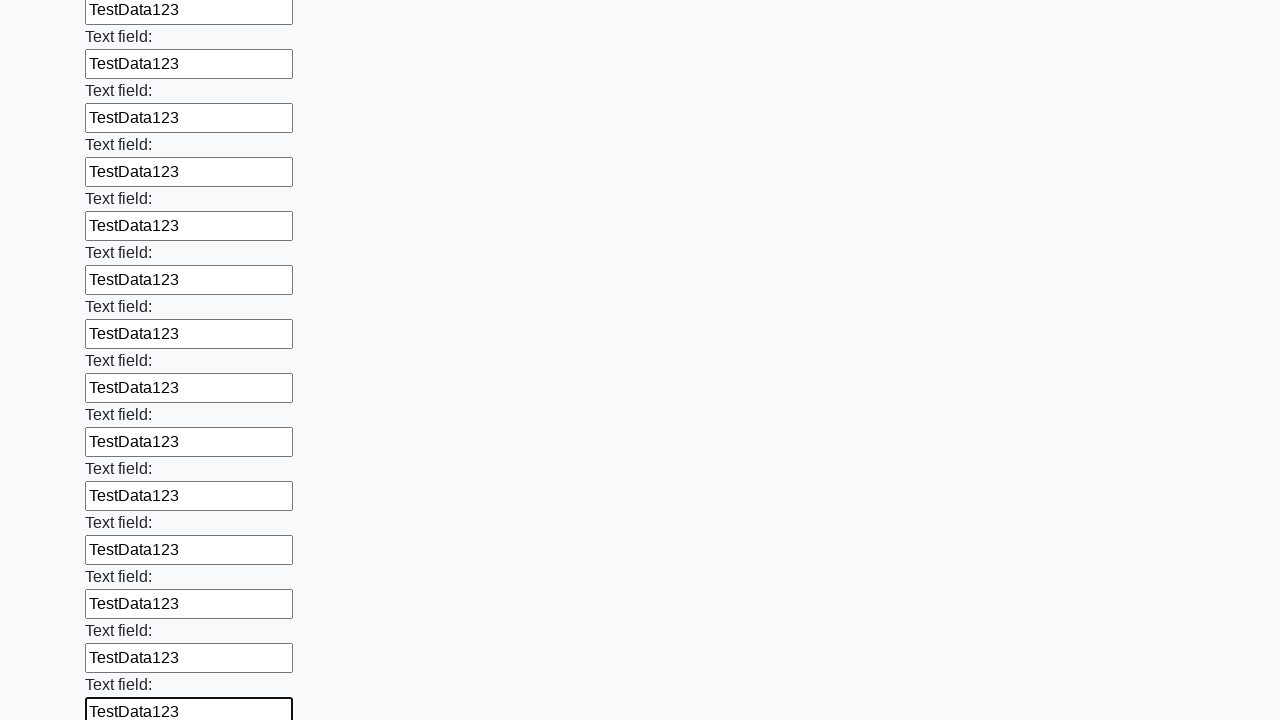

Filled input field with test data 'TestData123' on input >> nth=49
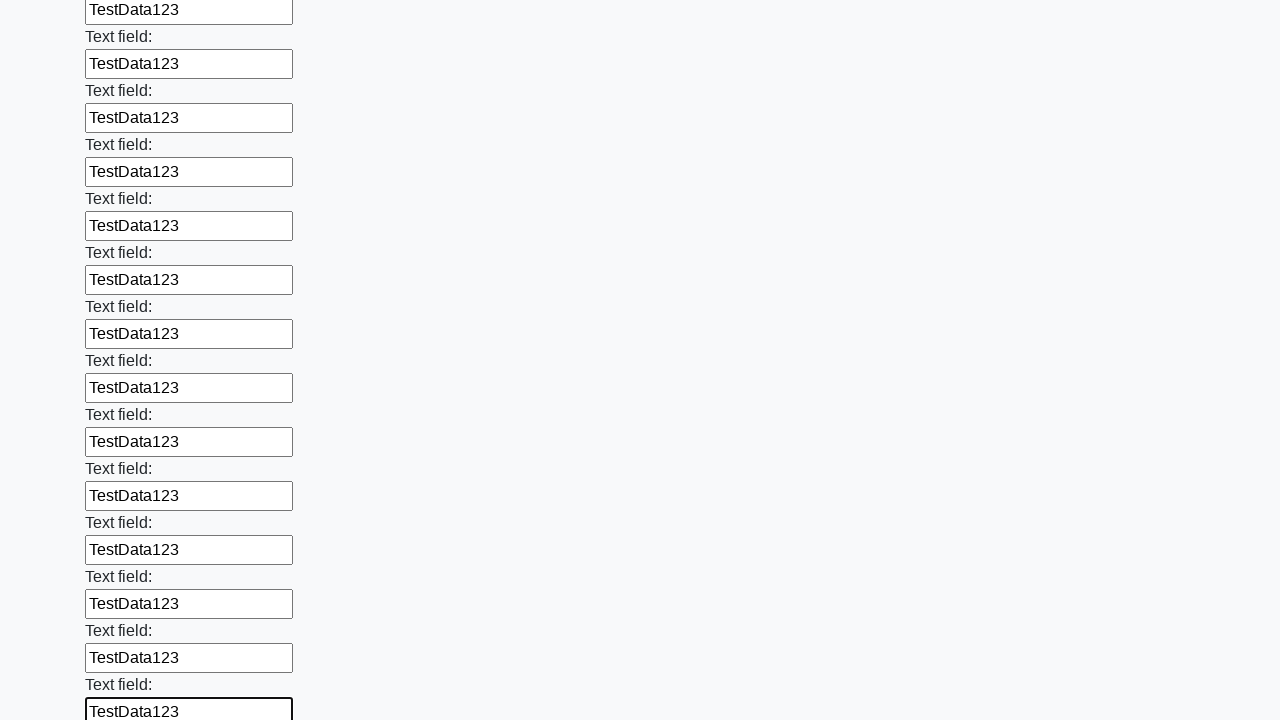

Filled input field with test data 'TestData123' on input >> nth=50
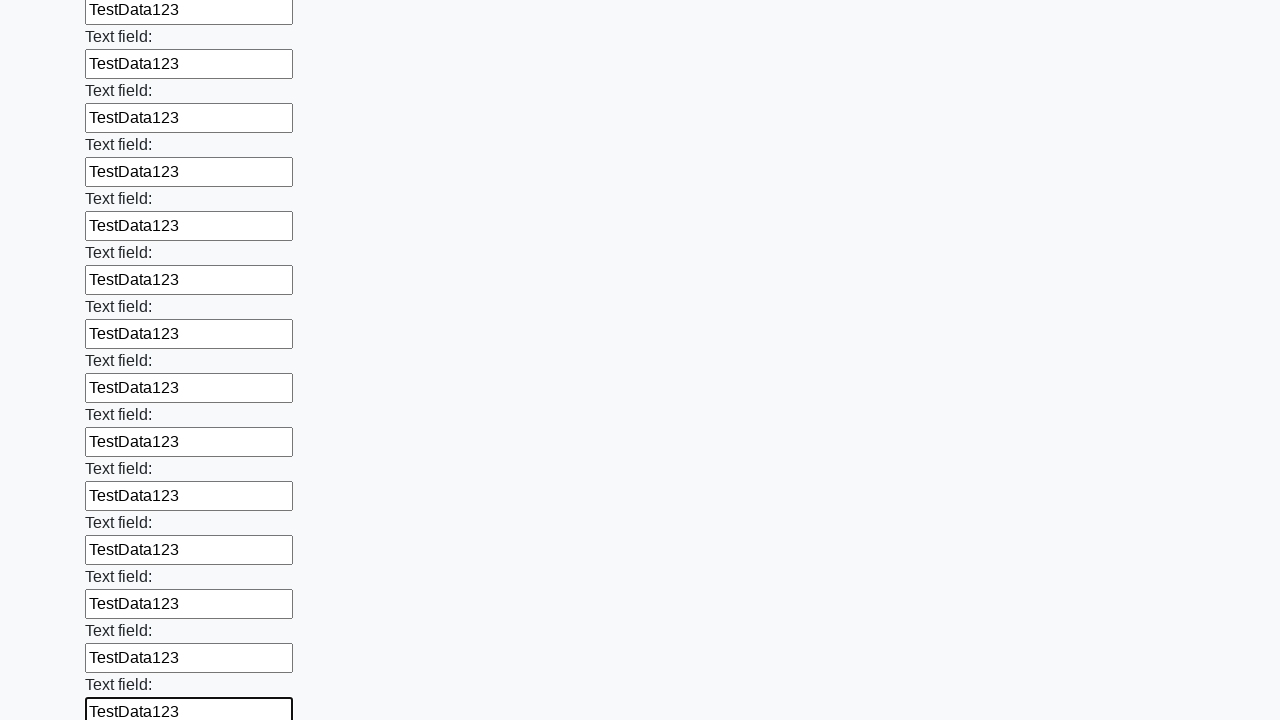

Filled input field with test data 'TestData123' on input >> nth=51
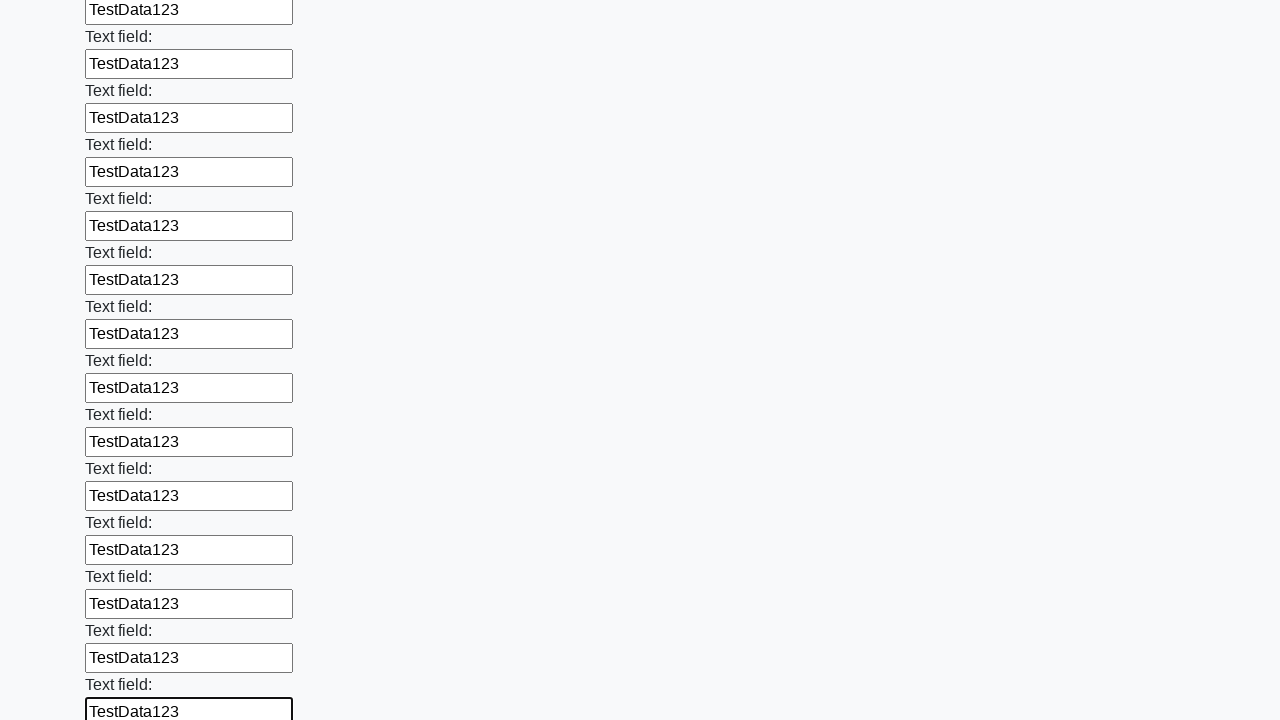

Filled input field with test data 'TestData123' on input >> nth=52
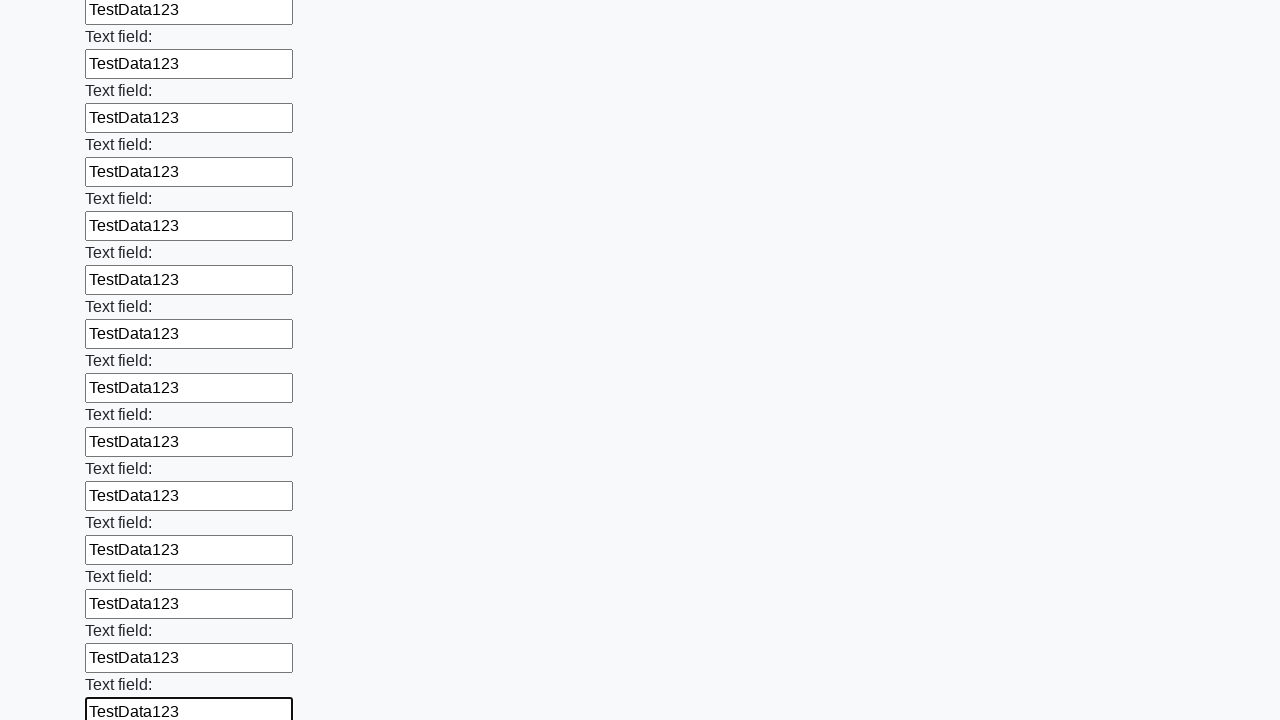

Filled input field with test data 'TestData123' on input >> nth=53
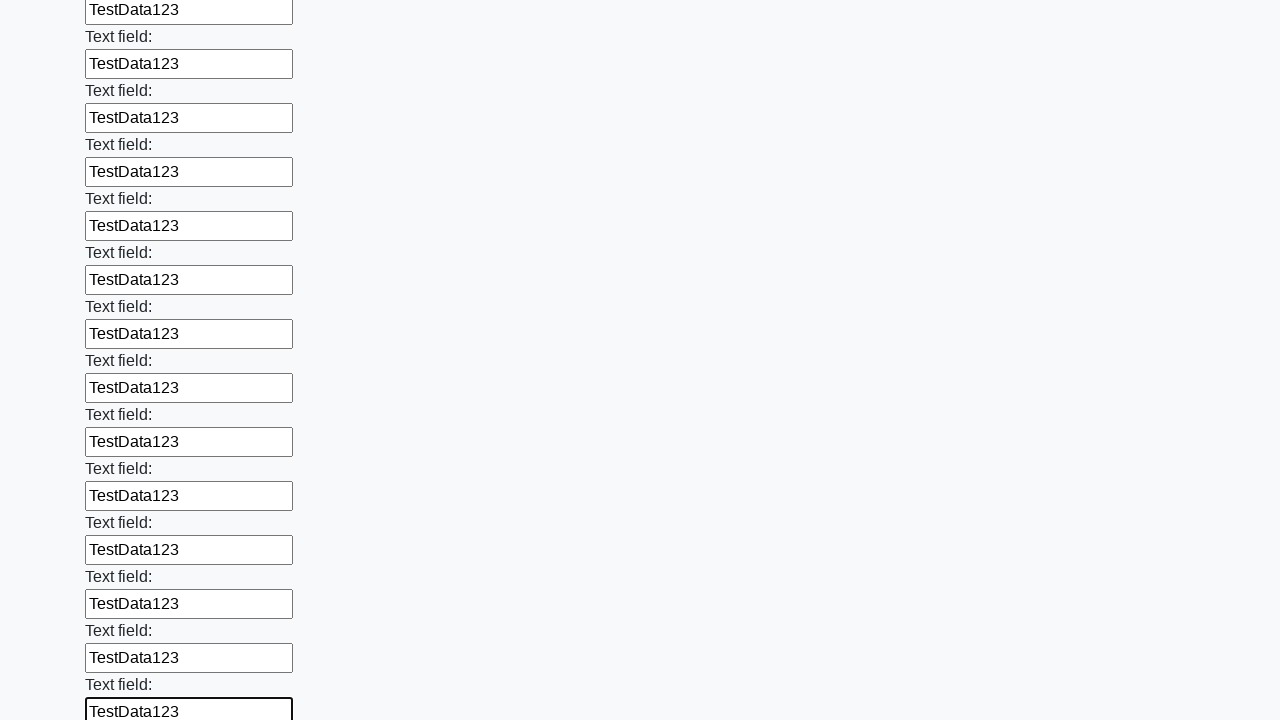

Filled input field with test data 'TestData123' on input >> nth=54
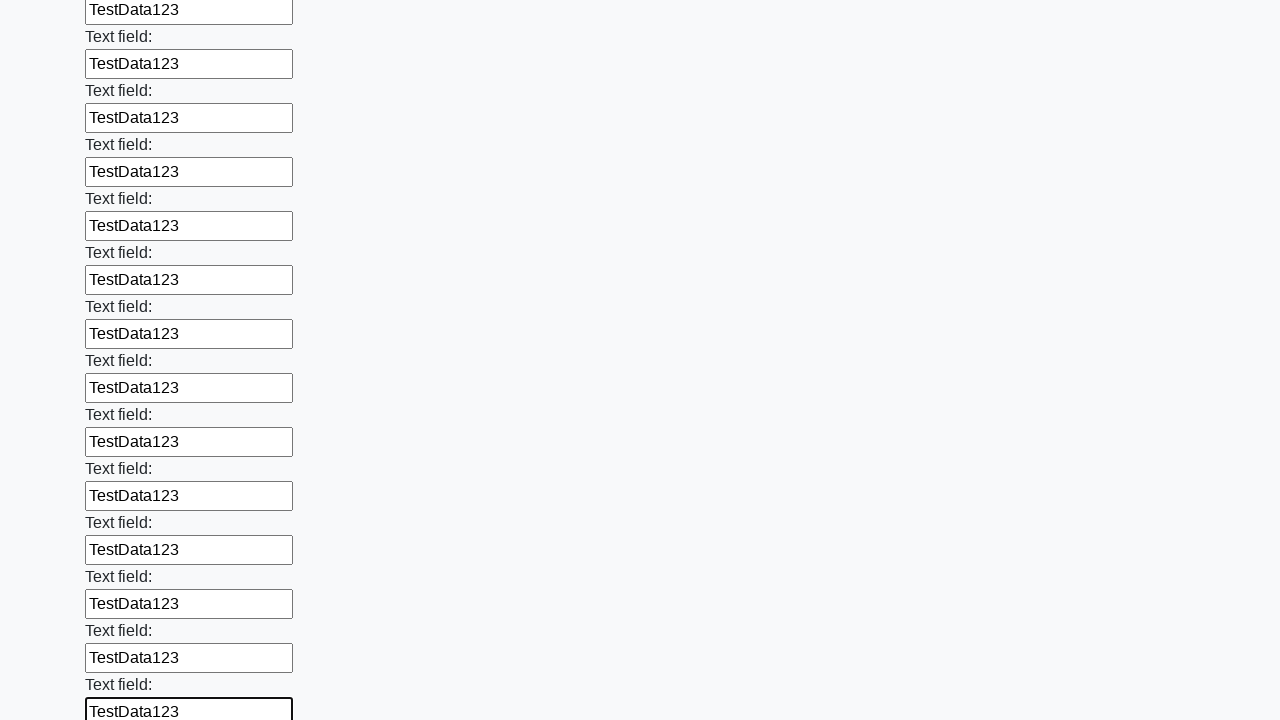

Filled input field with test data 'TestData123' on input >> nth=55
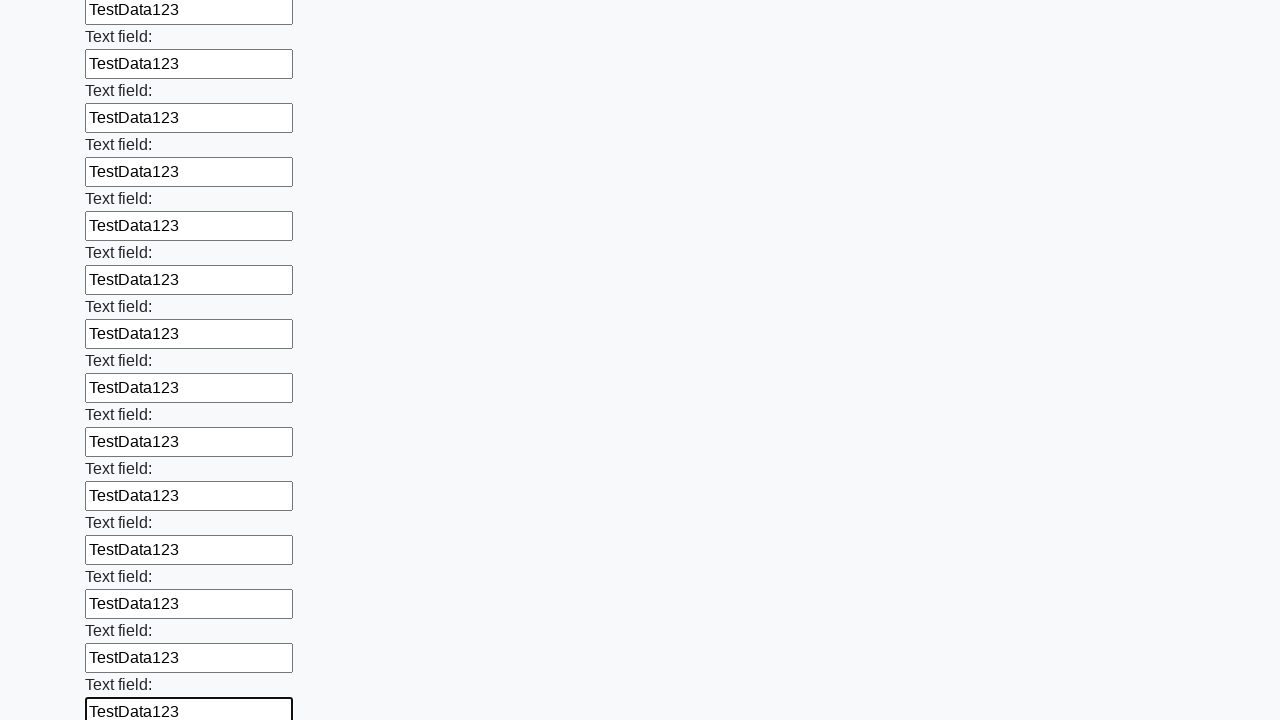

Filled input field with test data 'TestData123' on input >> nth=56
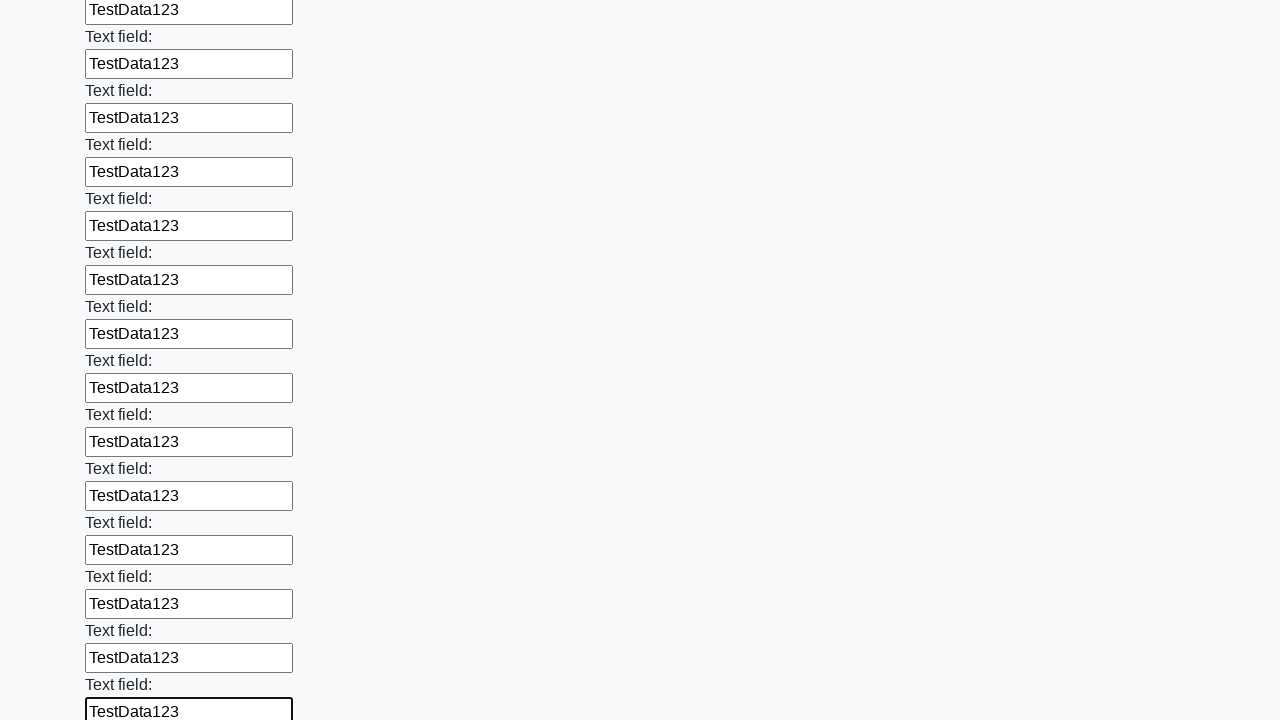

Filled input field with test data 'TestData123' on input >> nth=57
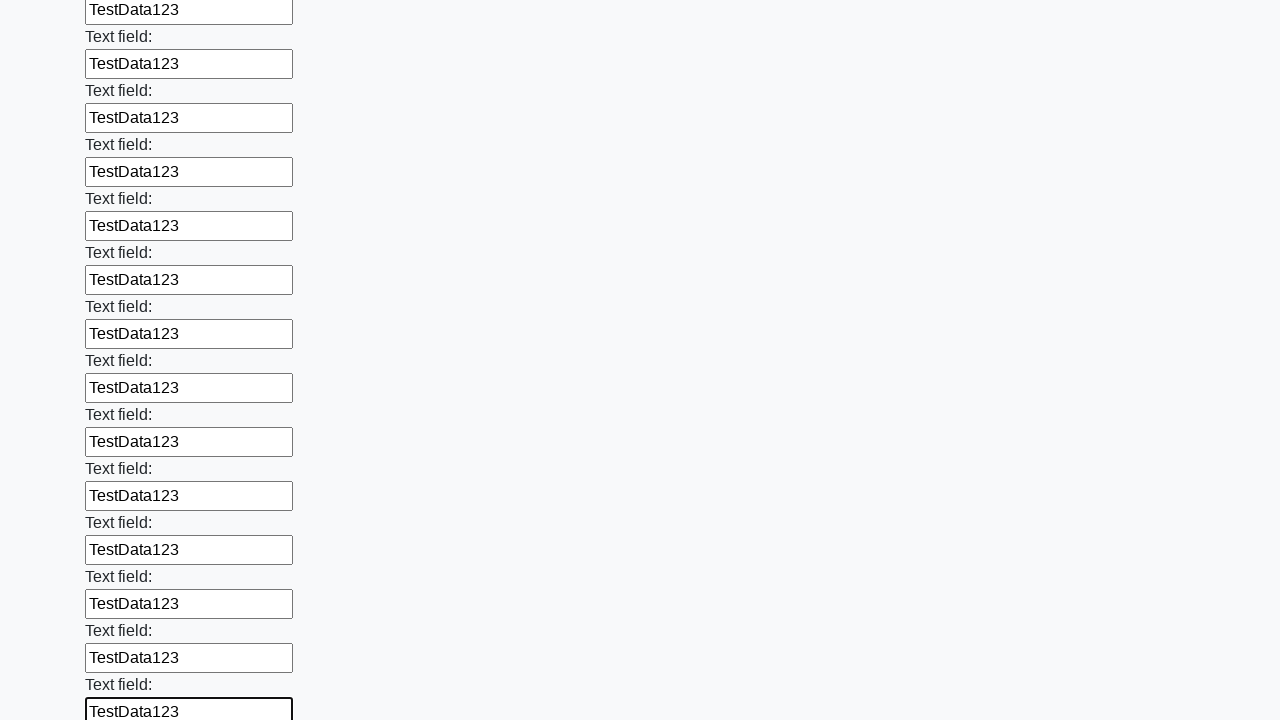

Filled input field with test data 'TestData123' on input >> nth=58
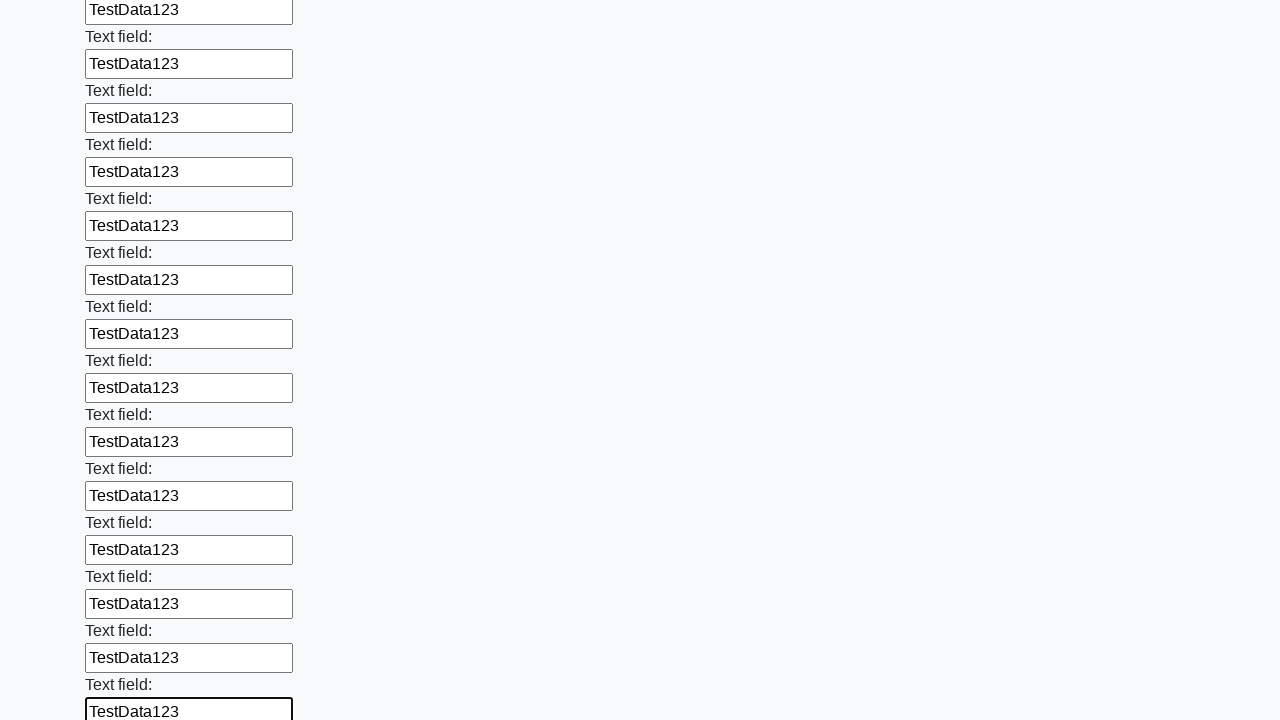

Filled input field with test data 'TestData123' on input >> nth=59
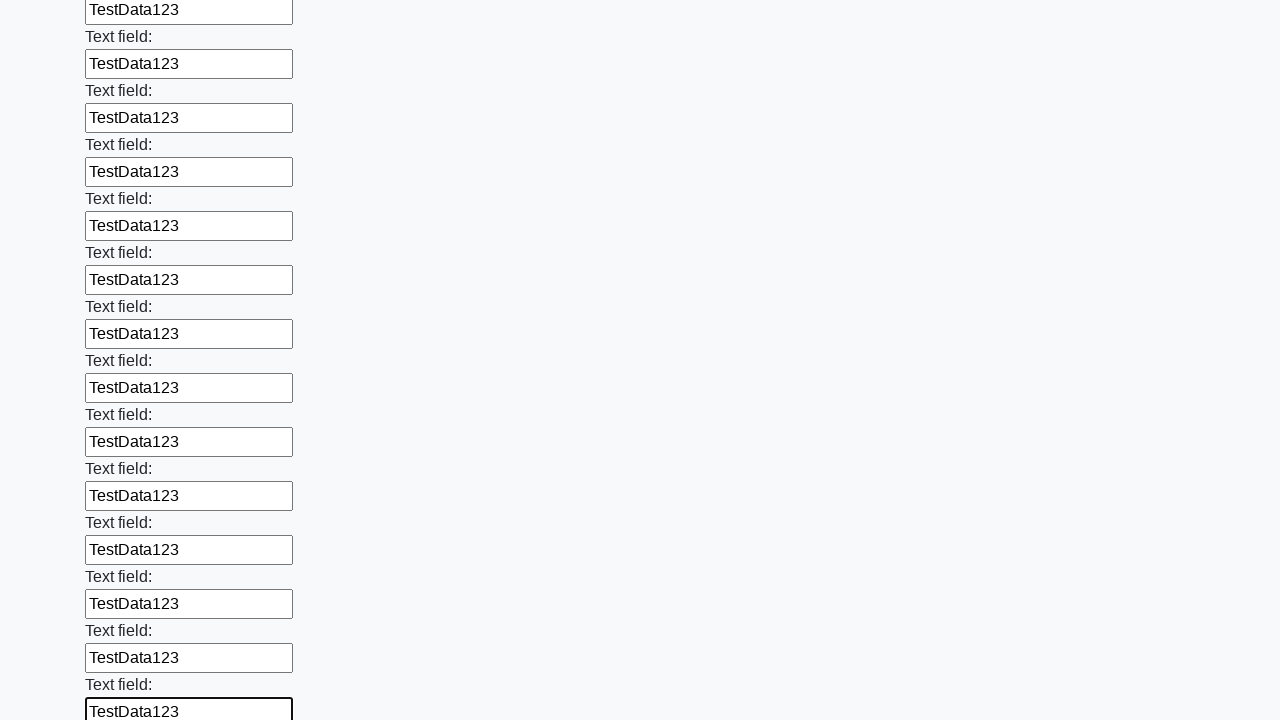

Filled input field with test data 'TestData123' on input >> nth=60
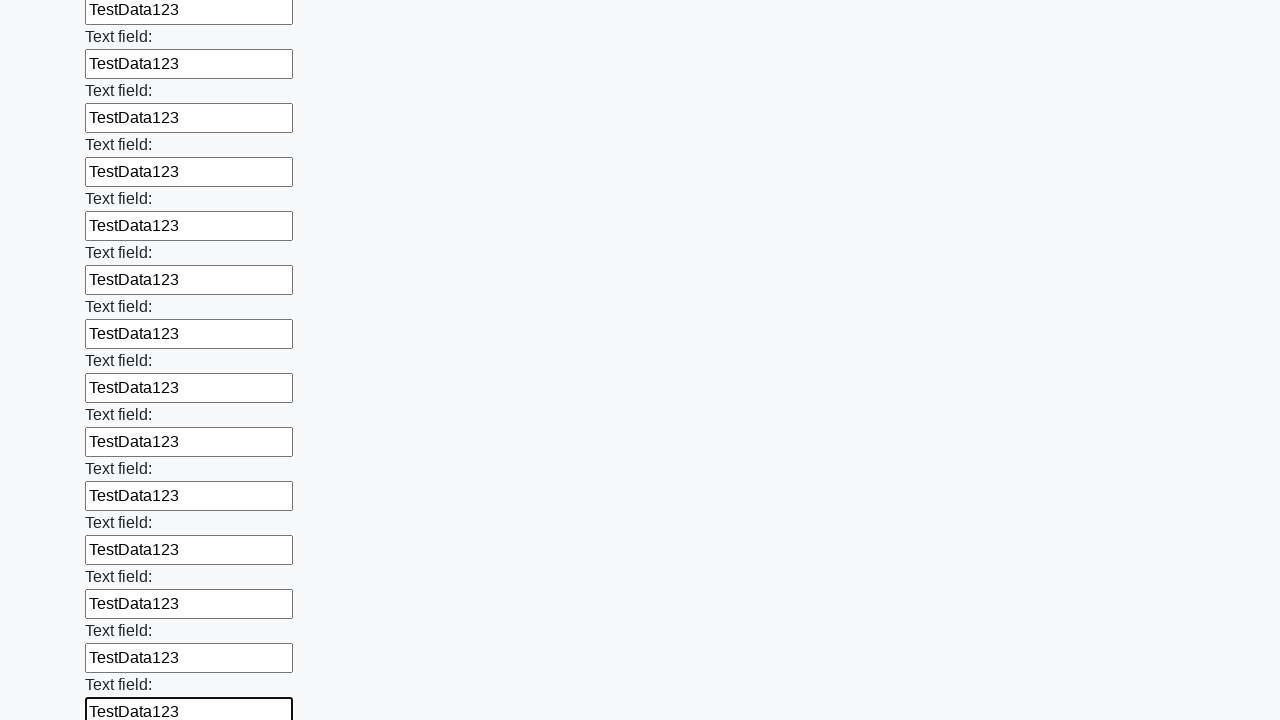

Filled input field with test data 'TestData123' on input >> nth=61
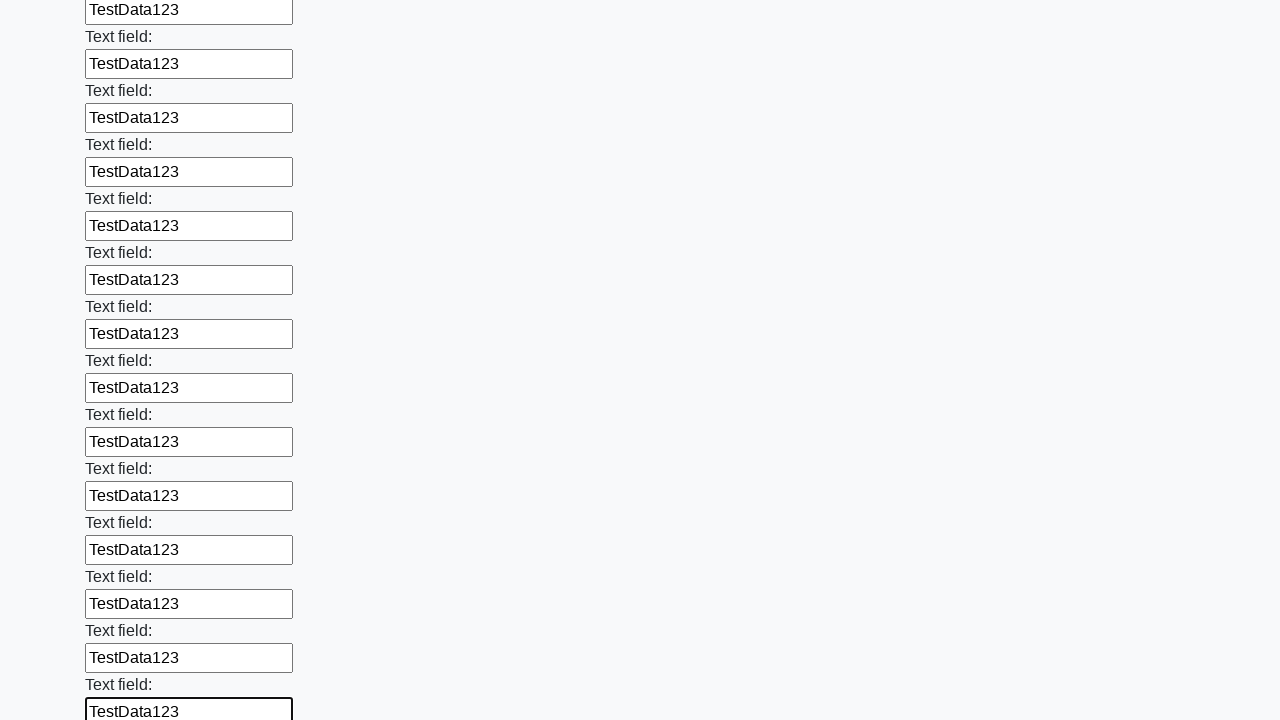

Filled input field with test data 'TestData123' on input >> nth=62
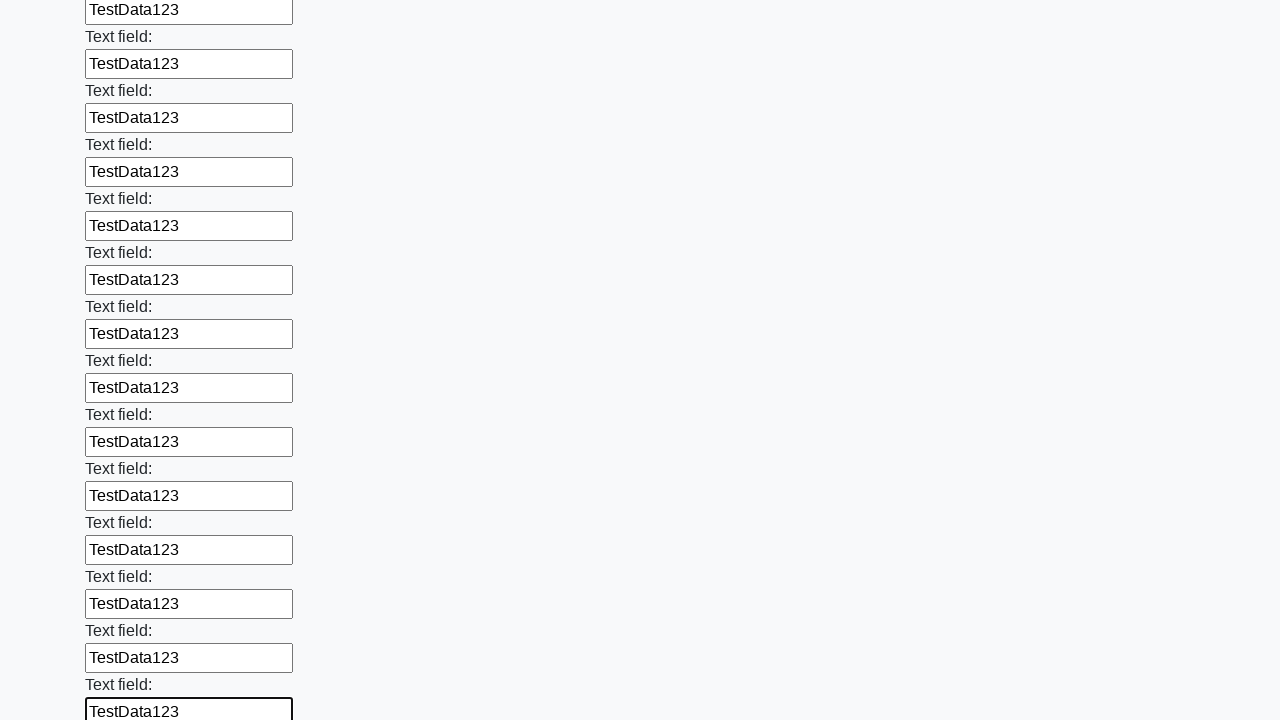

Filled input field with test data 'TestData123' on input >> nth=63
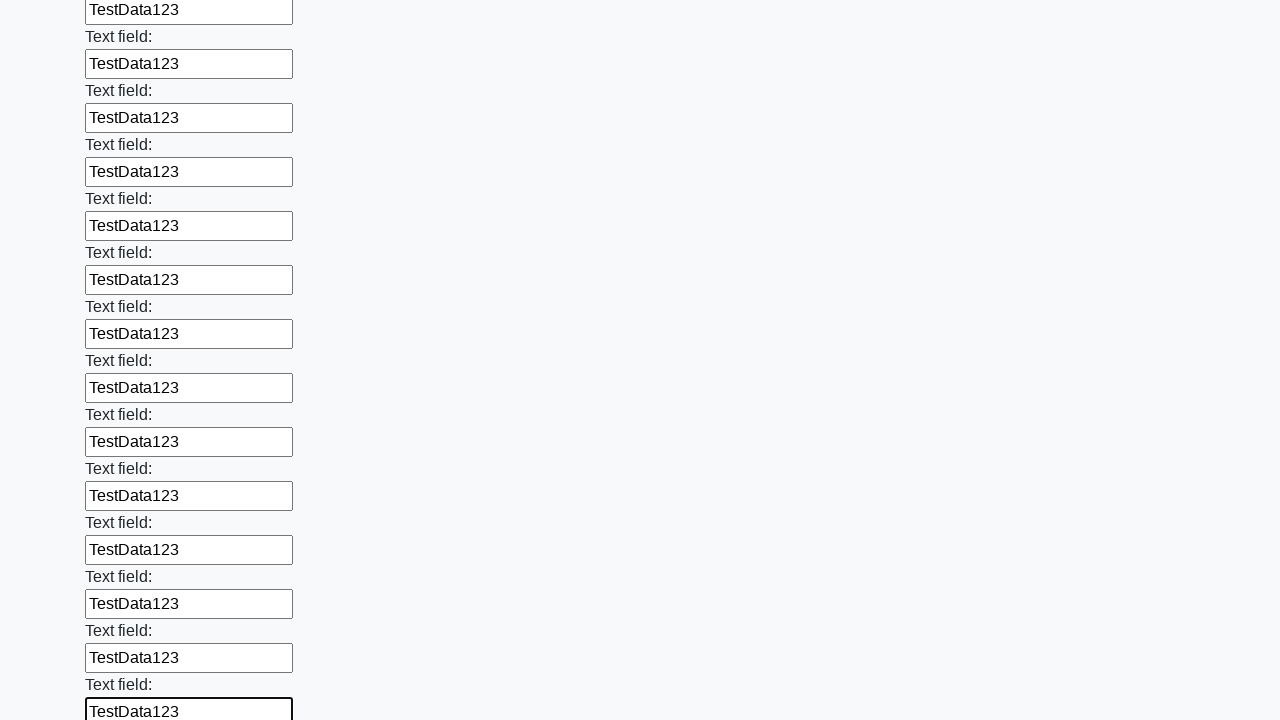

Filled input field with test data 'TestData123' on input >> nth=64
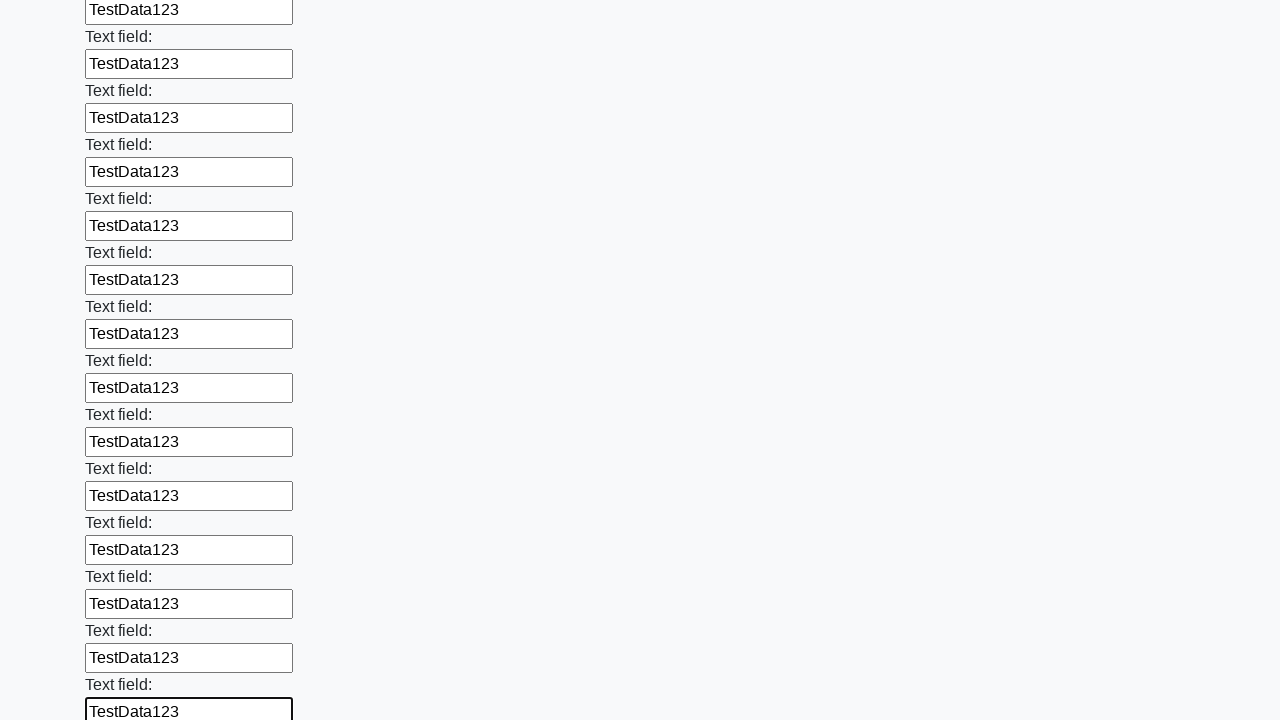

Filled input field with test data 'TestData123' on input >> nth=65
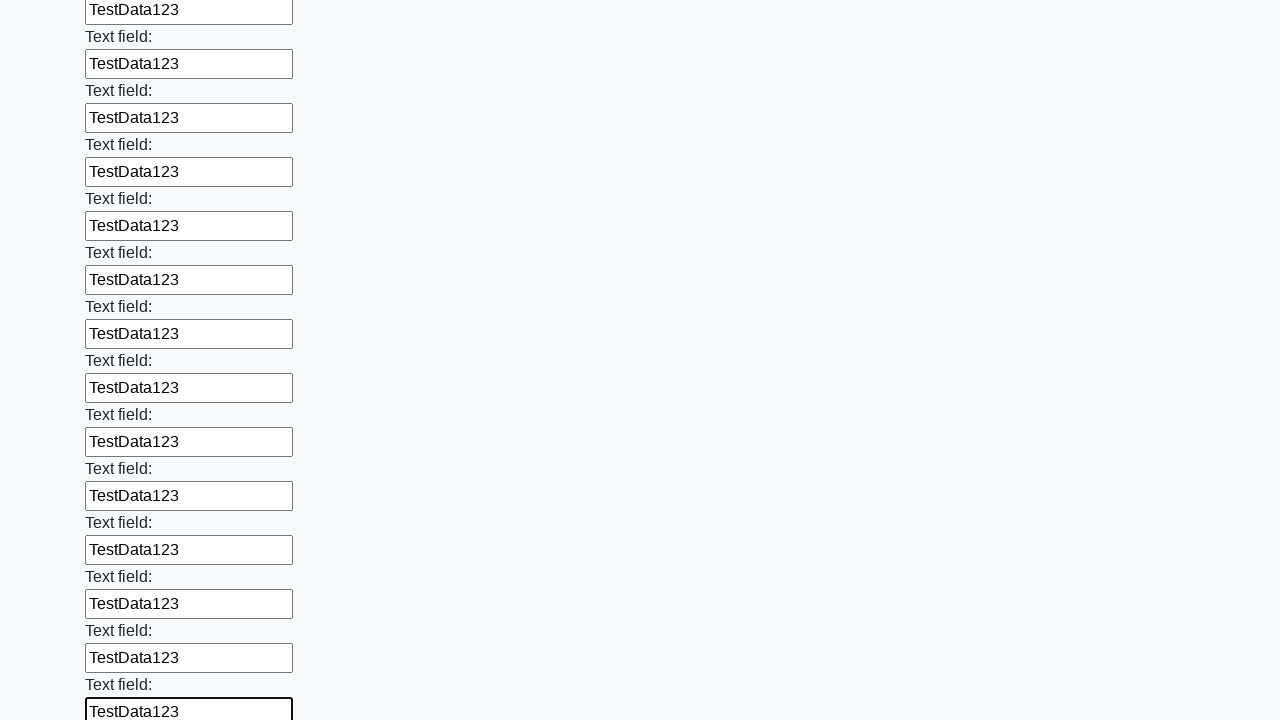

Filled input field with test data 'TestData123' on input >> nth=66
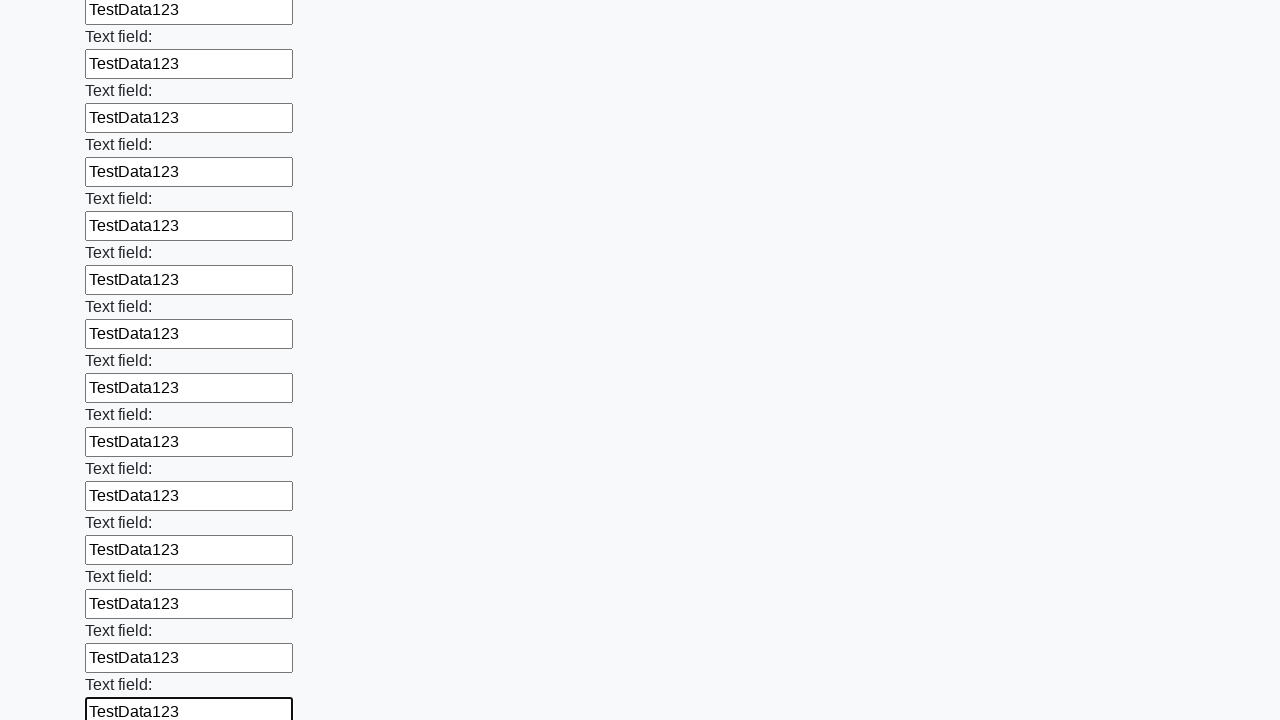

Filled input field with test data 'TestData123' on input >> nth=67
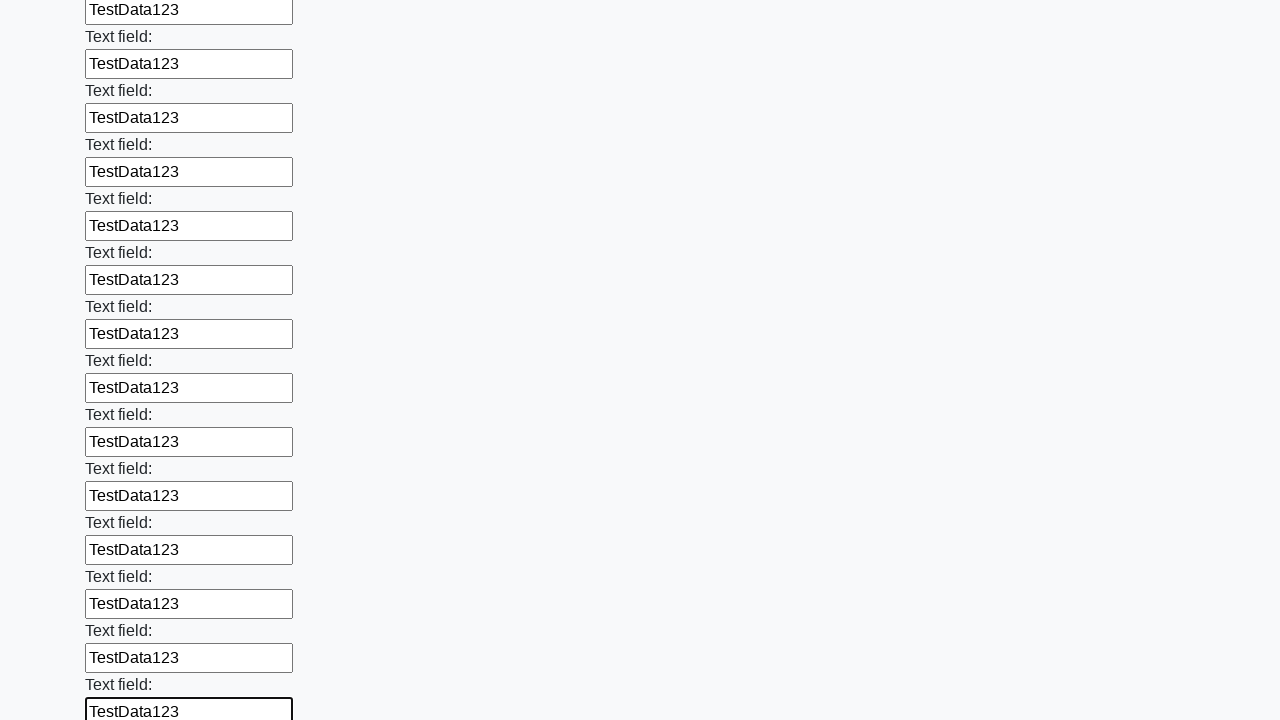

Filled input field with test data 'TestData123' on input >> nth=68
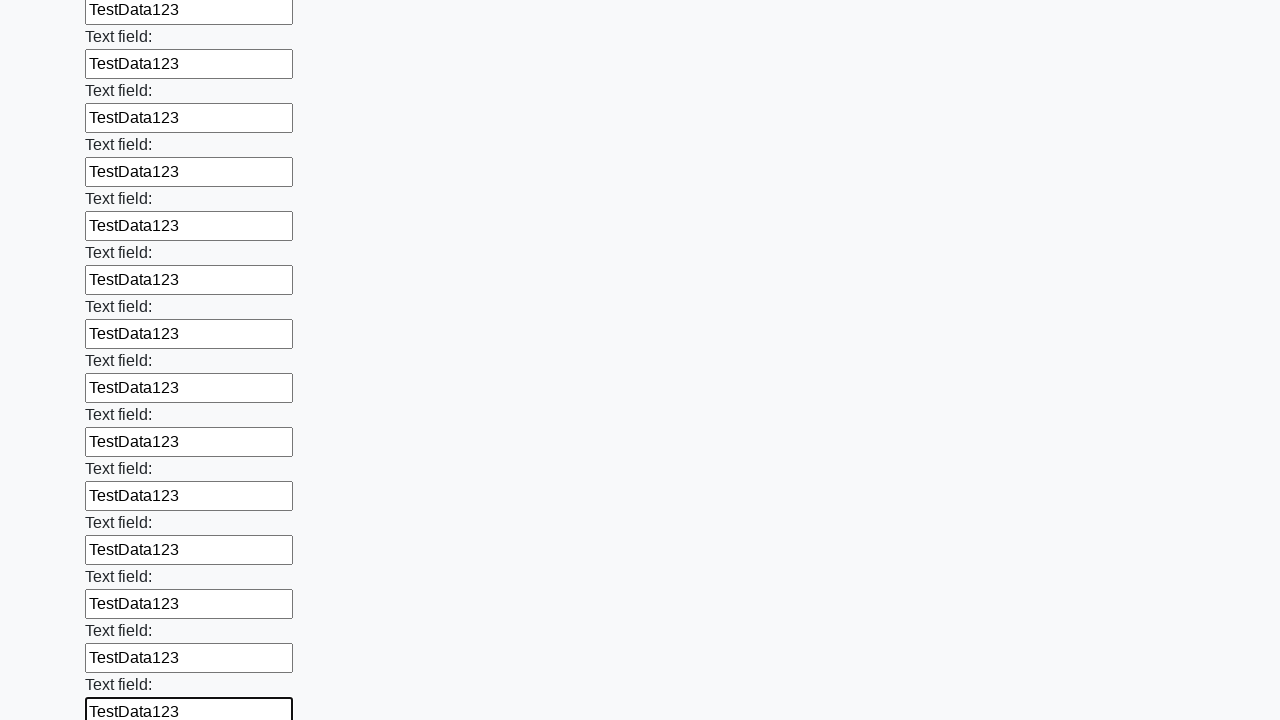

Filled input field with test data 'TestData123' on input >> nth=69
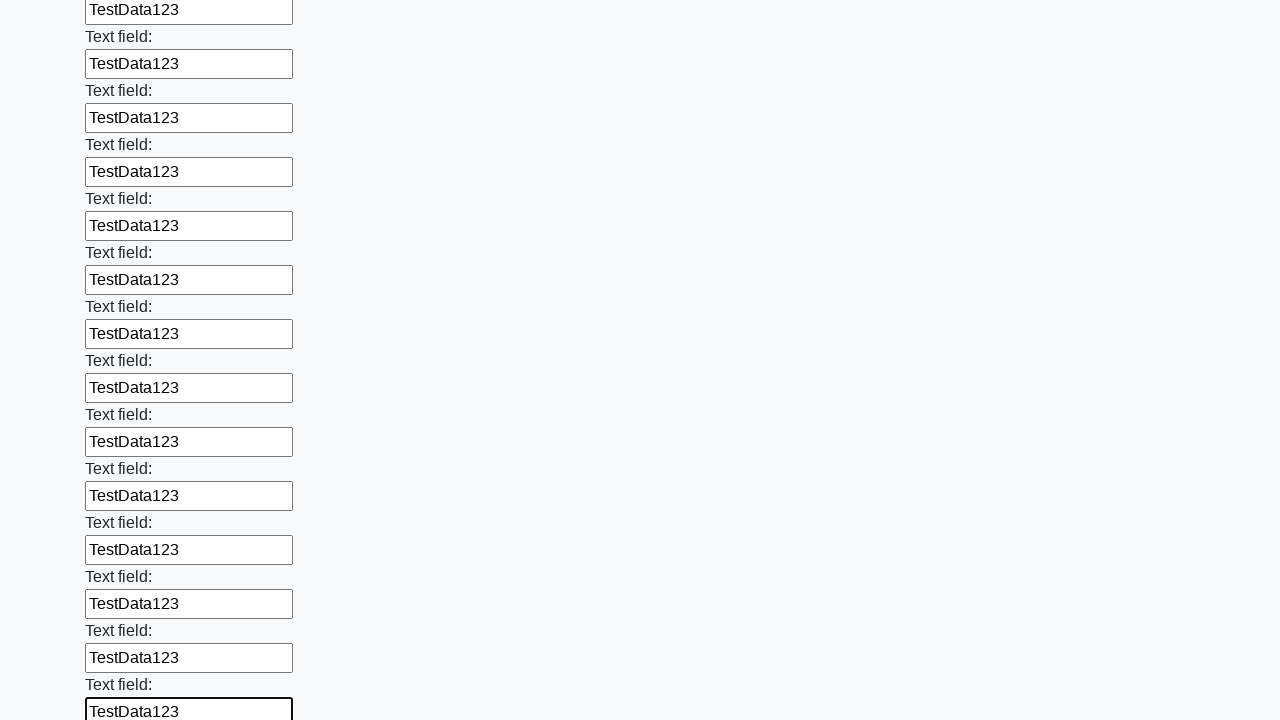

Filled input field with test data 'TestData123' on input >> nth=70
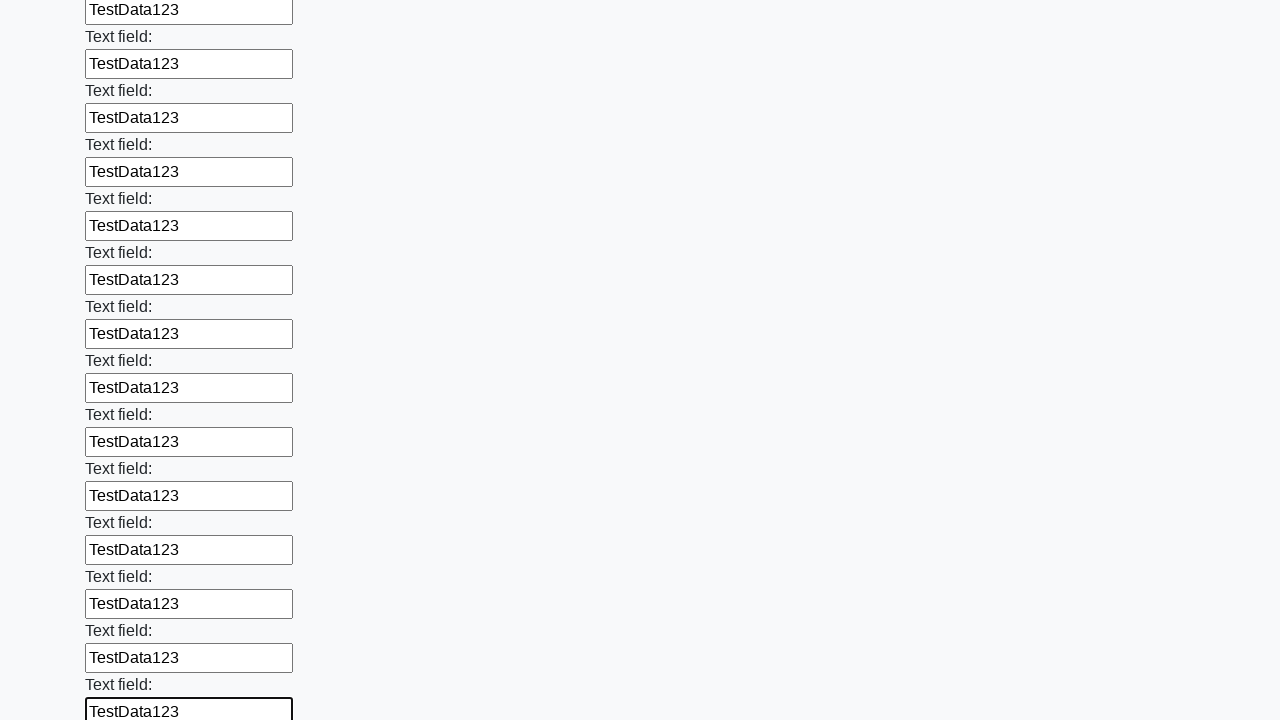

Filled input field with test data 'TestData123' on input >> nth=71
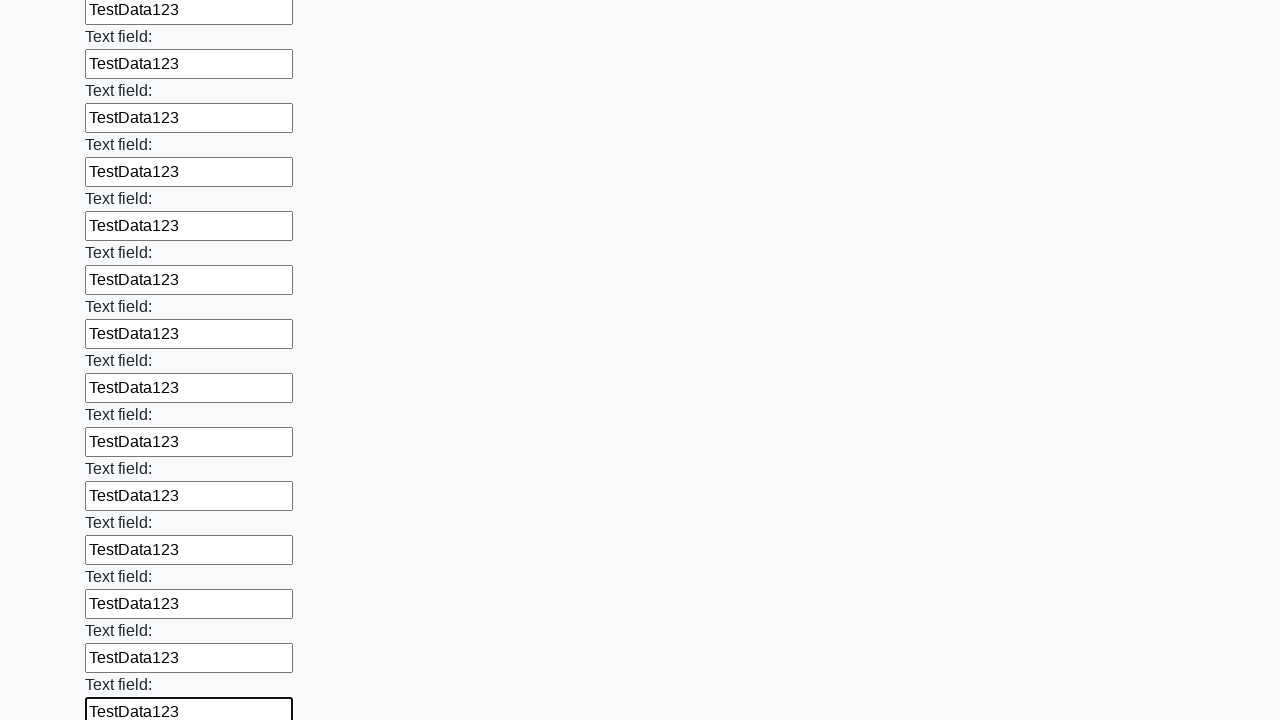

Filled input field with test data 'TestData123' on input >> nth=72
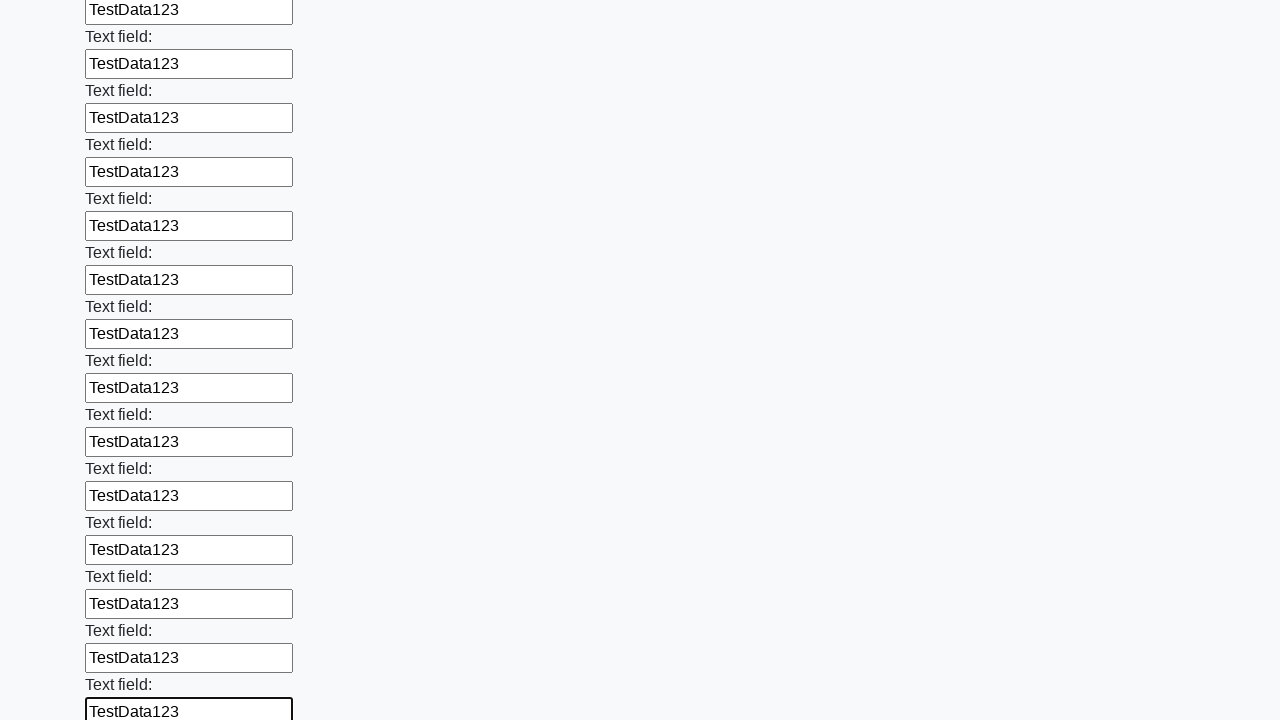

Filled input field with test data 'TestData123' on input >> nth=73
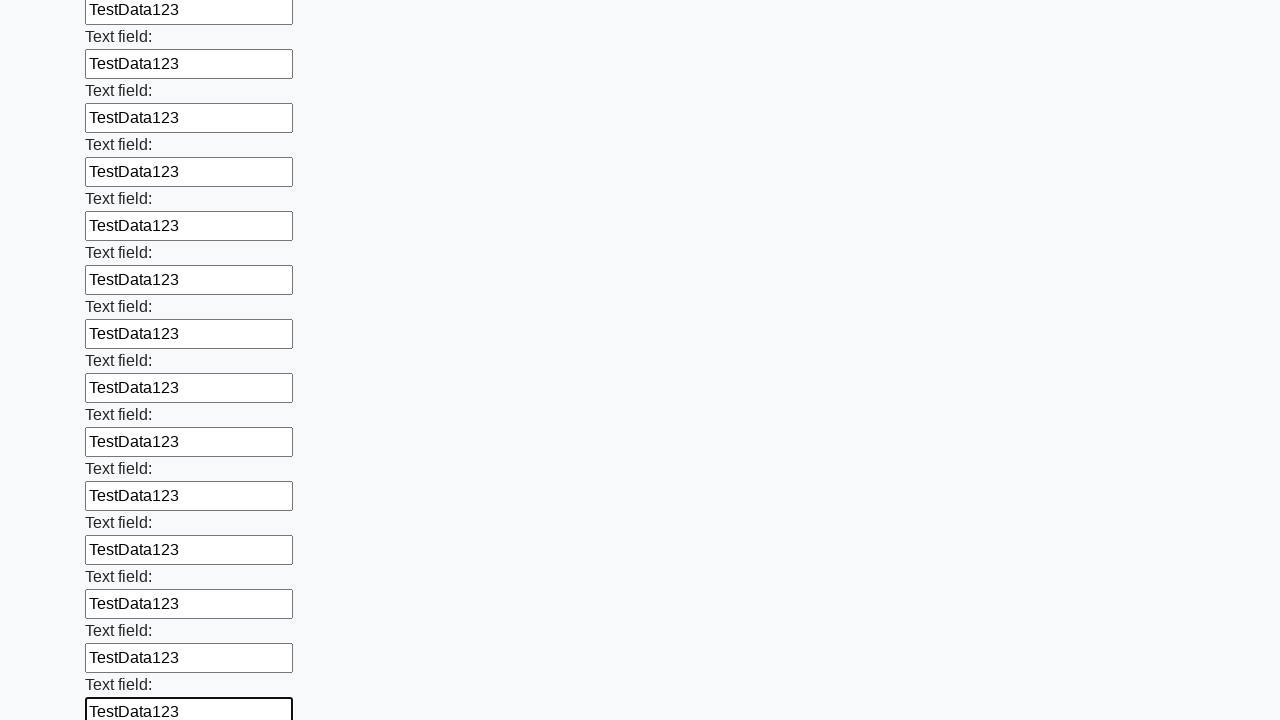

Filled input field with test data 'TestData123' on input >> nth=74
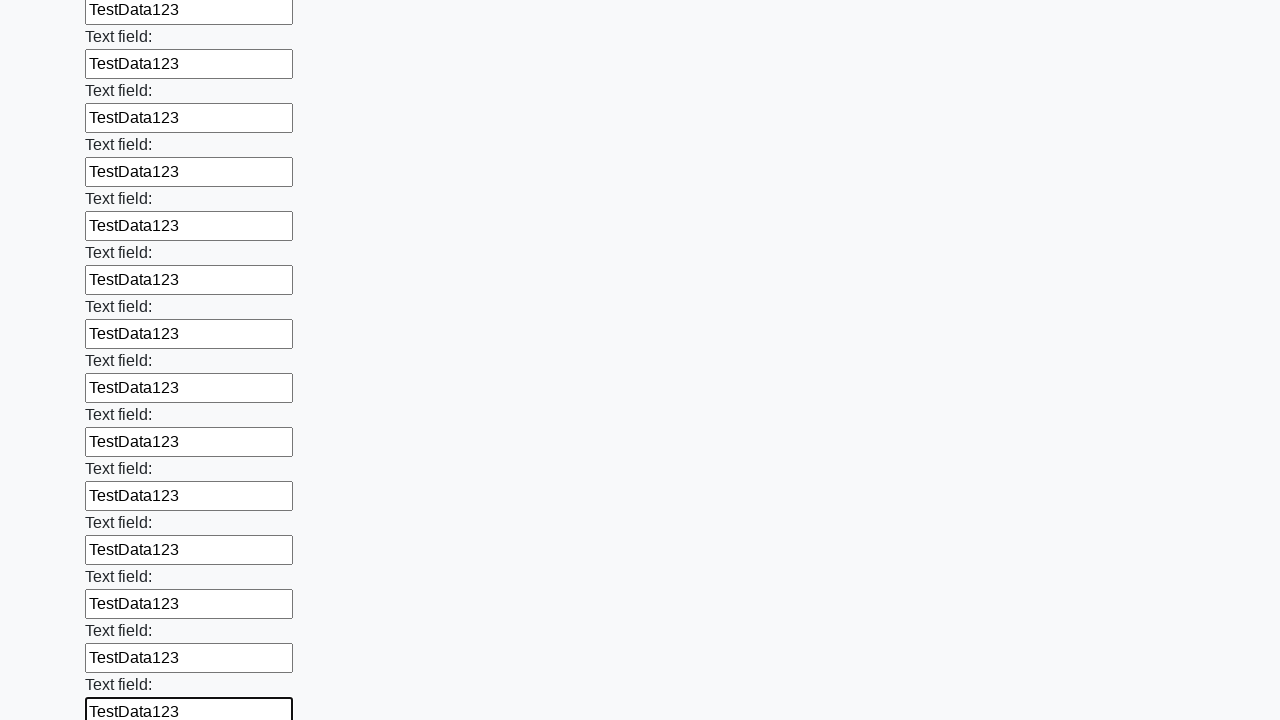

Filled input field with test data 'TestData123' on input >> nth=75
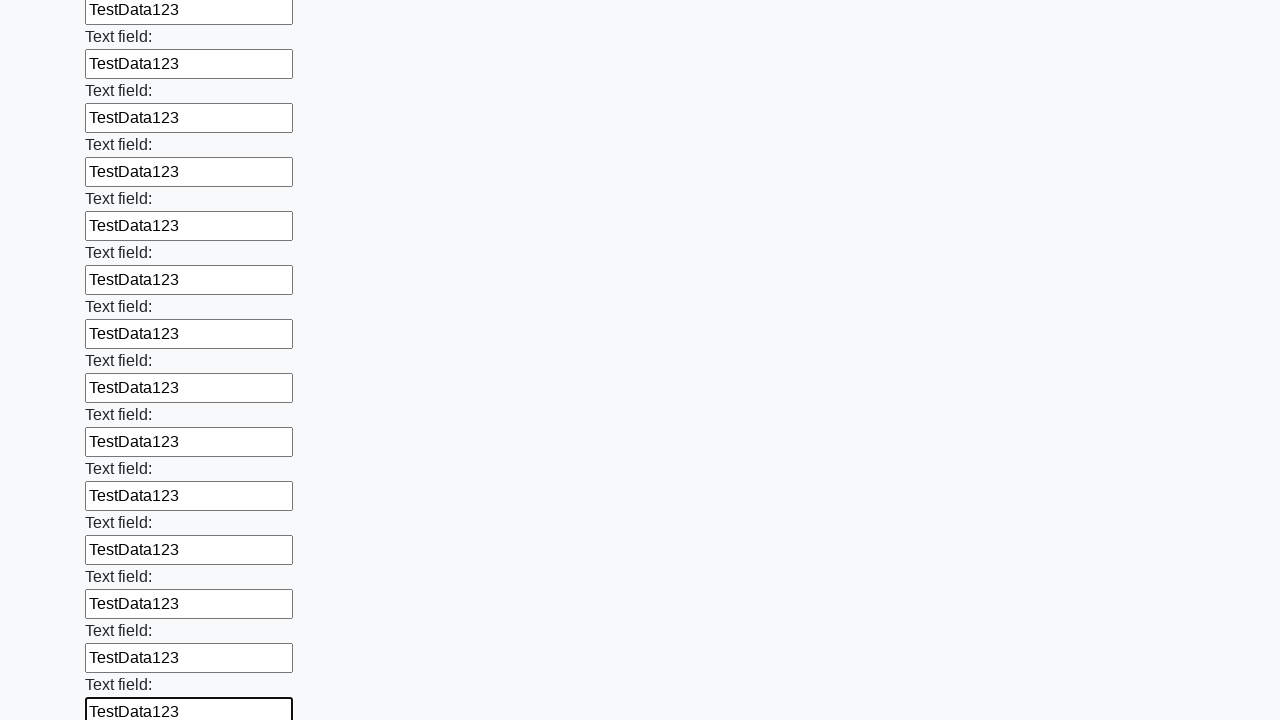

Filled input field with test data 'TestData123' on input >> nth=76
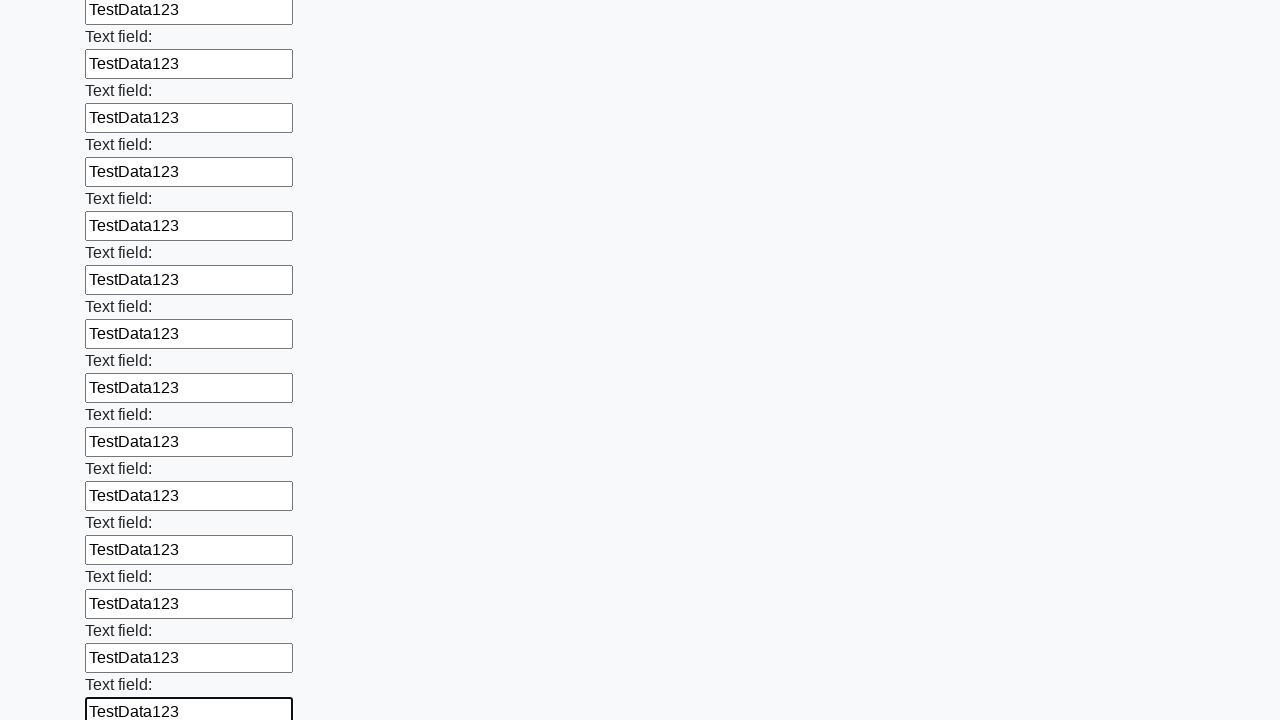

Filled input field with test data 'TestData123' on input >> nth=77
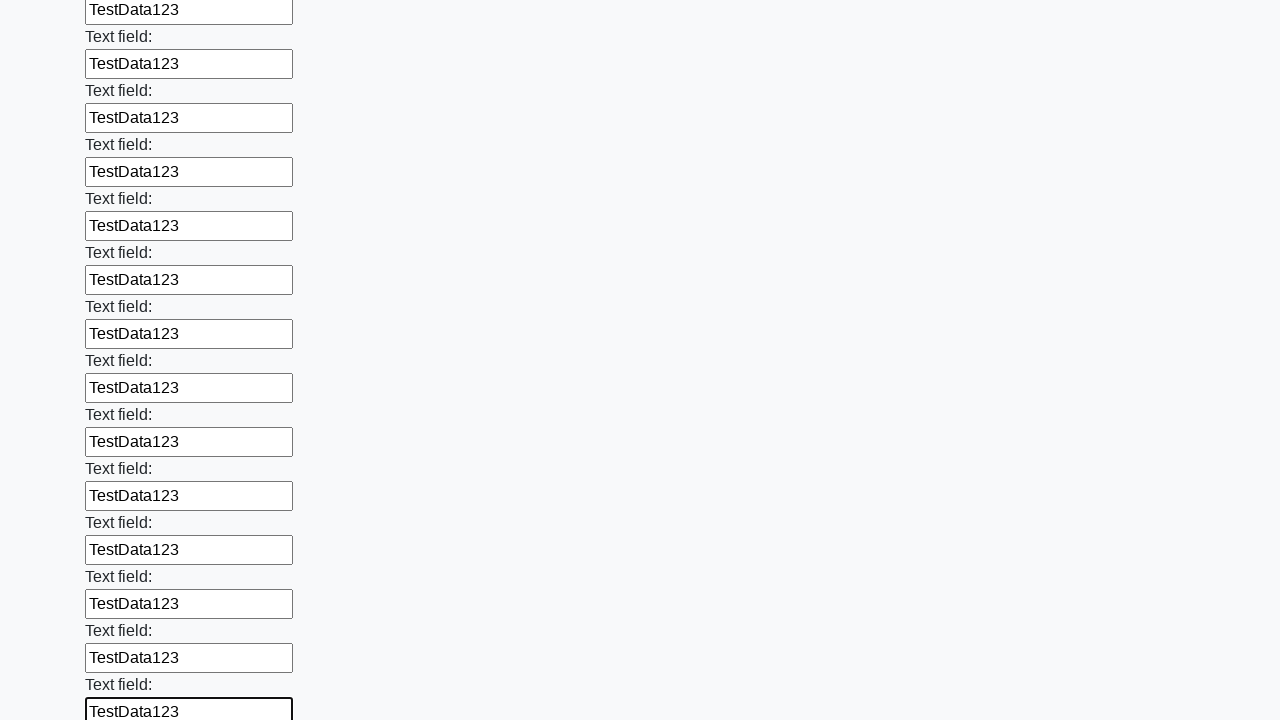

Filled input field with test data 'TestData123' on input >> nth=78
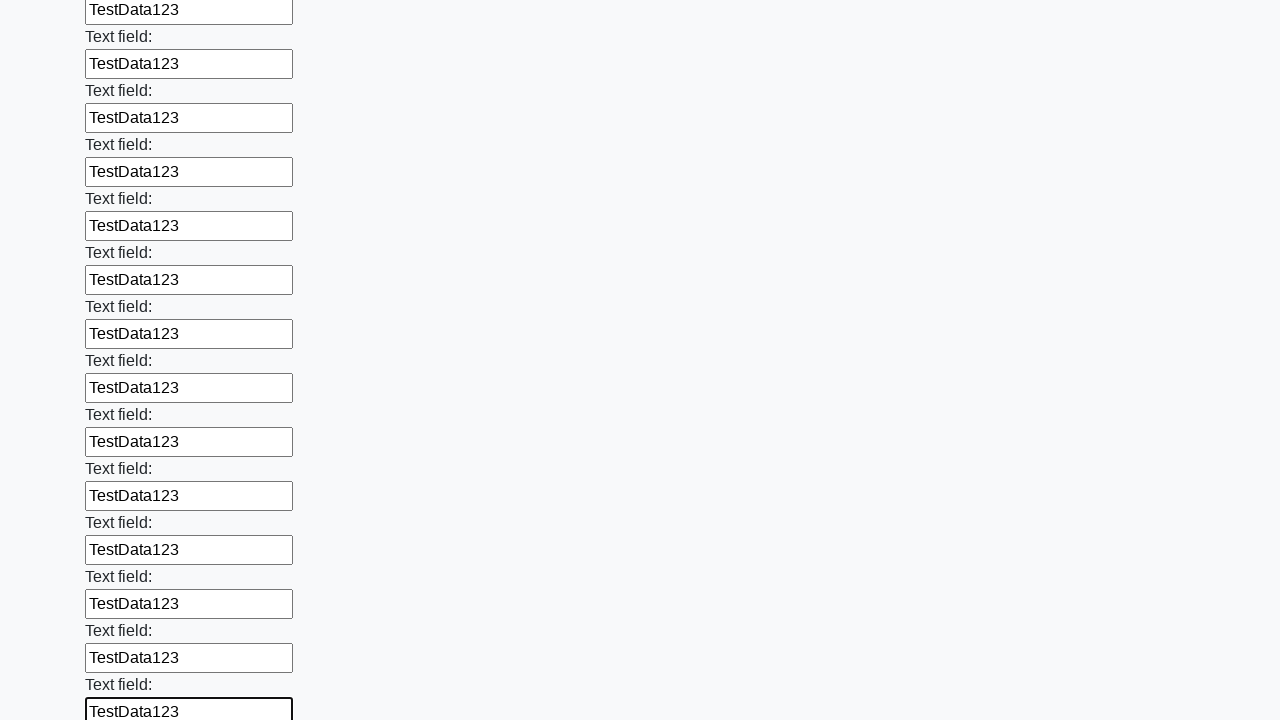

Filled input field with test data 'TestData123' on input >> nth=79
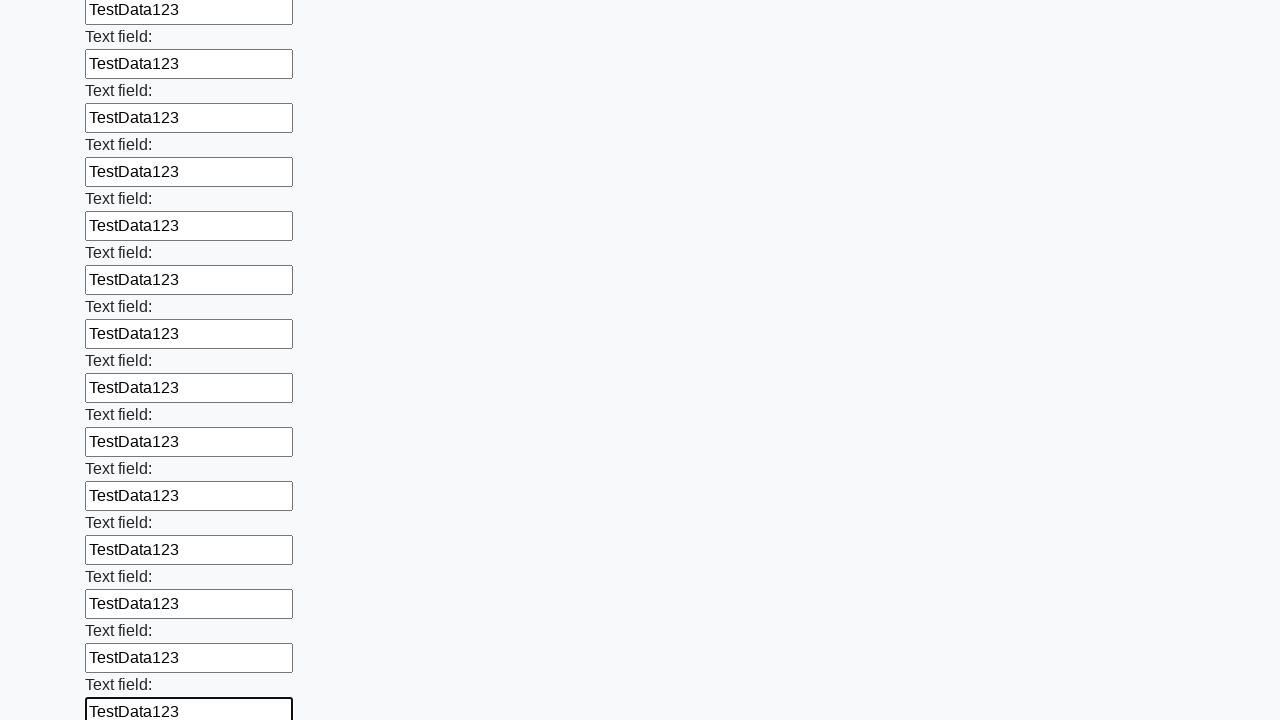

Filled input field with test data 'TestData123' on input >> nth=80
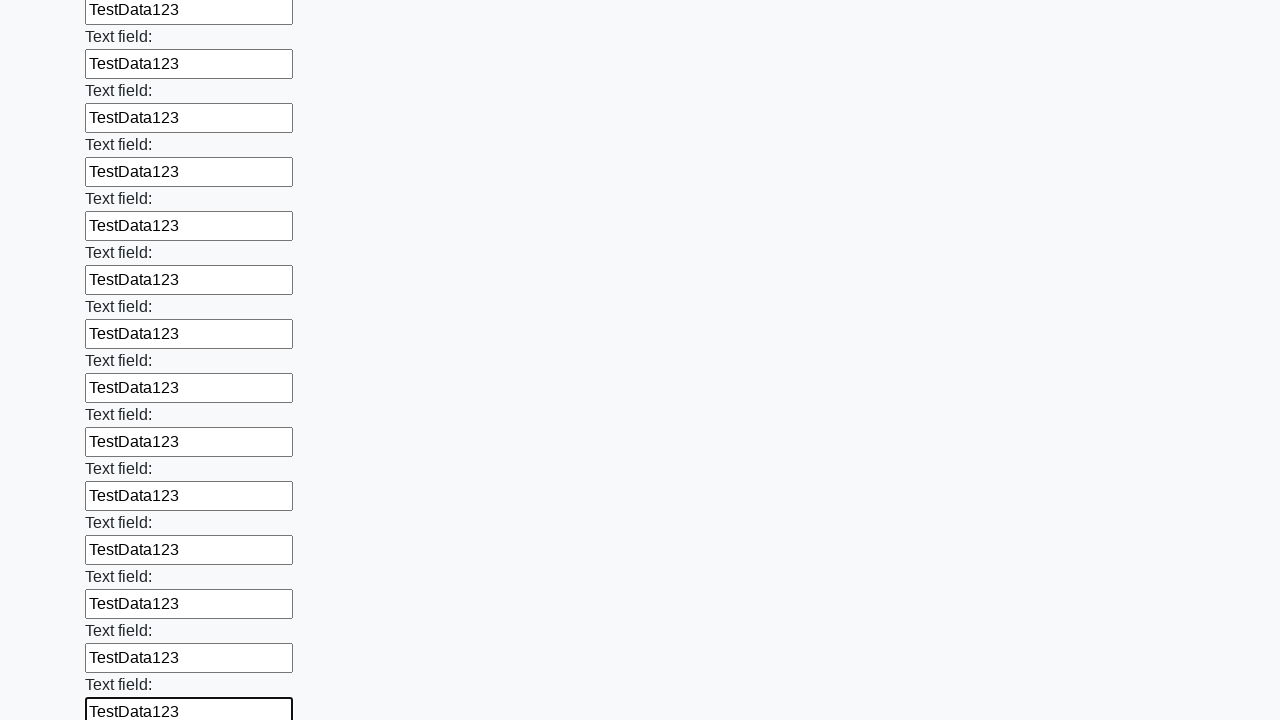

Filled input field with test data 'TestData123' on input >> nth=81
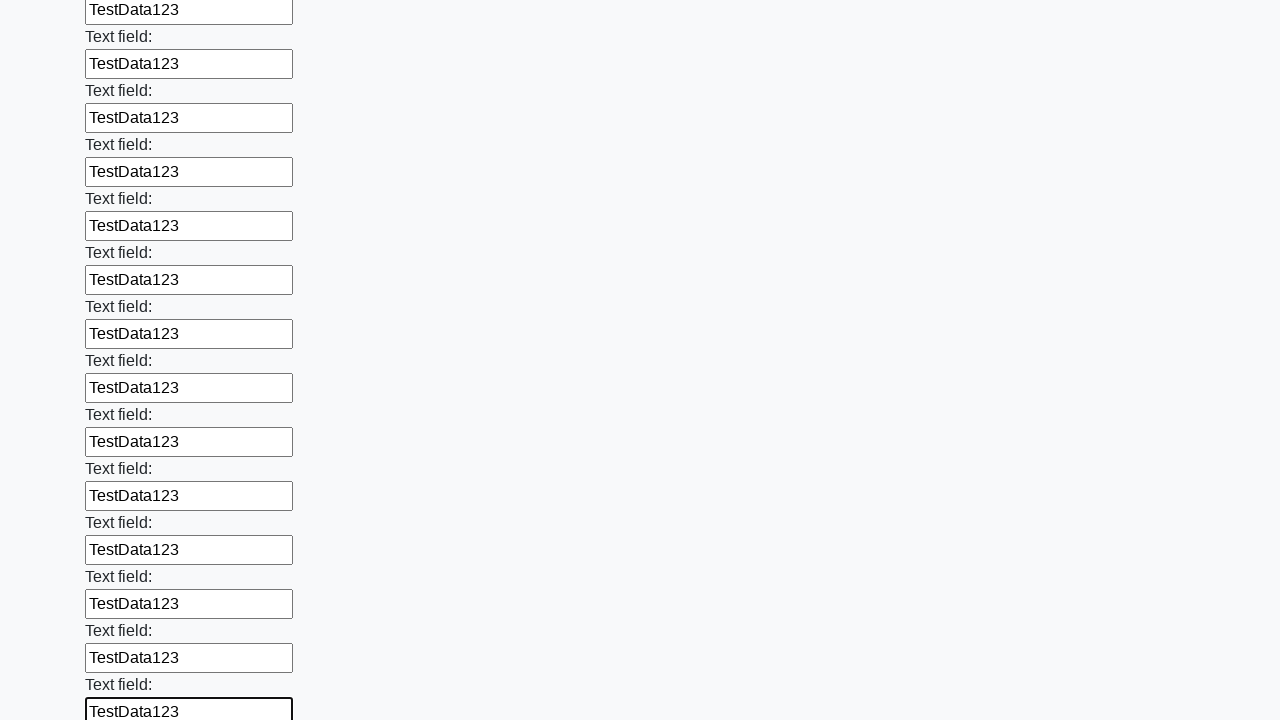

Filled input field with test data 'TestData123' on input >> nth=82
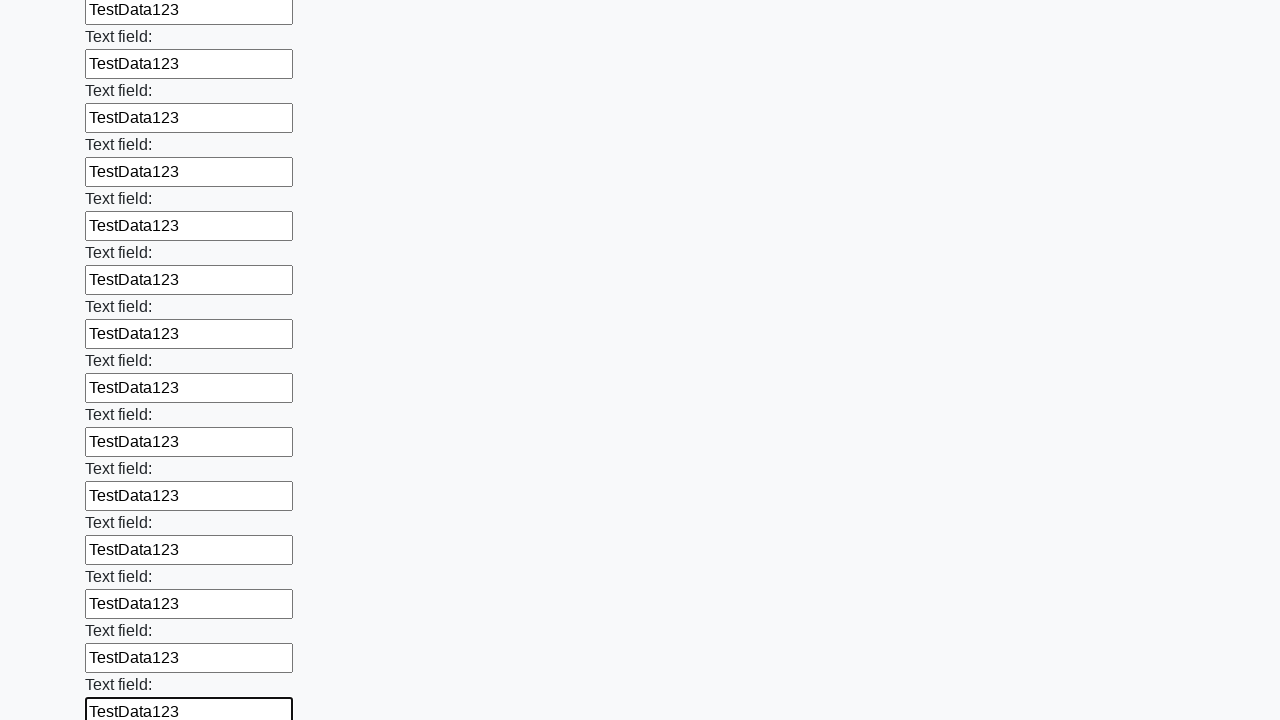

Filled input field with test data 'TestData123' on input >> nth=83
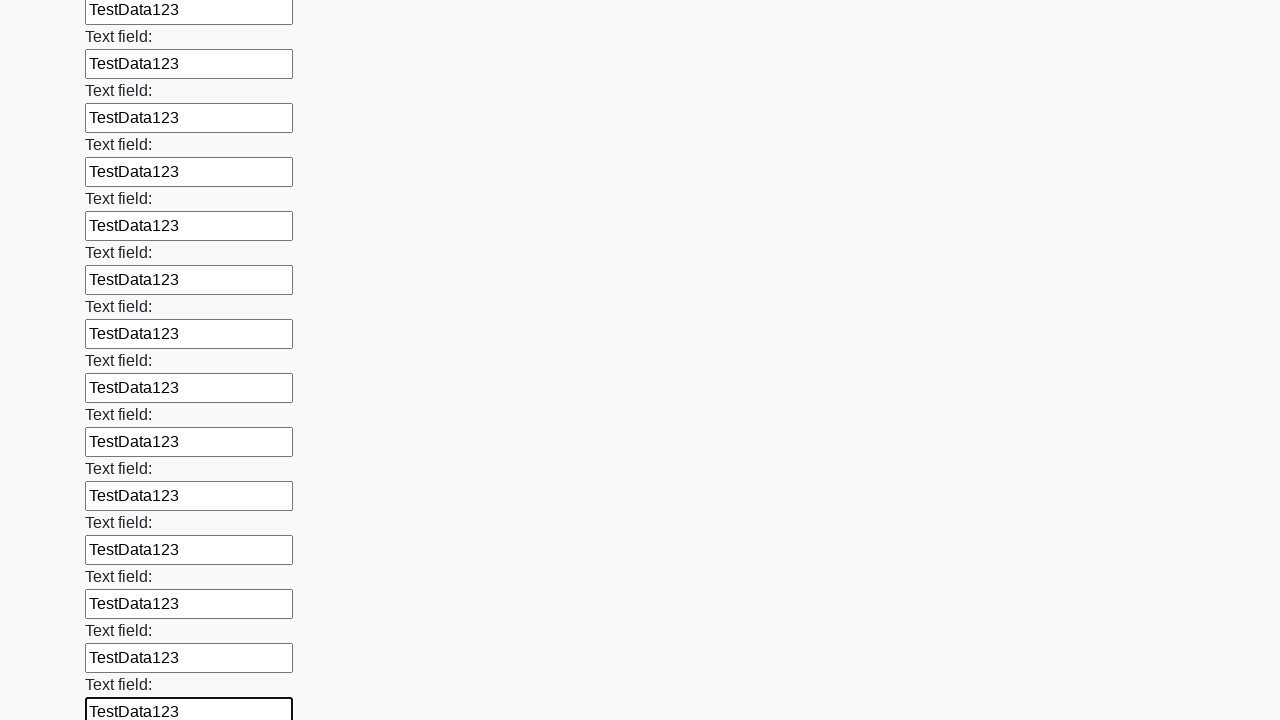

Filled input field with test data 'TestData123' on input >> nth=84
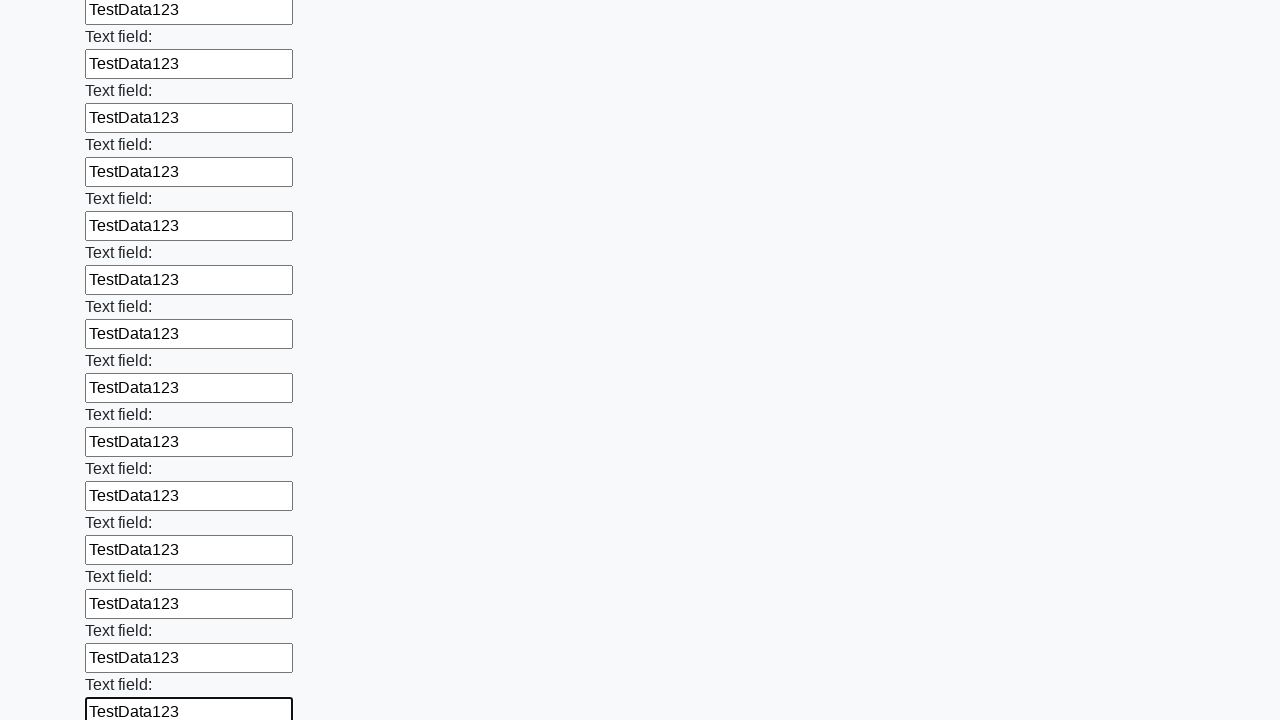

Filled input field with test data 'TestData123' on input >> nth=85
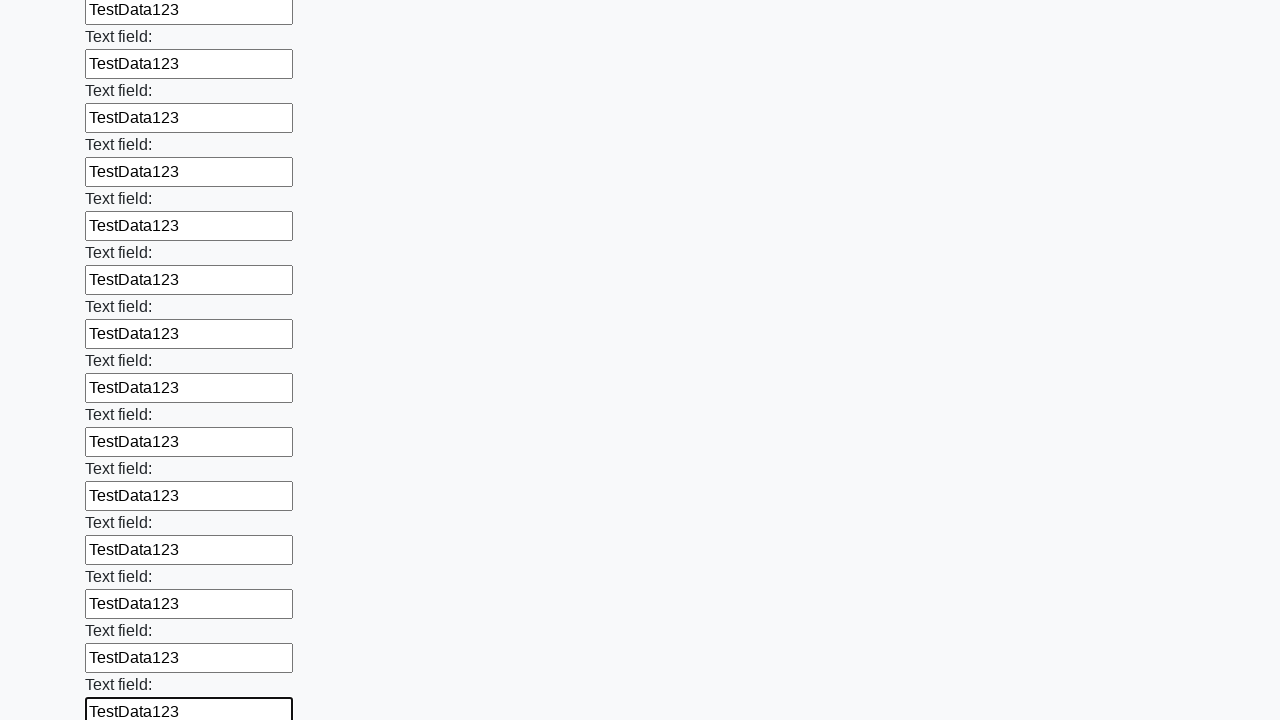

Filled input field with test data 'TestData123' on input >> nth=86
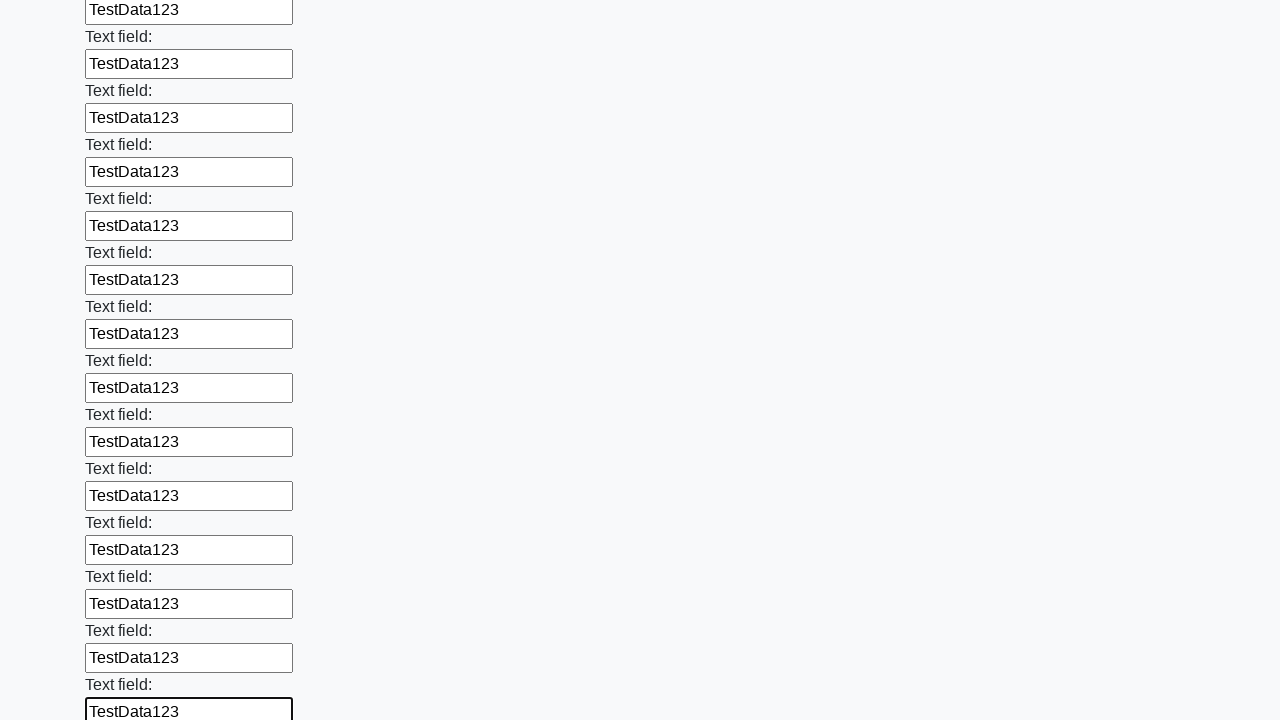

Filled input field with test data 'TestData123' on input >> nth=87
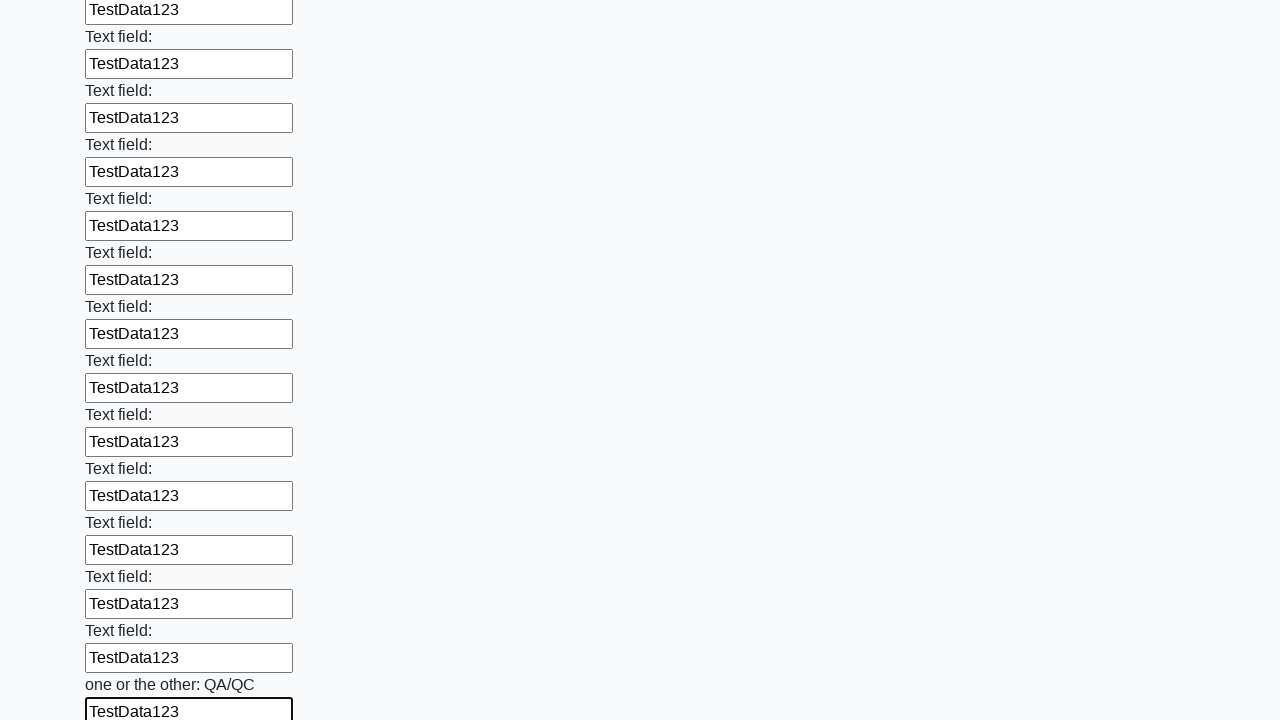

Filled input field with test data 'TestData123' on input >> nth=88
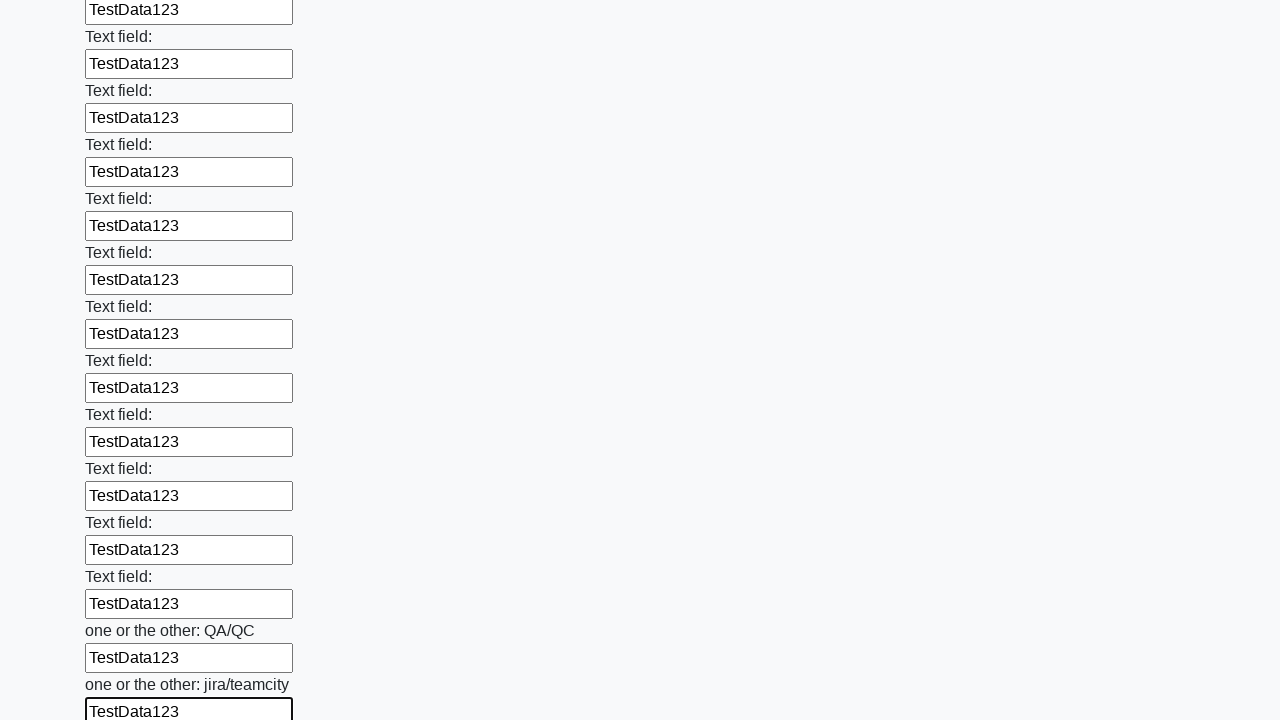

Filled input field with test data 'TestData123' on input >> nth=89
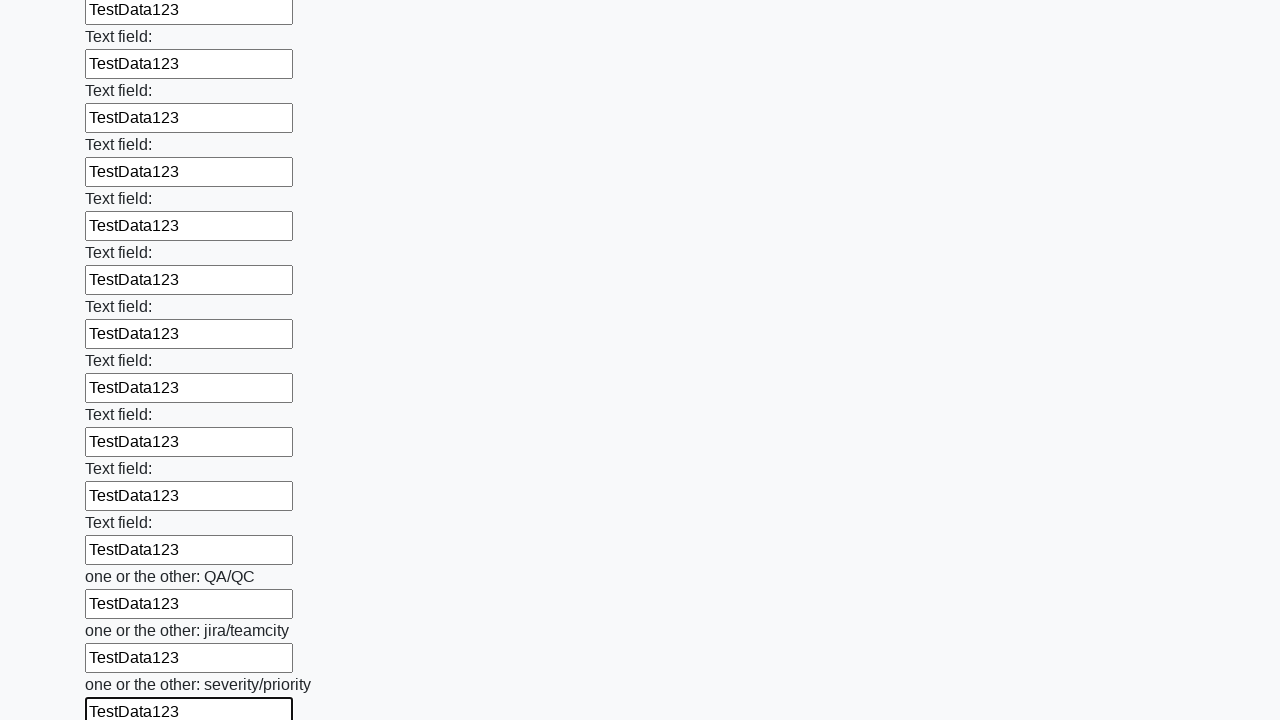

Filled input field with test data 'TestData123' on input >> nth=90
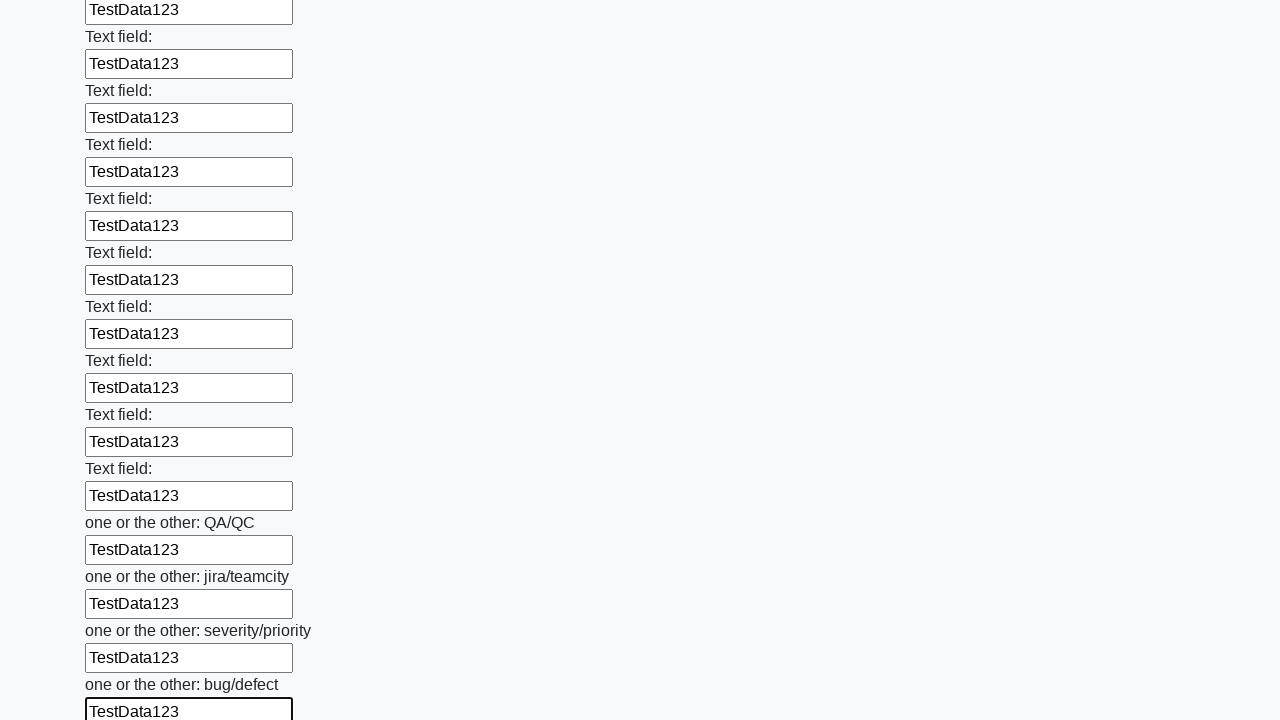

Filled input field with test data 'TestData123' on input >> nth=91
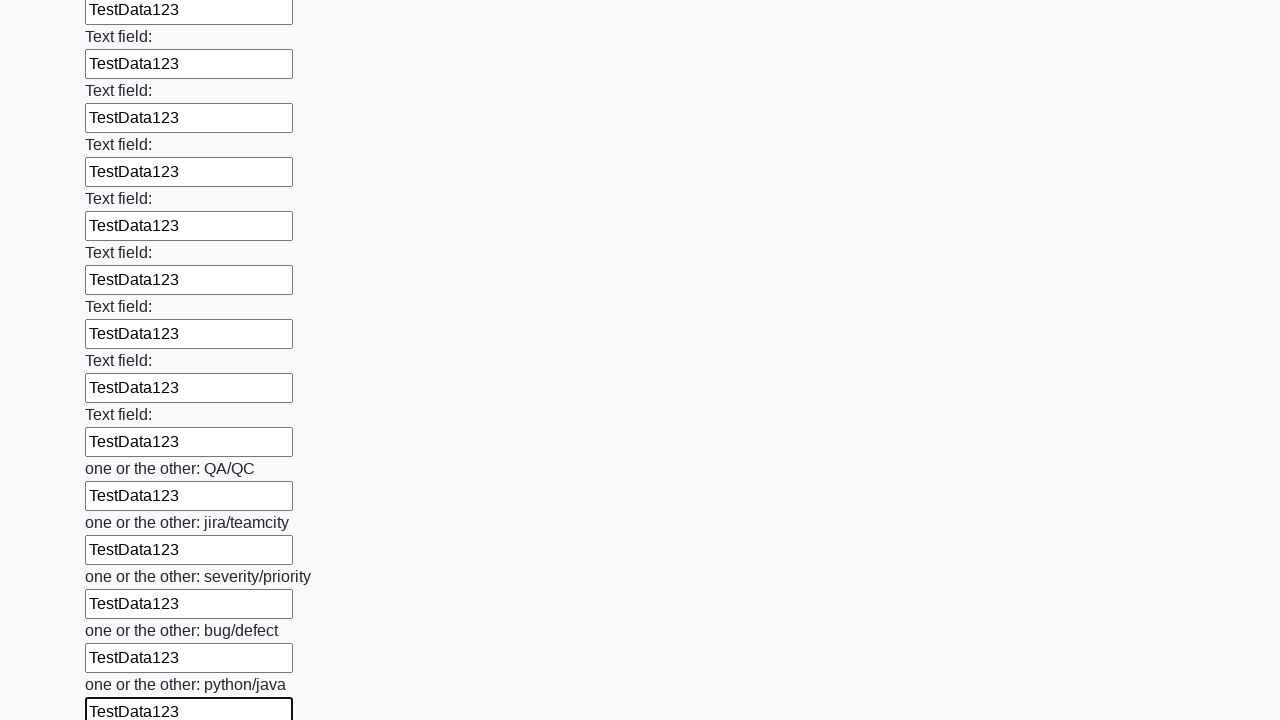

Filled input field with test data 'TestData123' on input >> nth=92
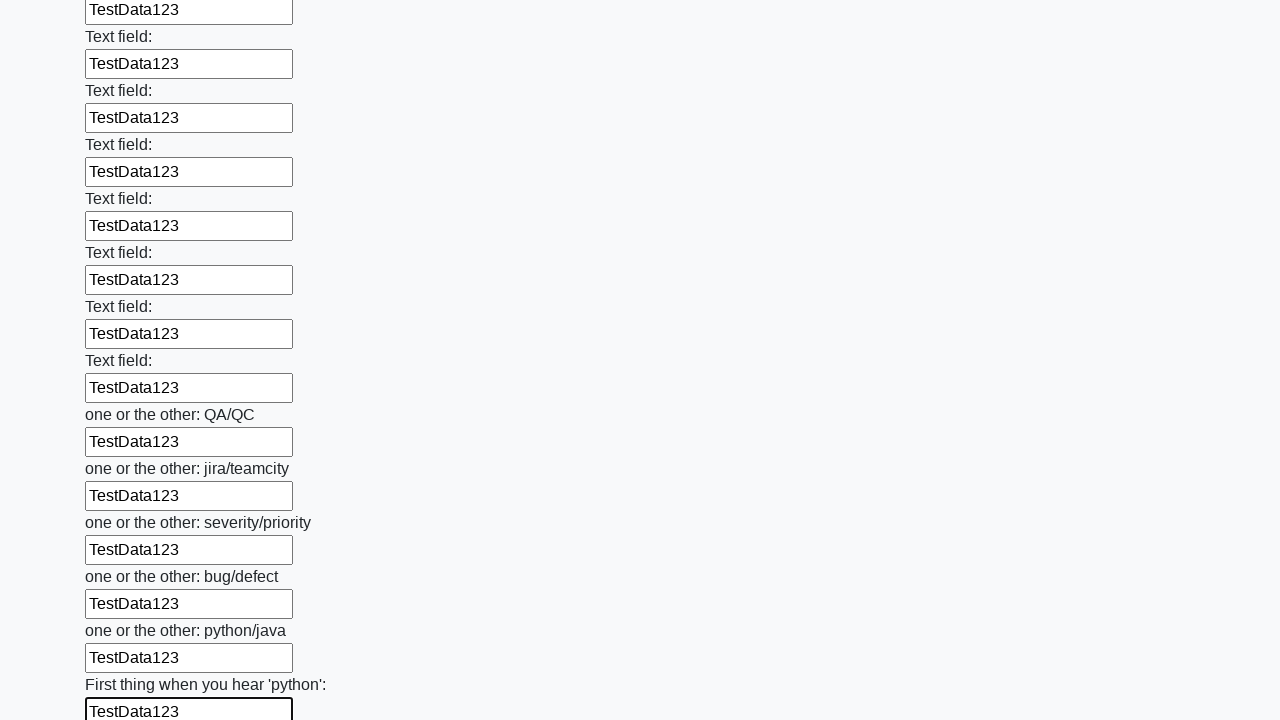

Filled input field with test data 'TestData123' on input >> nth=93
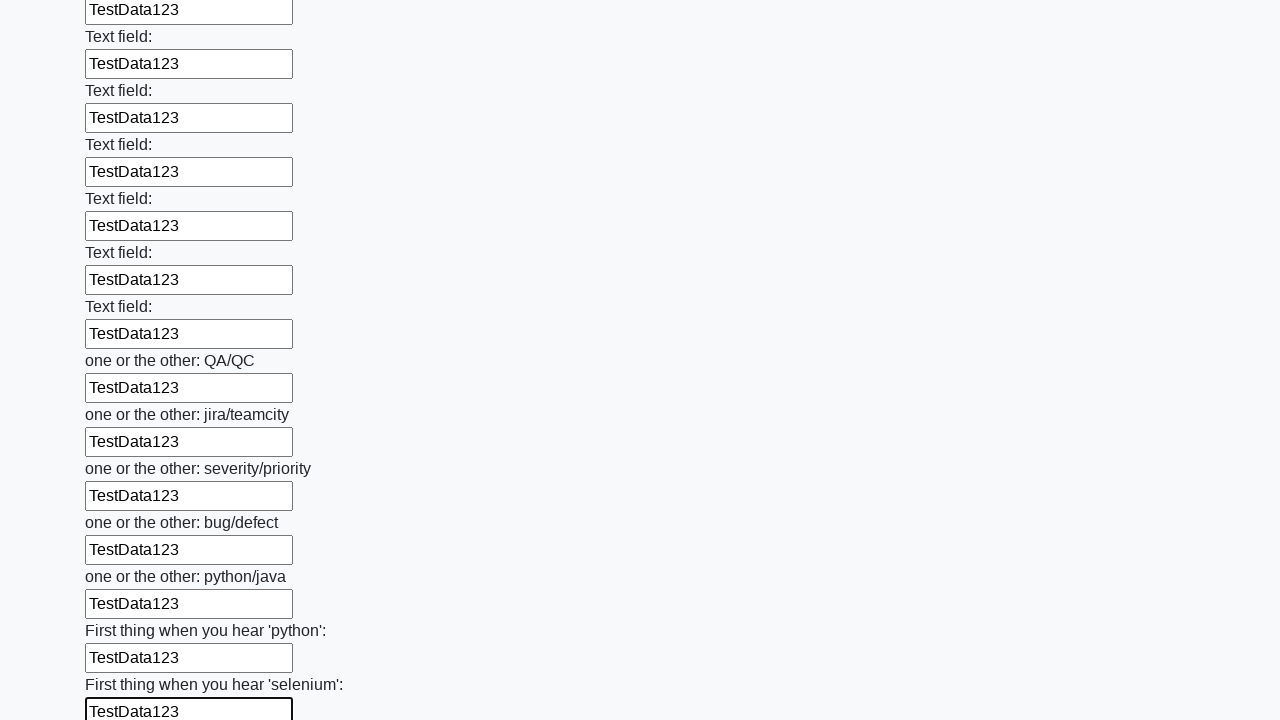

Filled input field with test data 'TestData123' on input >> nth=94
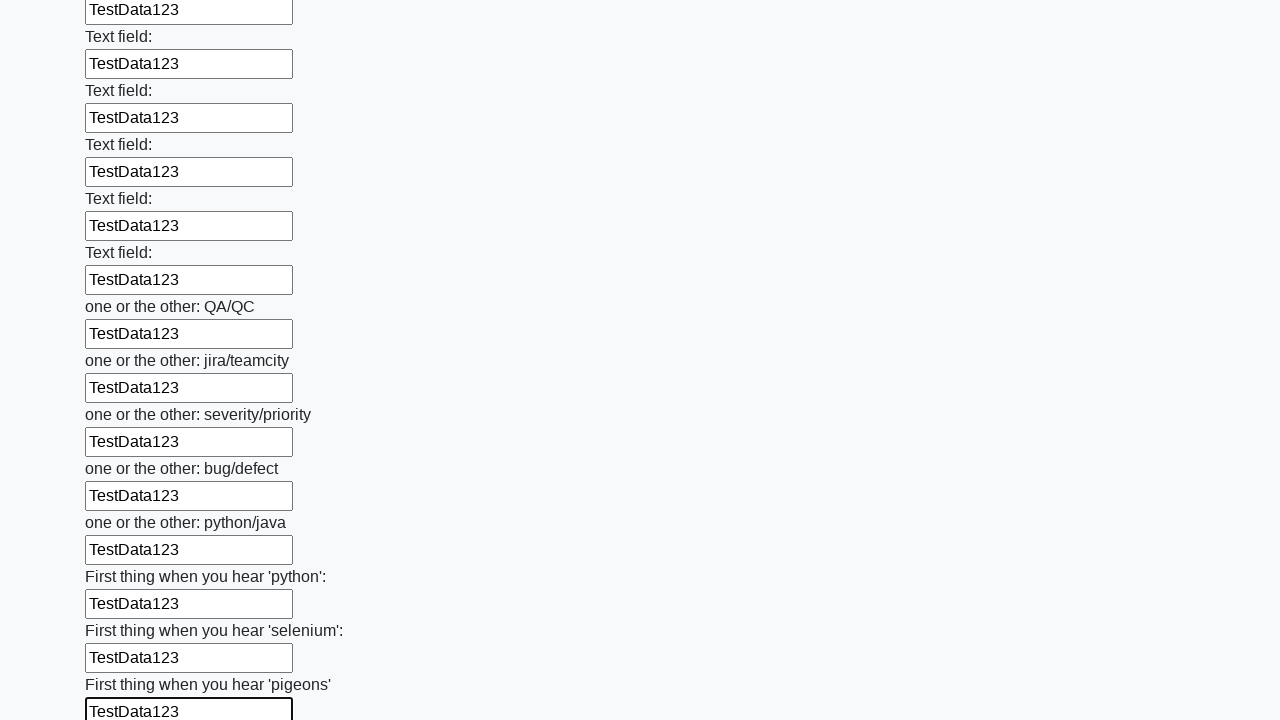

Filled input field with test data 'TestData123' on input >> nth=95
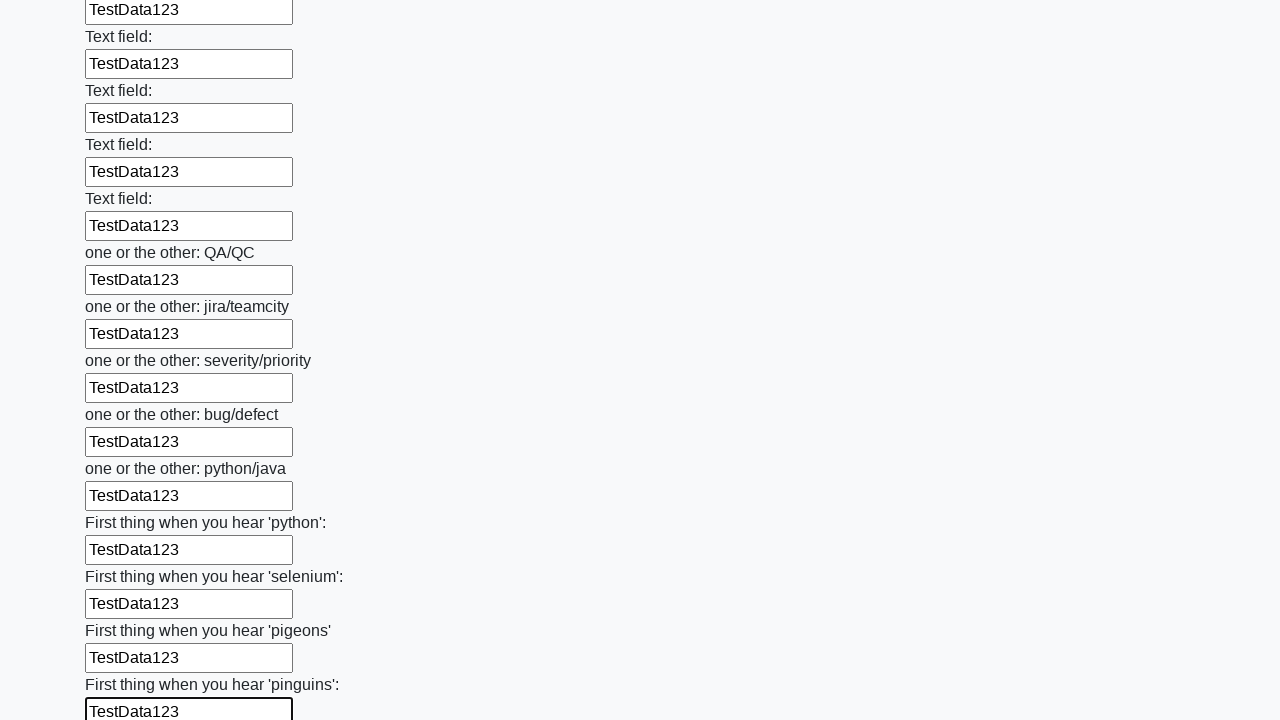

Filled input field with test data 'TestData123' on input >> nth=96
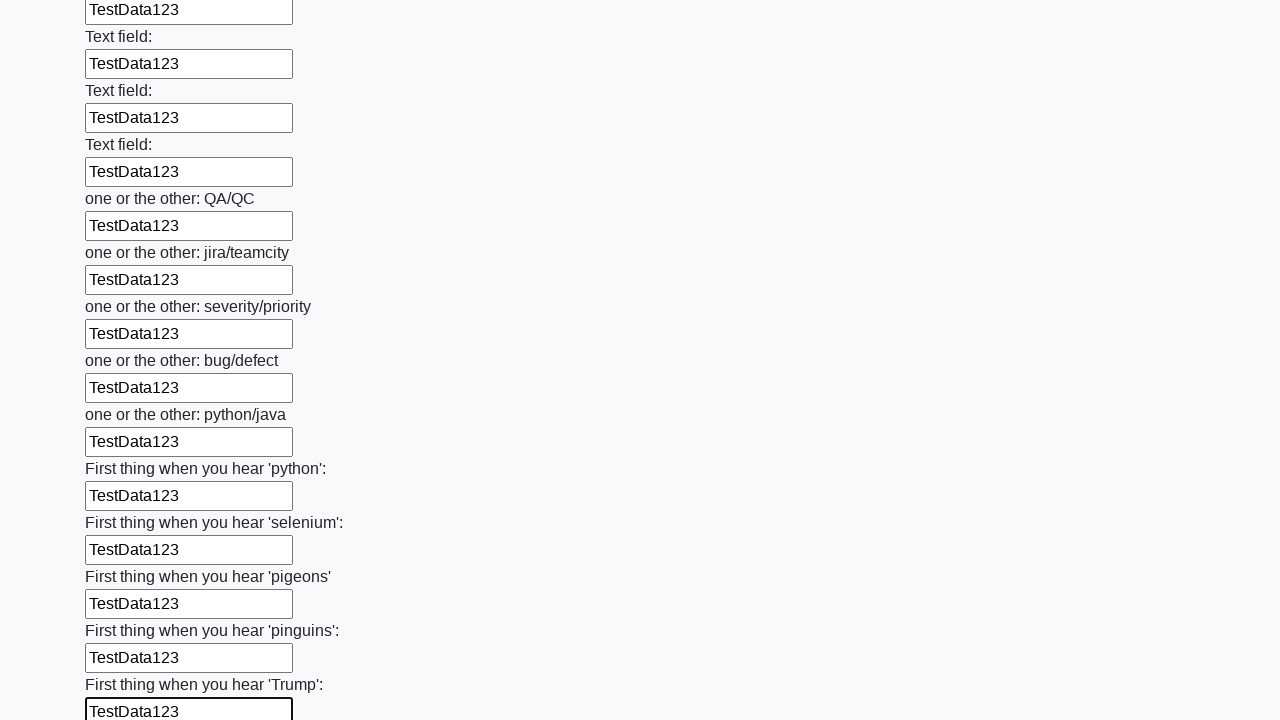

Filled input field with test data 'TestData123' on input >> nth=97
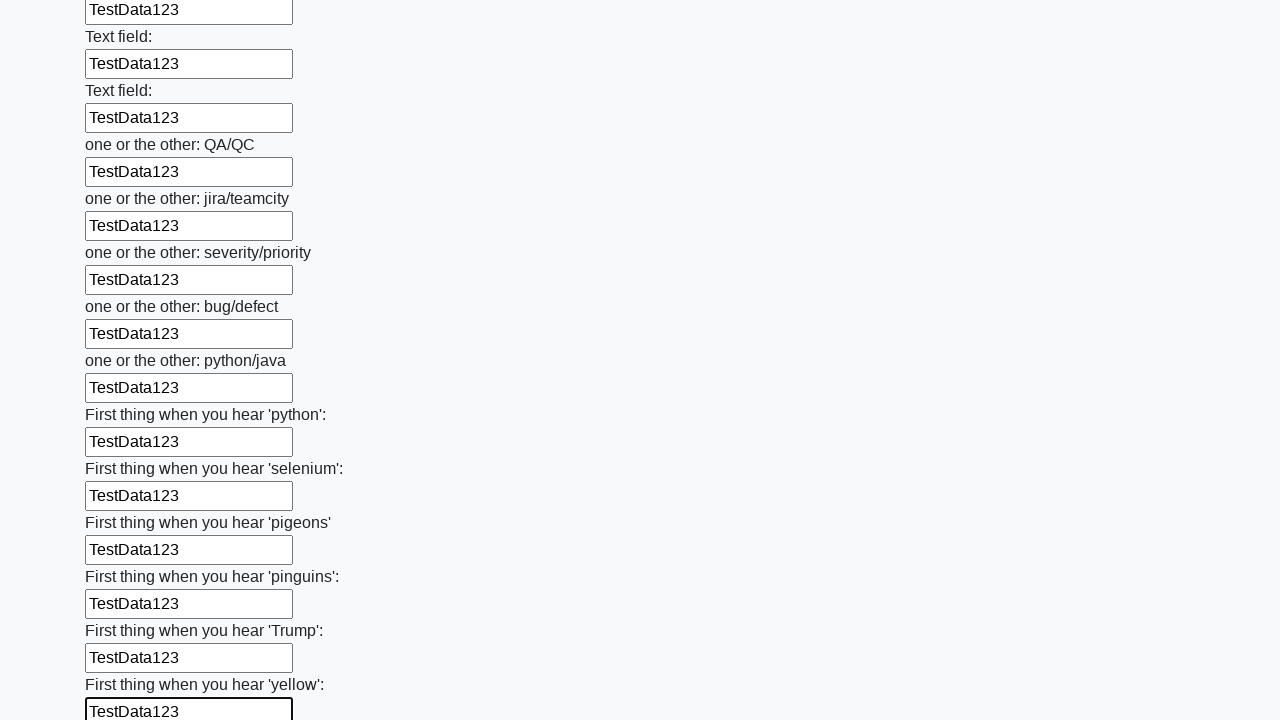

Filled input field with test data 'TestData123' on input >> nth=98
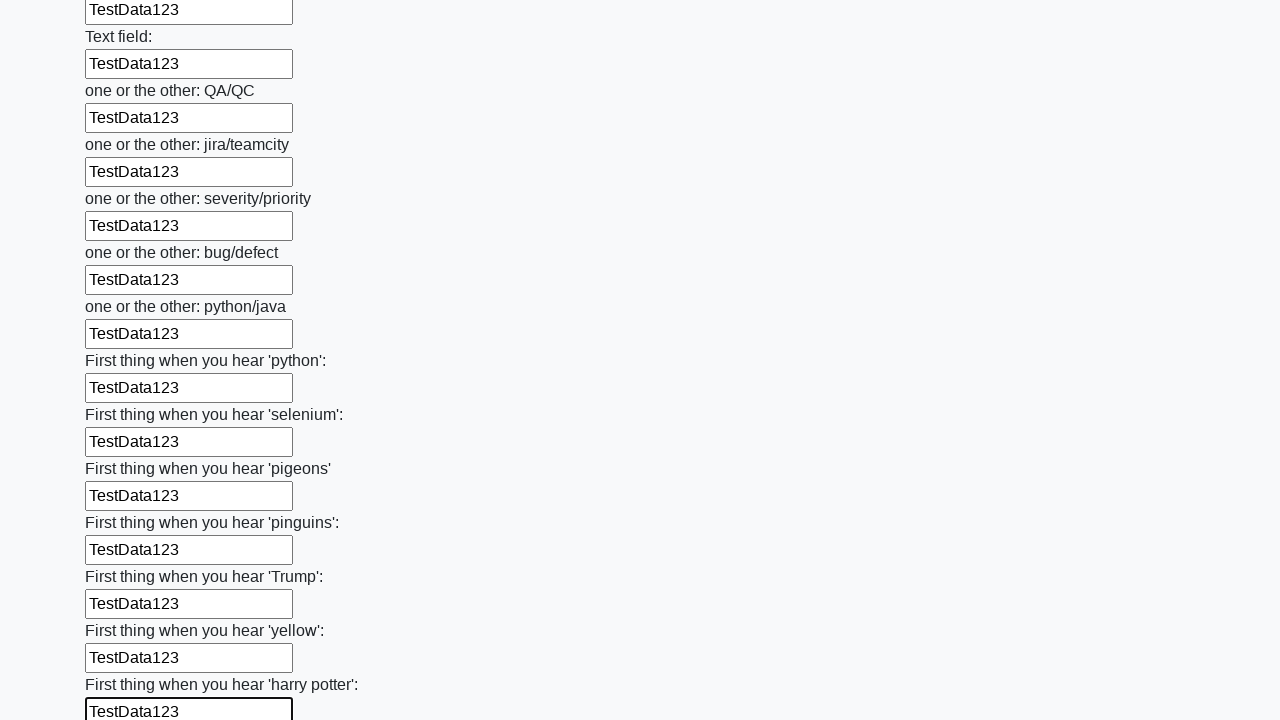

Filled input field with test data 'TestData123' on input >> nth=99
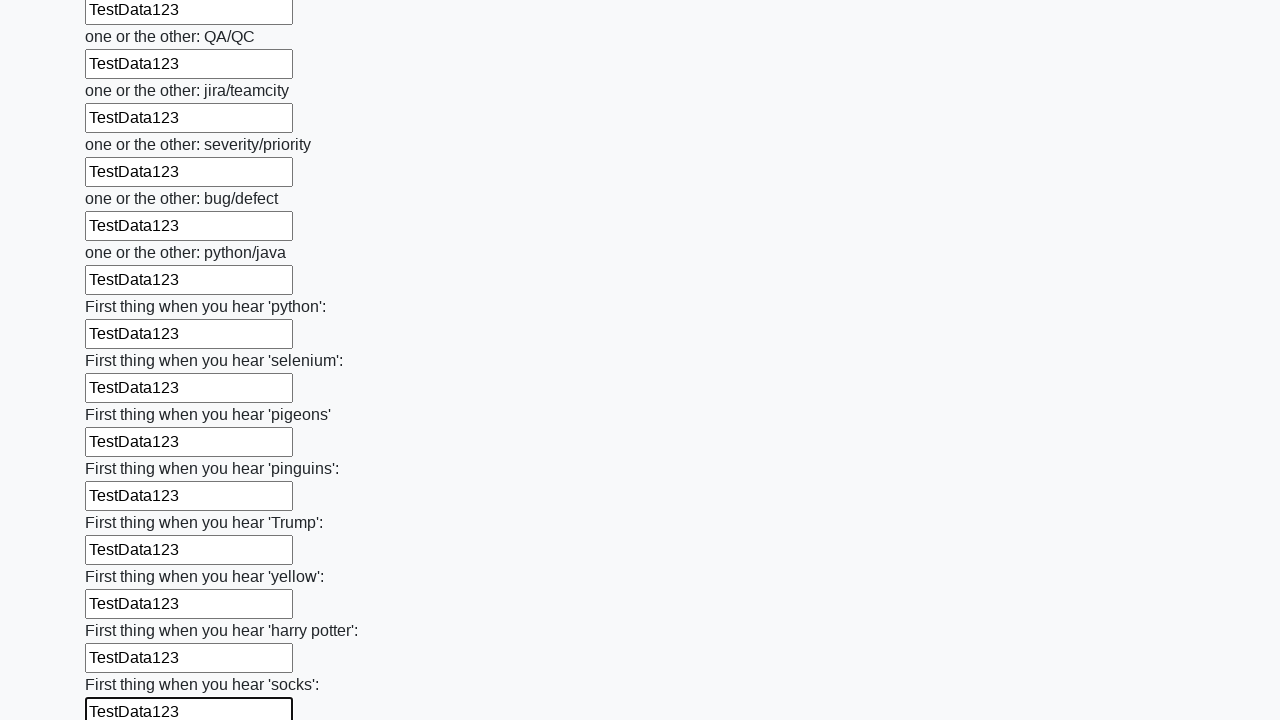

Clicked the submit button to submit the huge form at (123, 611) on button.btn
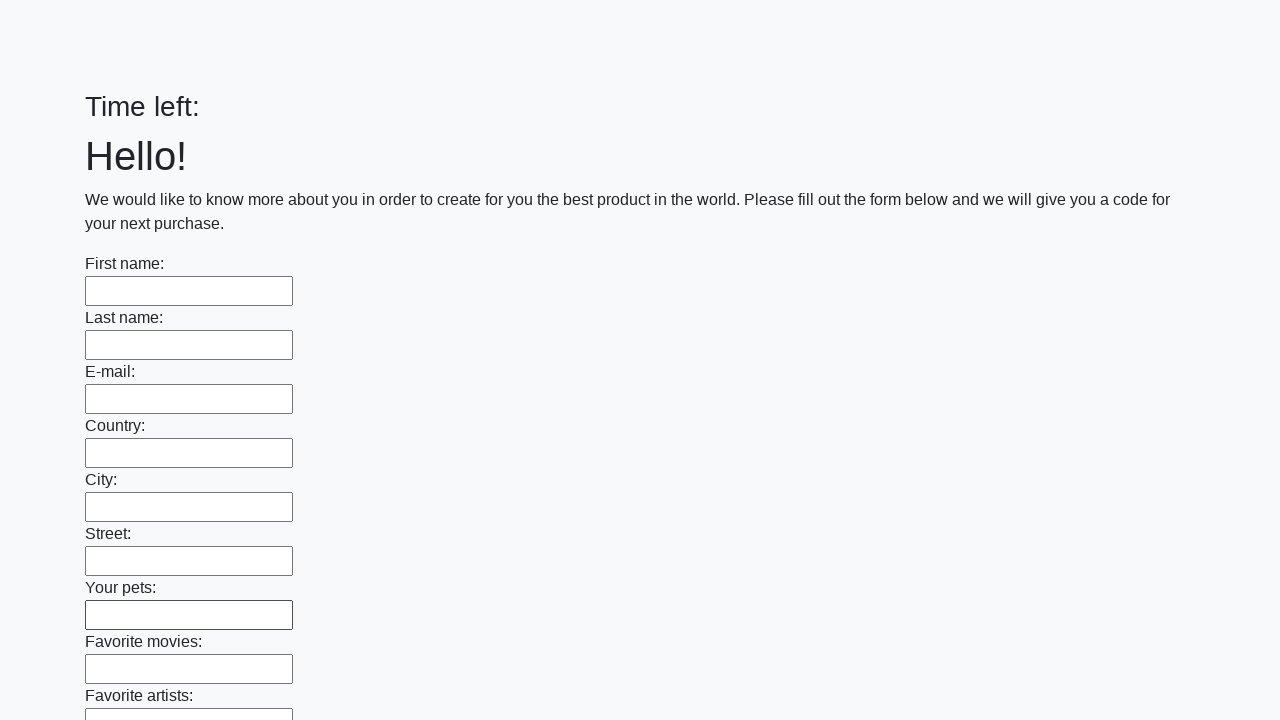

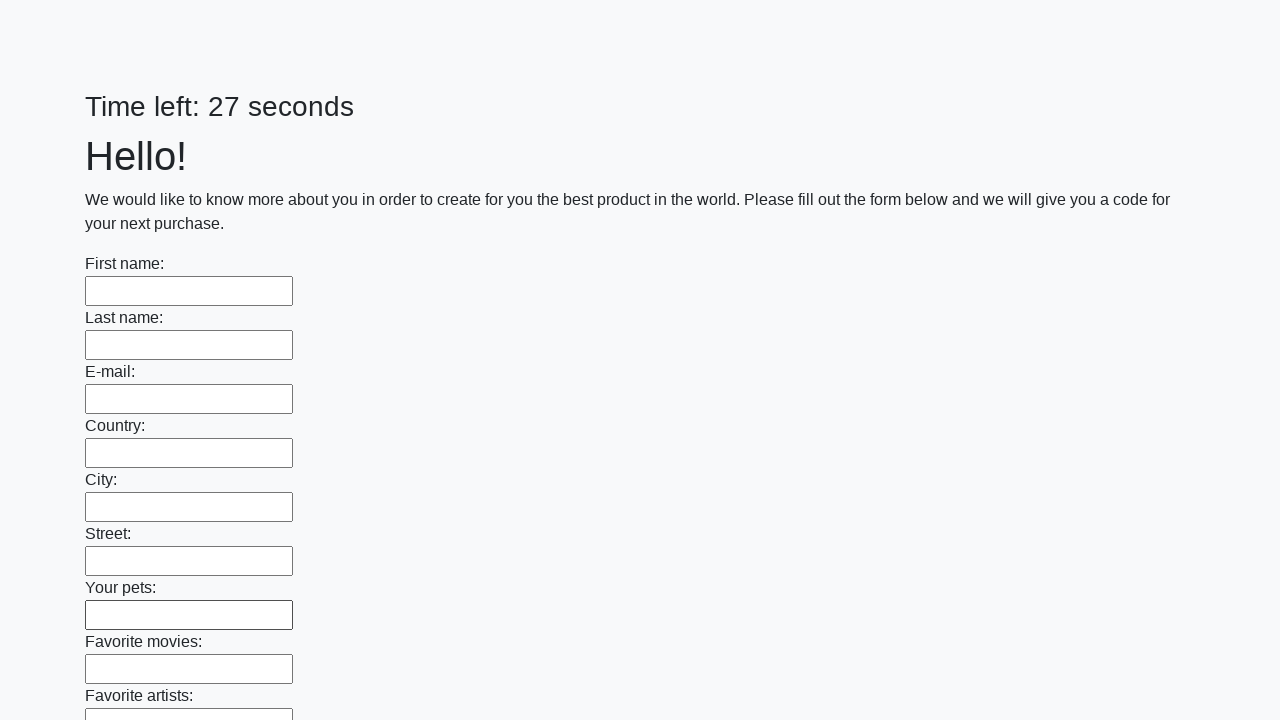